Tests filling a large form with multiple input fields and submitting it by clicking the submit button

Starting URL: http://suninjuly.github.io/huge_form.html

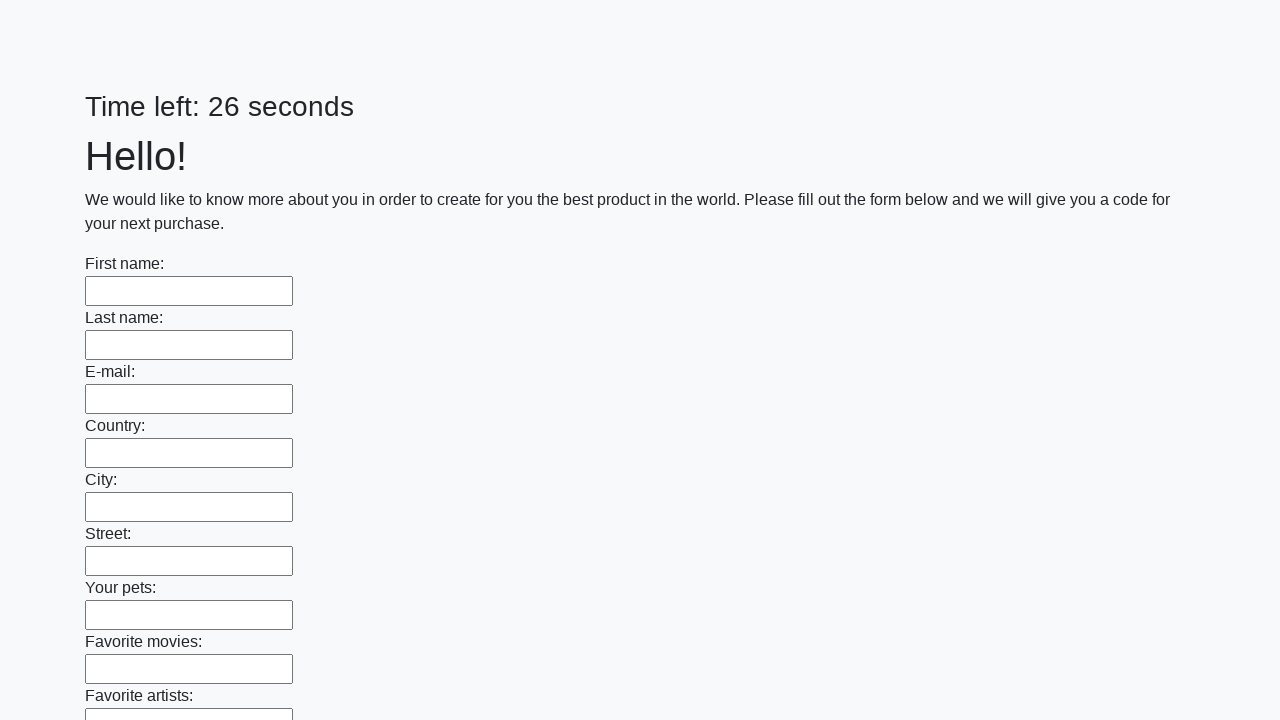

Filled input field with 'TestInput123' on input >> nth=0
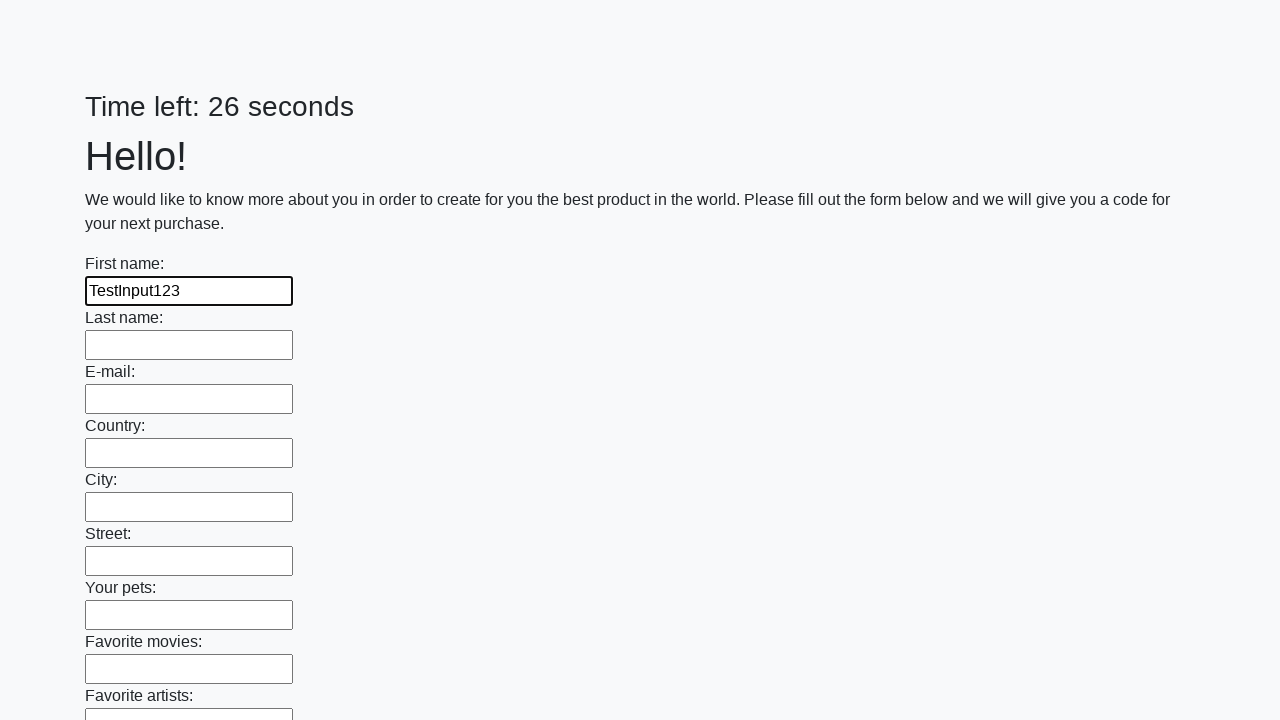

Filled input field with 'TestInput123' on input >> nth=1
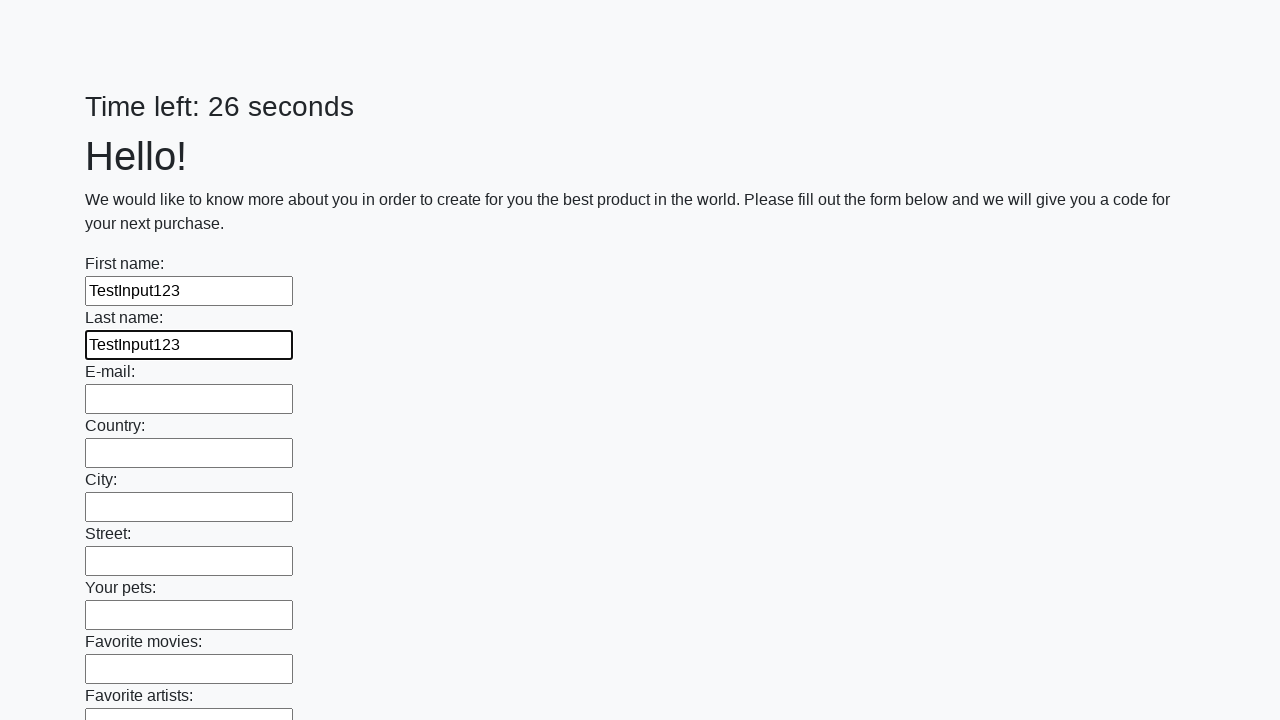

Filled input field with 'TestInput123' on input >> nth=2
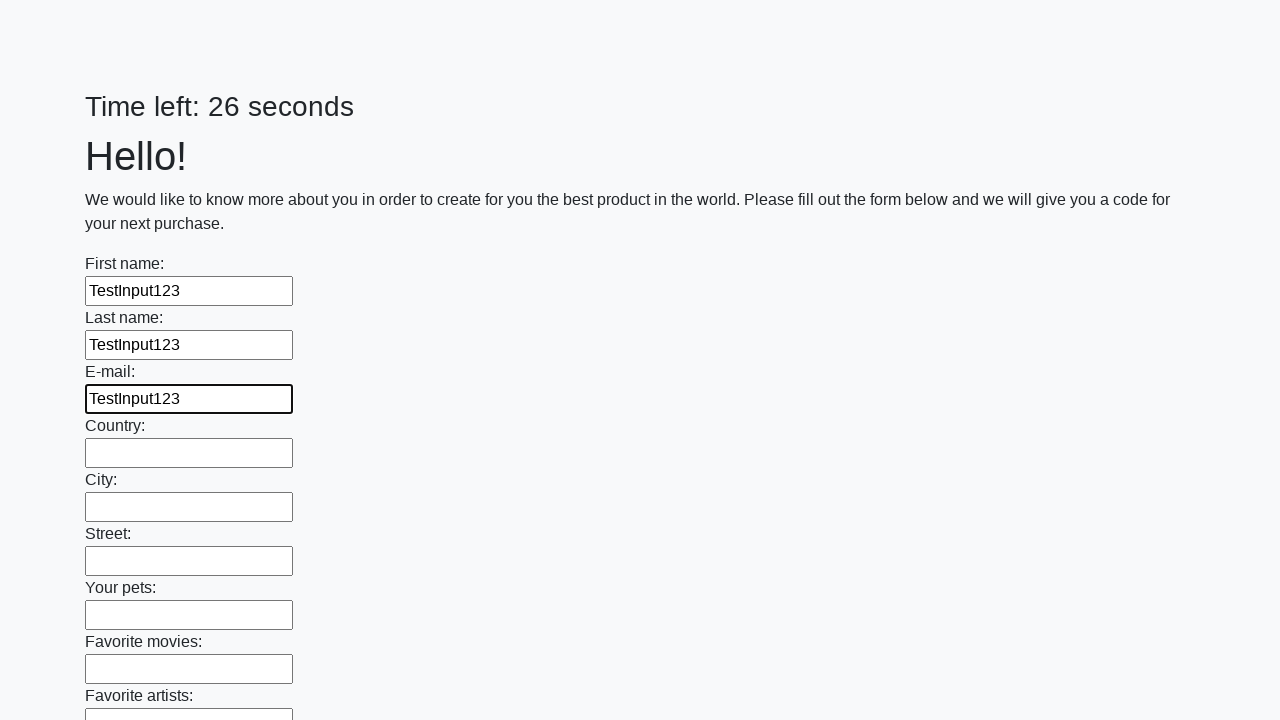

Filled input field with 'TestInput123' on input >> nth=3
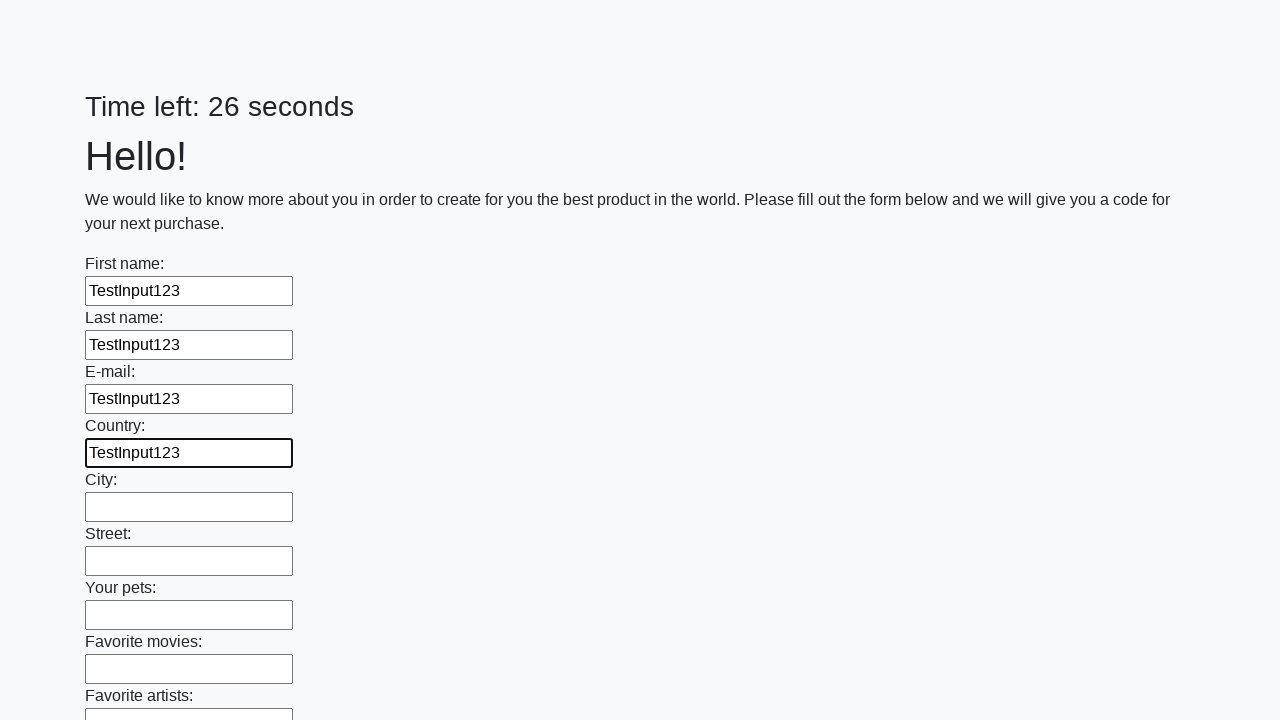

Filled input field with 'TestInput123' on input >> nth=4
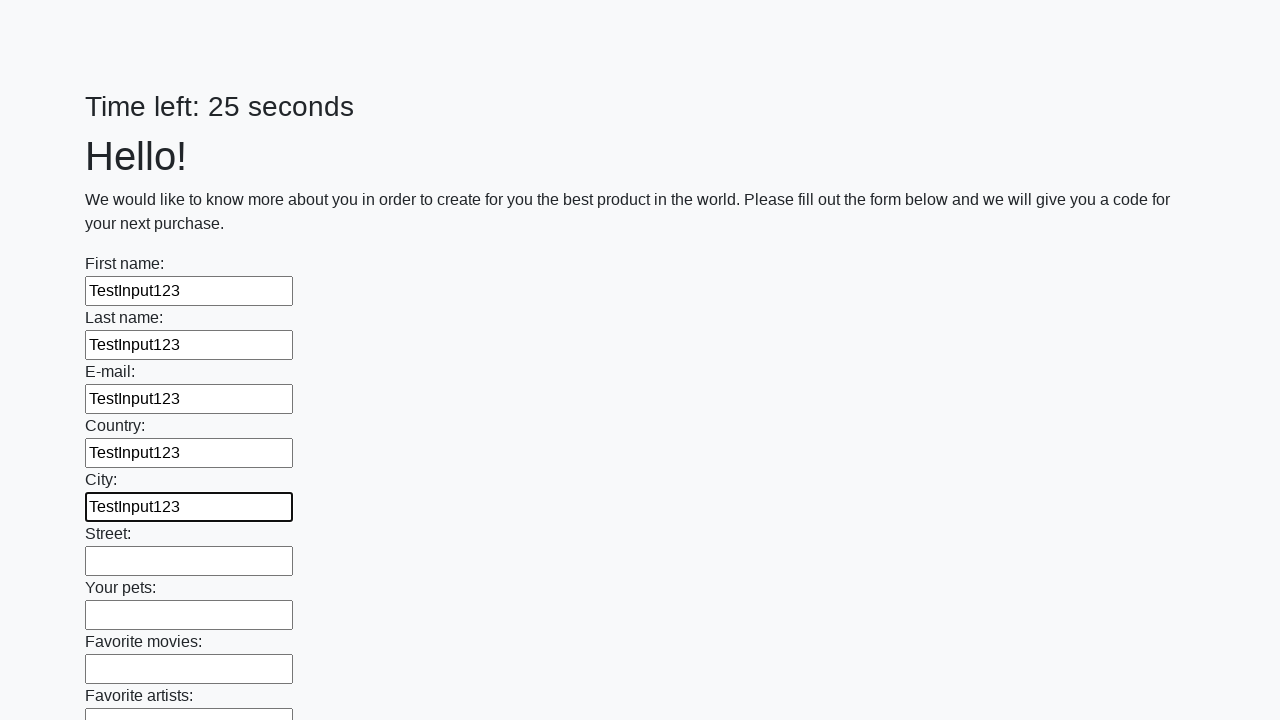

Filled input field with 'TestInput123' on input >> nth=5
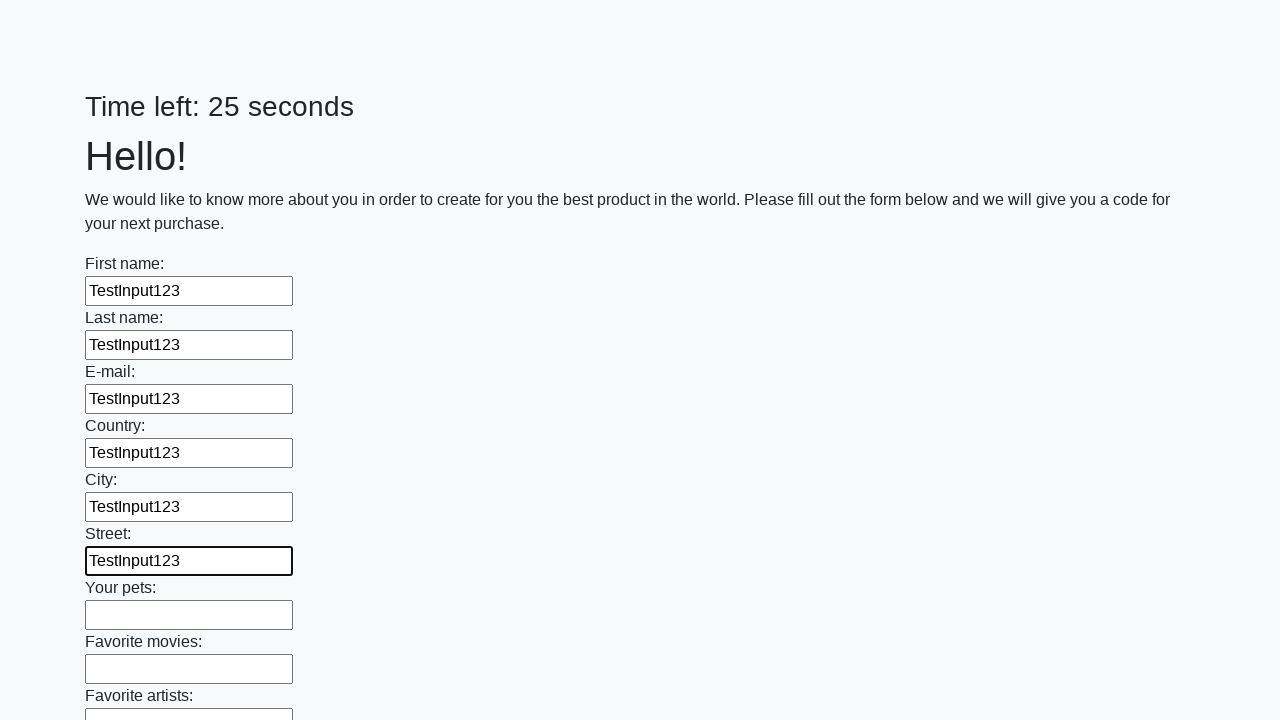

Filled input field with 'TestInput123' on input >> nth=6
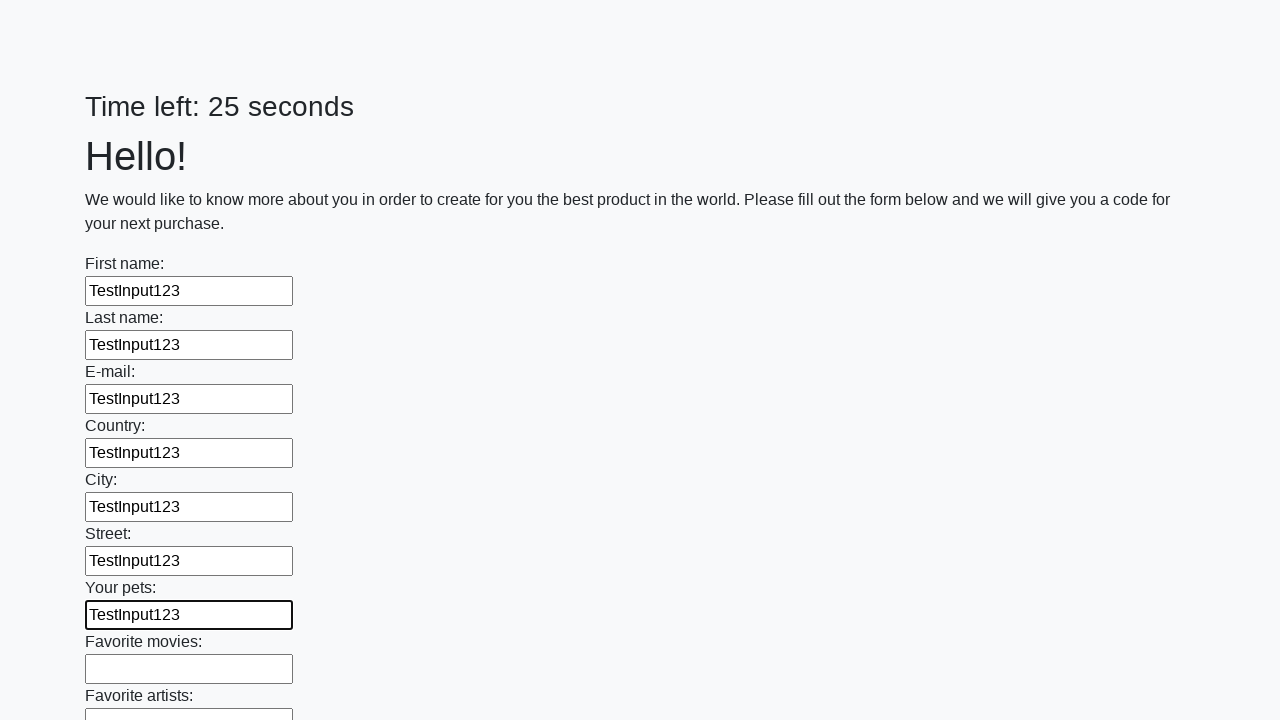

Filled input field with 'TestInput123' on input >> nth=7
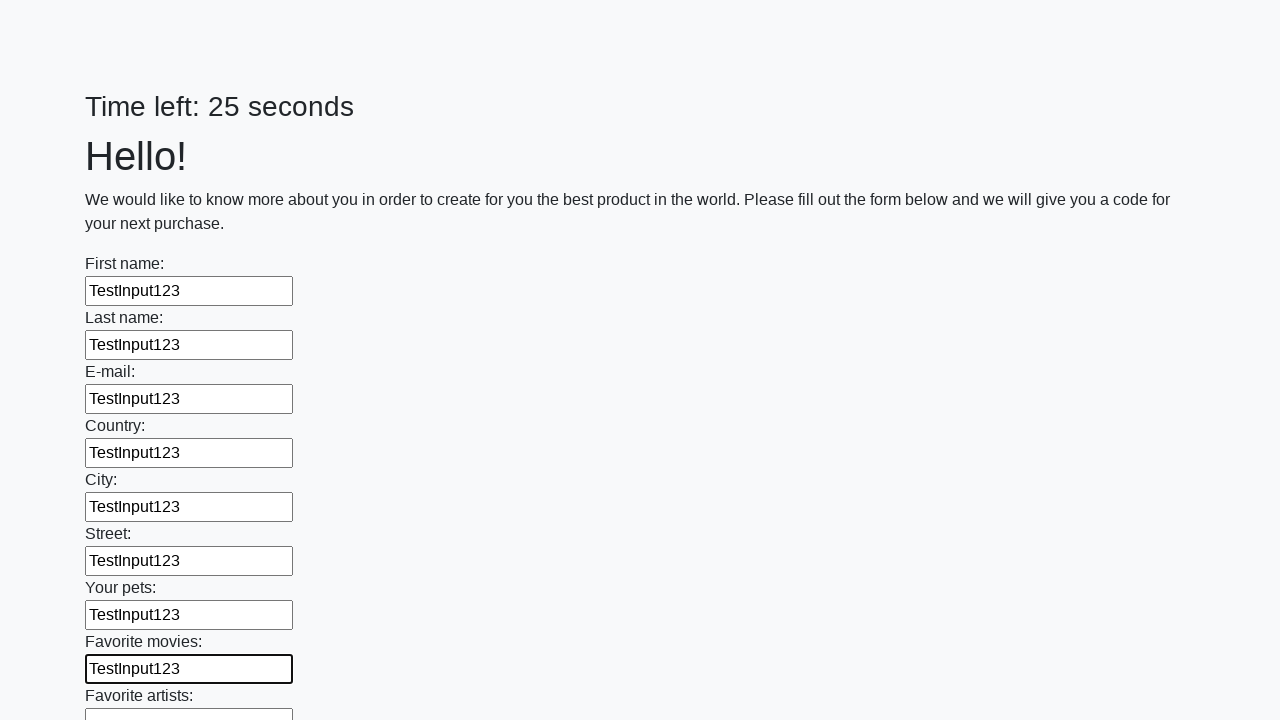

Filled input field with 'TestInput123' on input >> nth=8
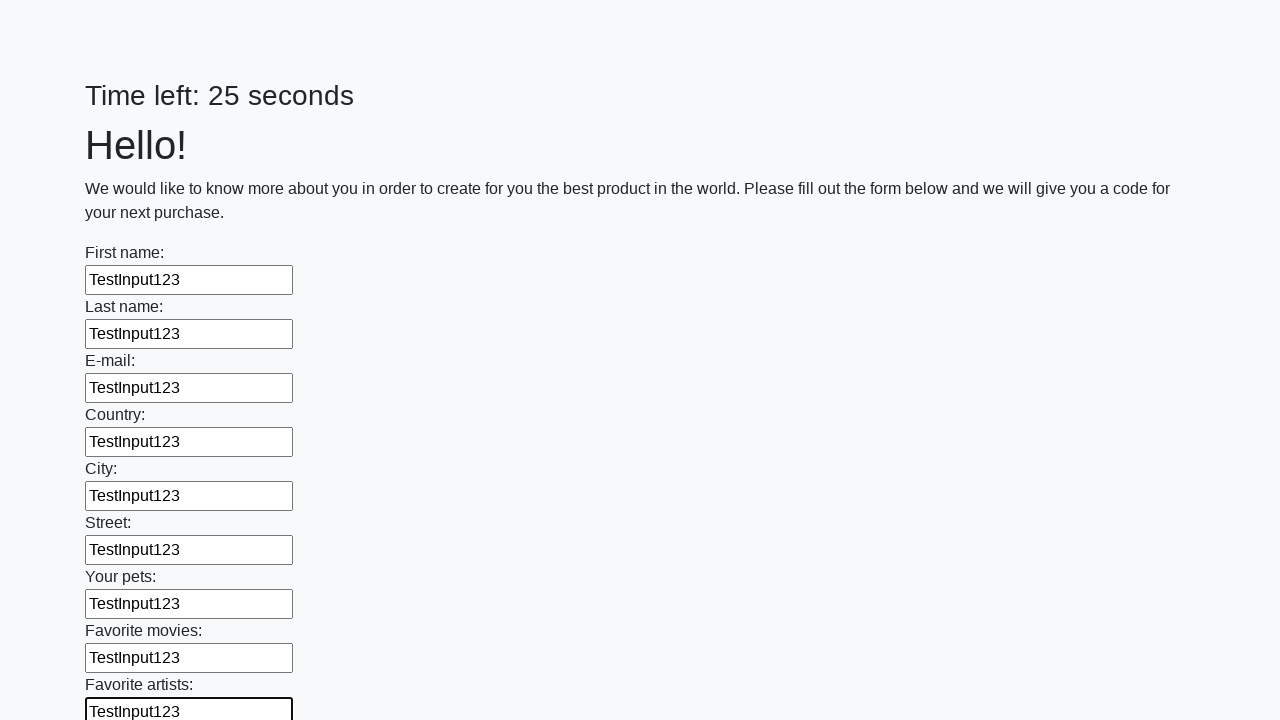

Filled input field with 'TestInput123' on input >> nth=9
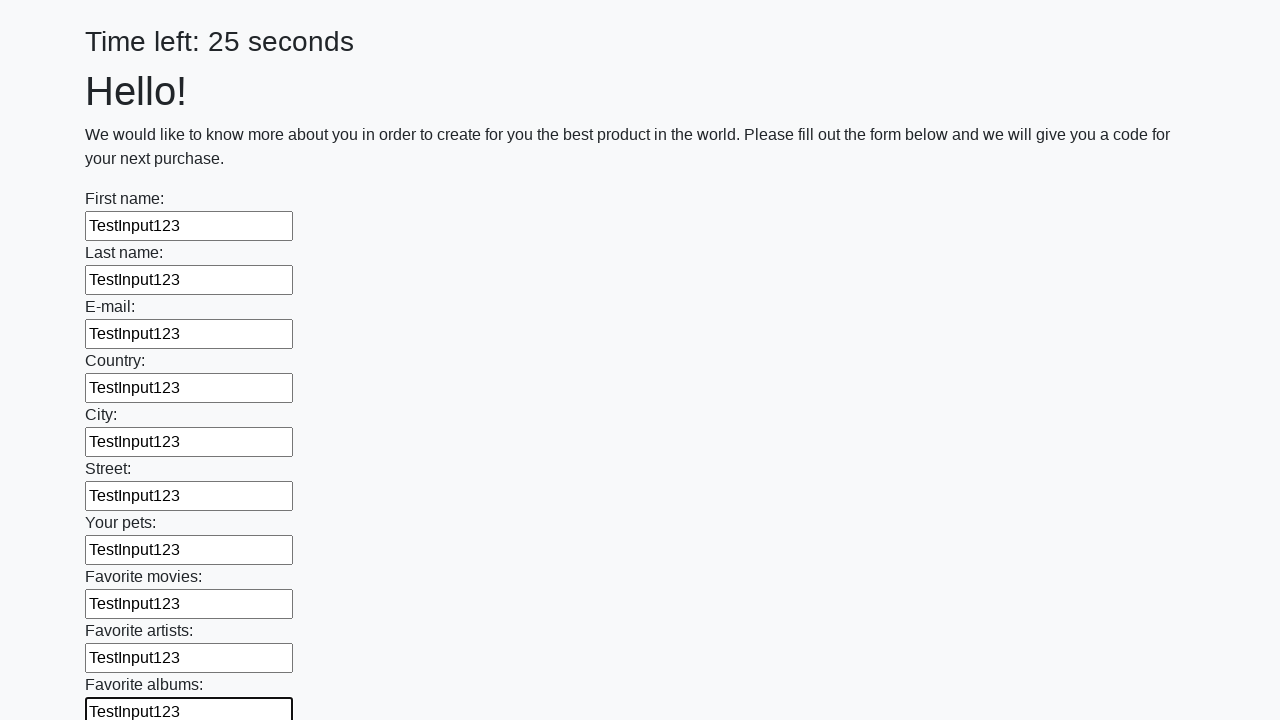

Filled input field with 'TestInput123' on input >> nth=10
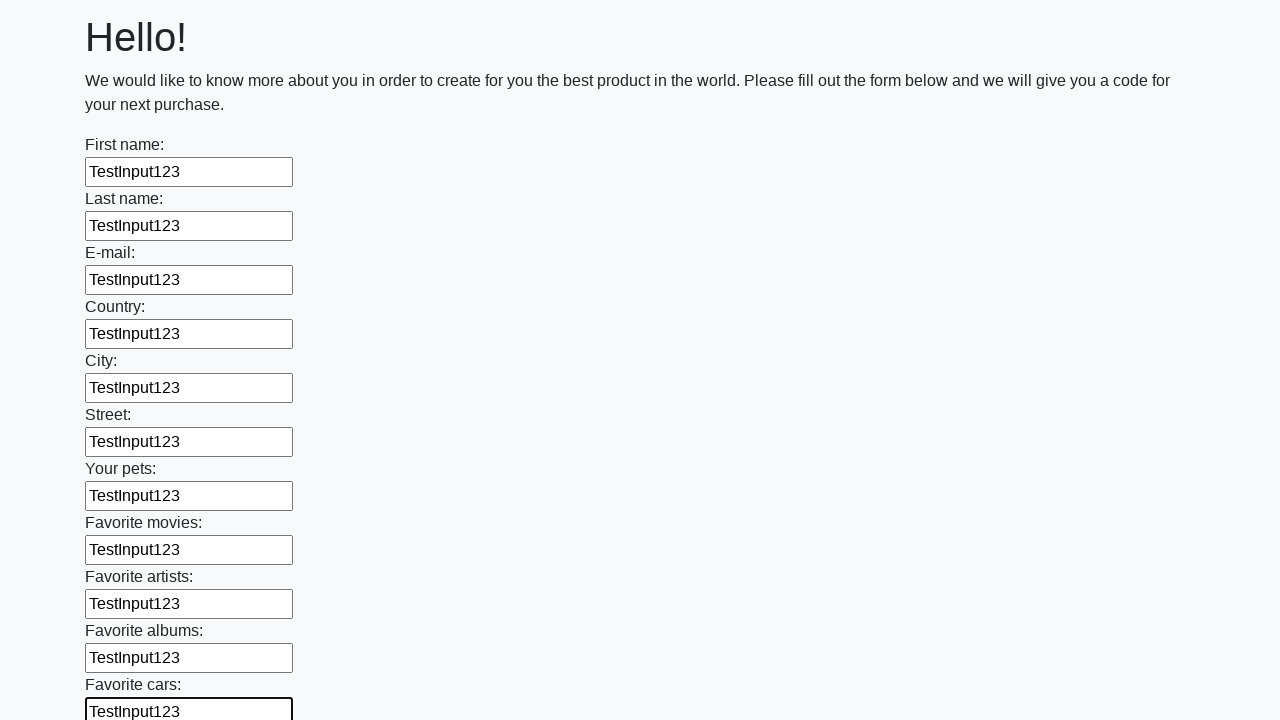

Filled input field with 'TestInput123' on input >> nth=11
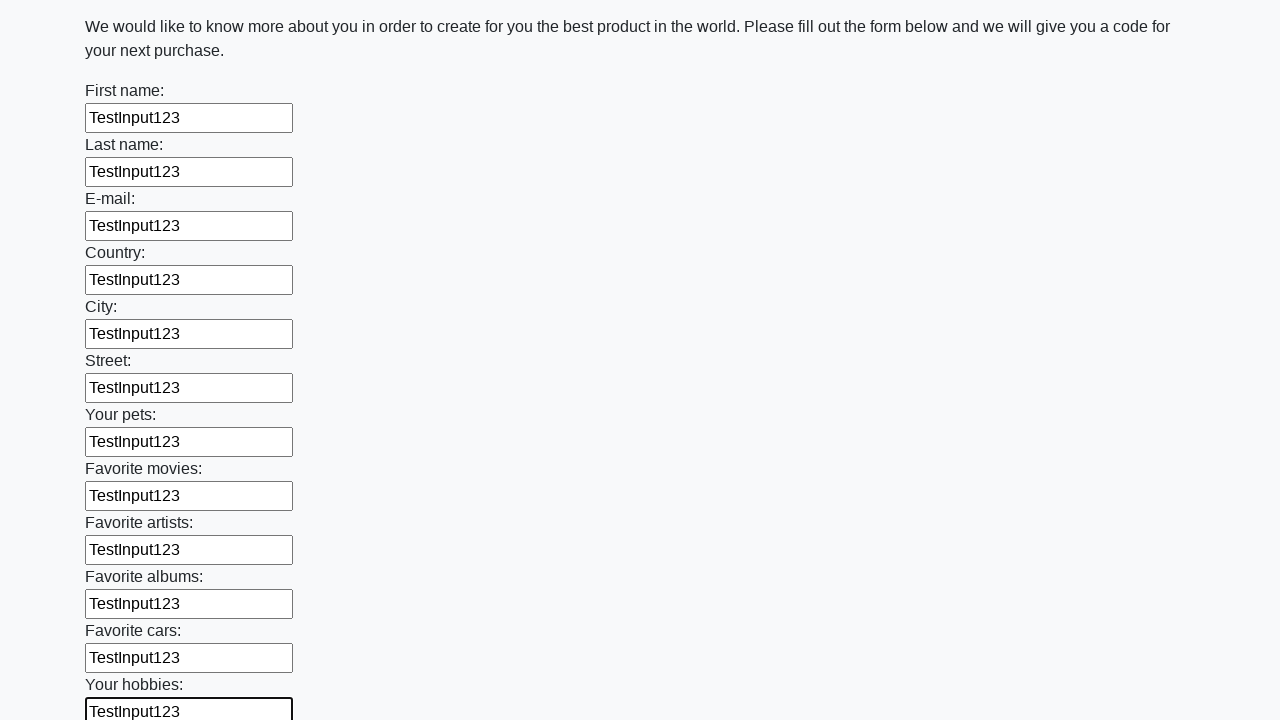

Filled input field with 'TestInput123' on input >> nth=12
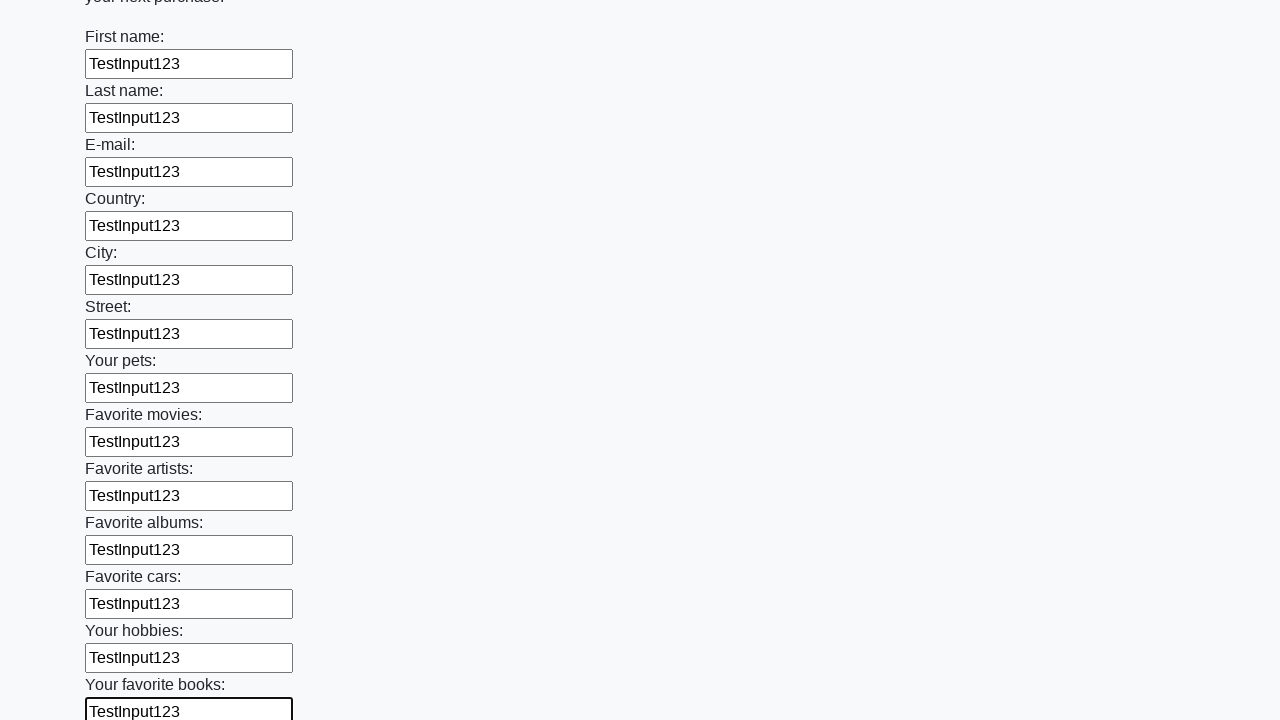

Filled input field with 'TestInput123' on input >> nth=13
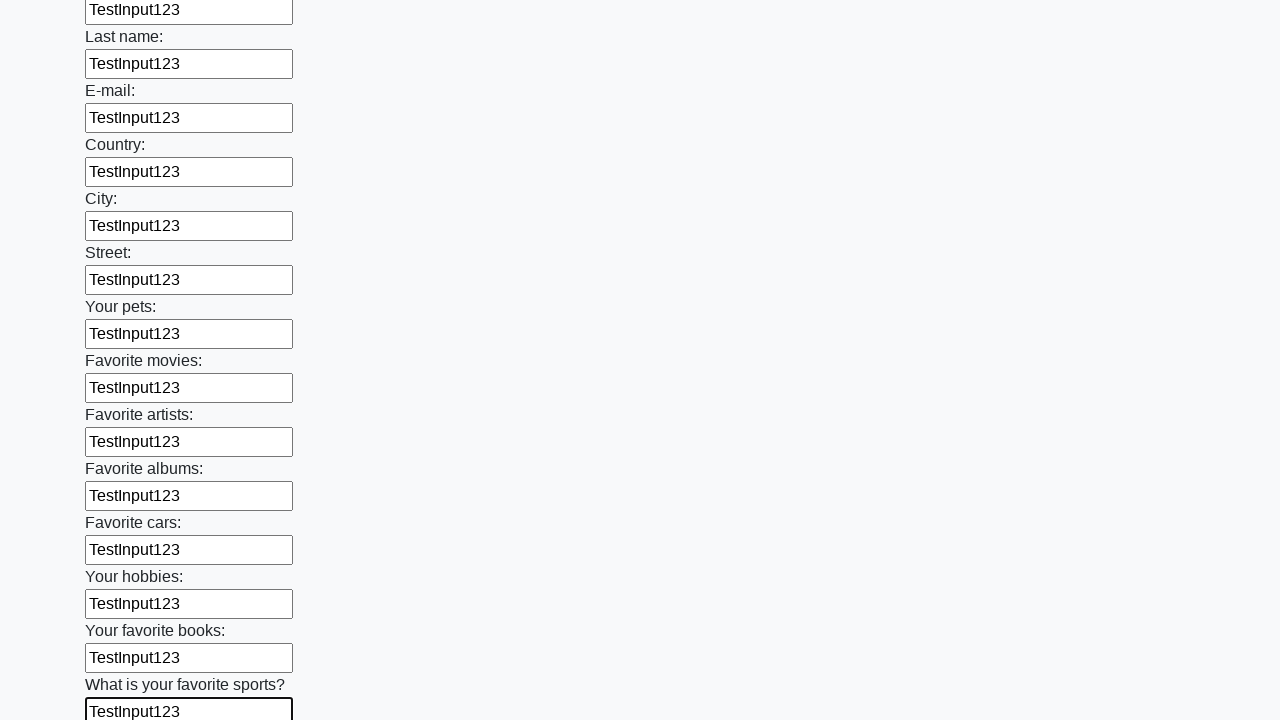

Filled input field with 'TestInput123' on input >> nth=14
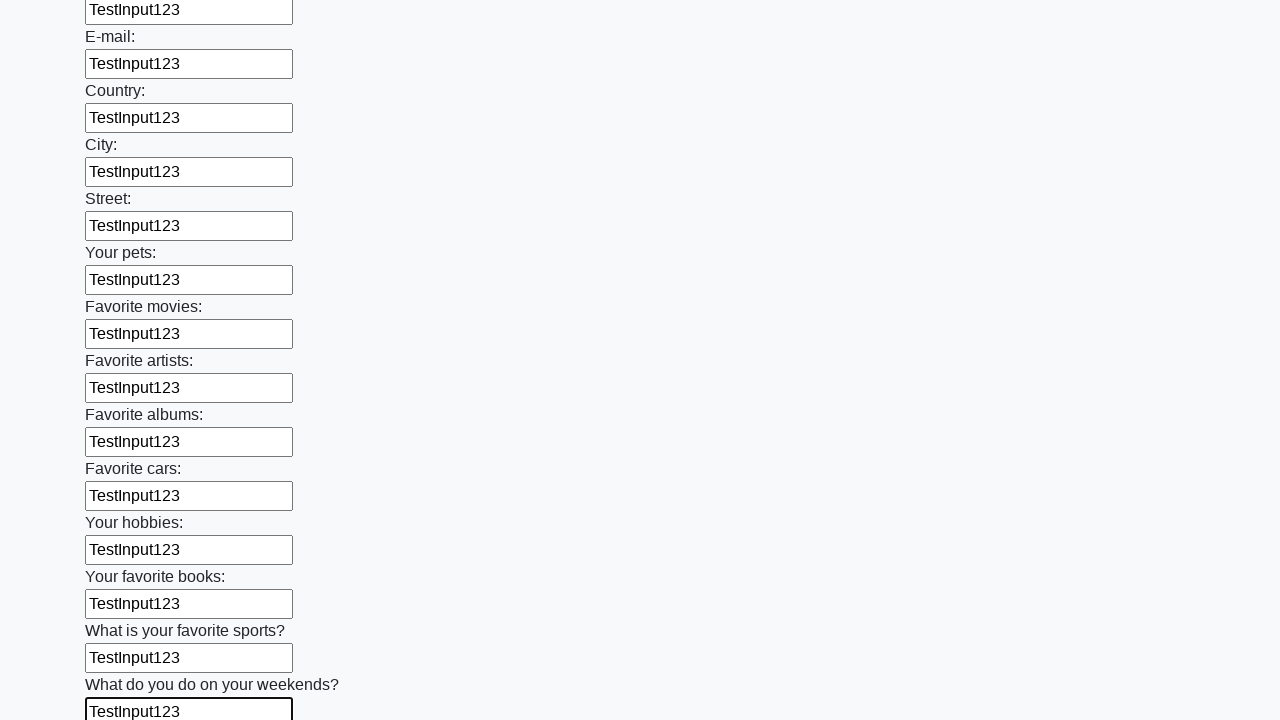

Filled input field with 'TestInput123' on input >> nth=15
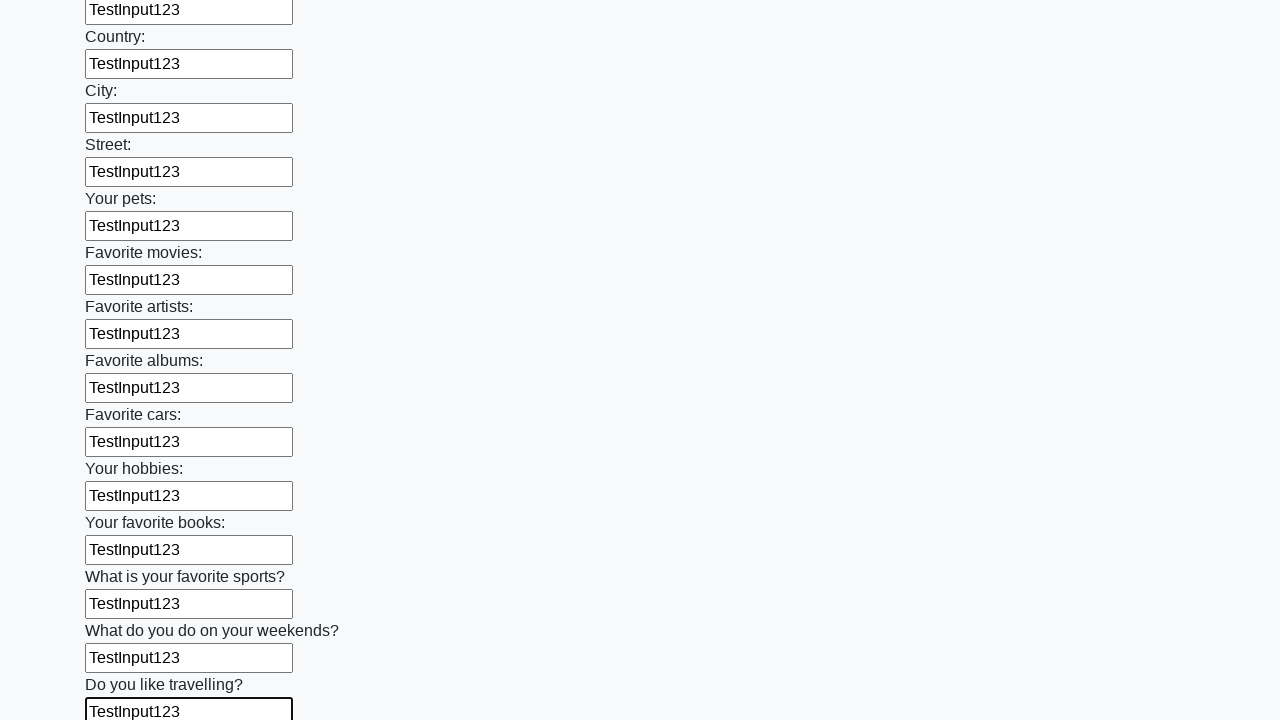

Filled input field with 'TestInput123' on input >> nth=16
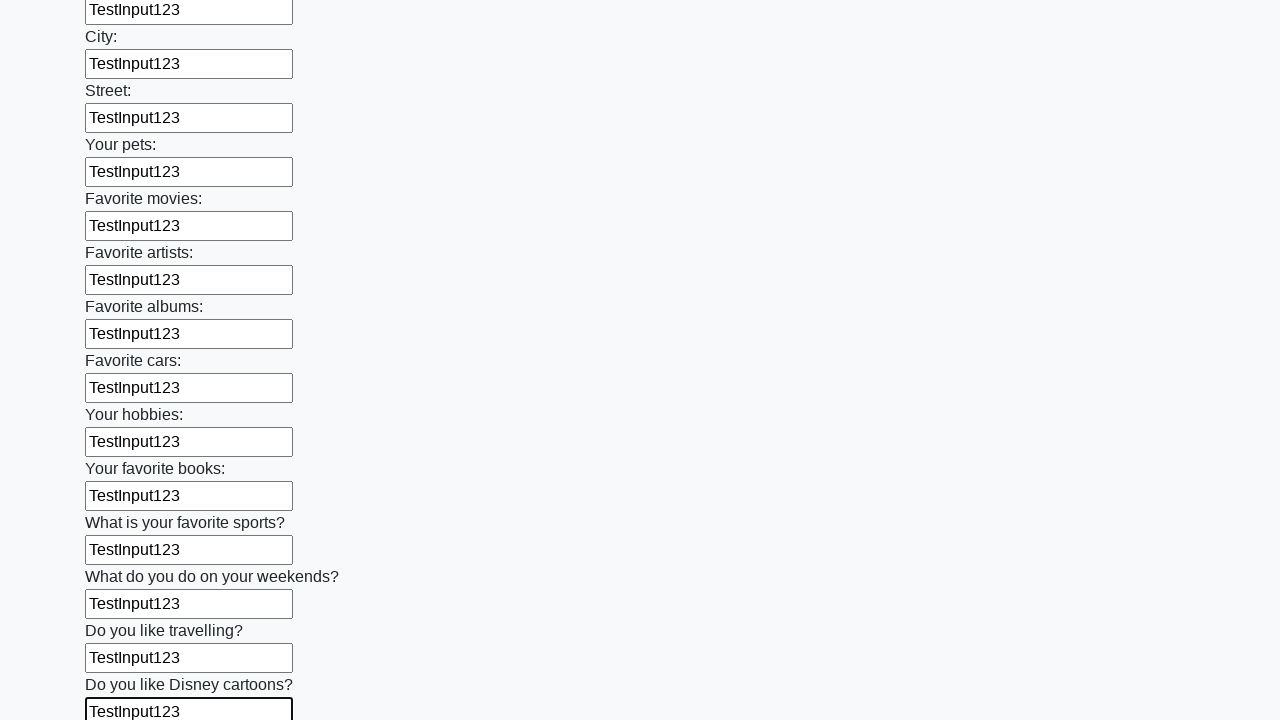

Filled input field with 'TestInput123' on input >> nth=17
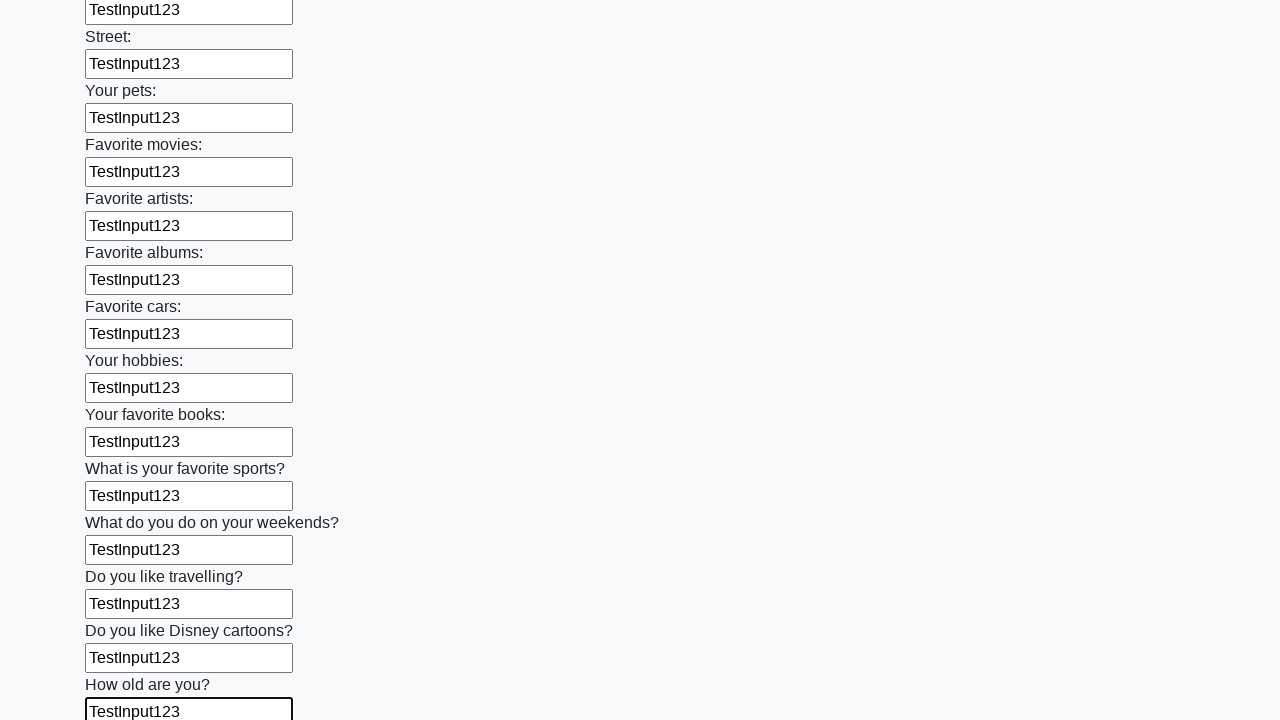

Filled input field with 'TestInput123' on input >> nth=18
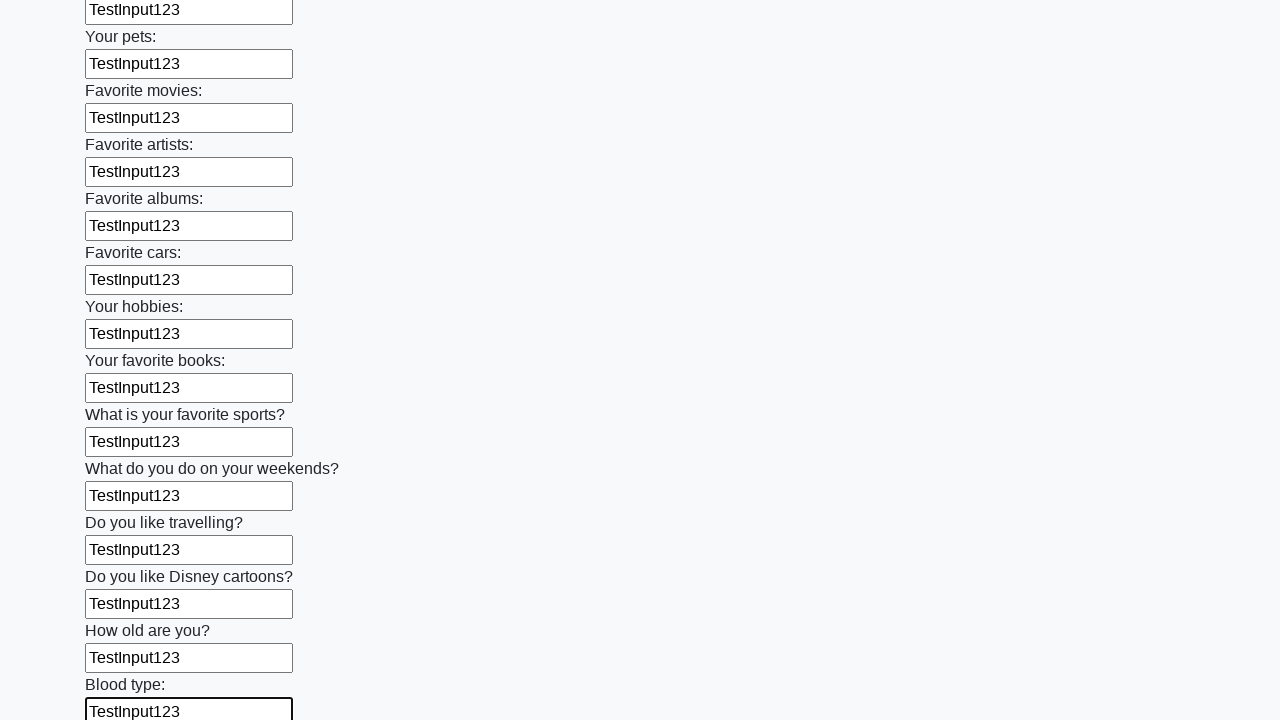

Filled input field with 'TestInput123' on input >> nth=19
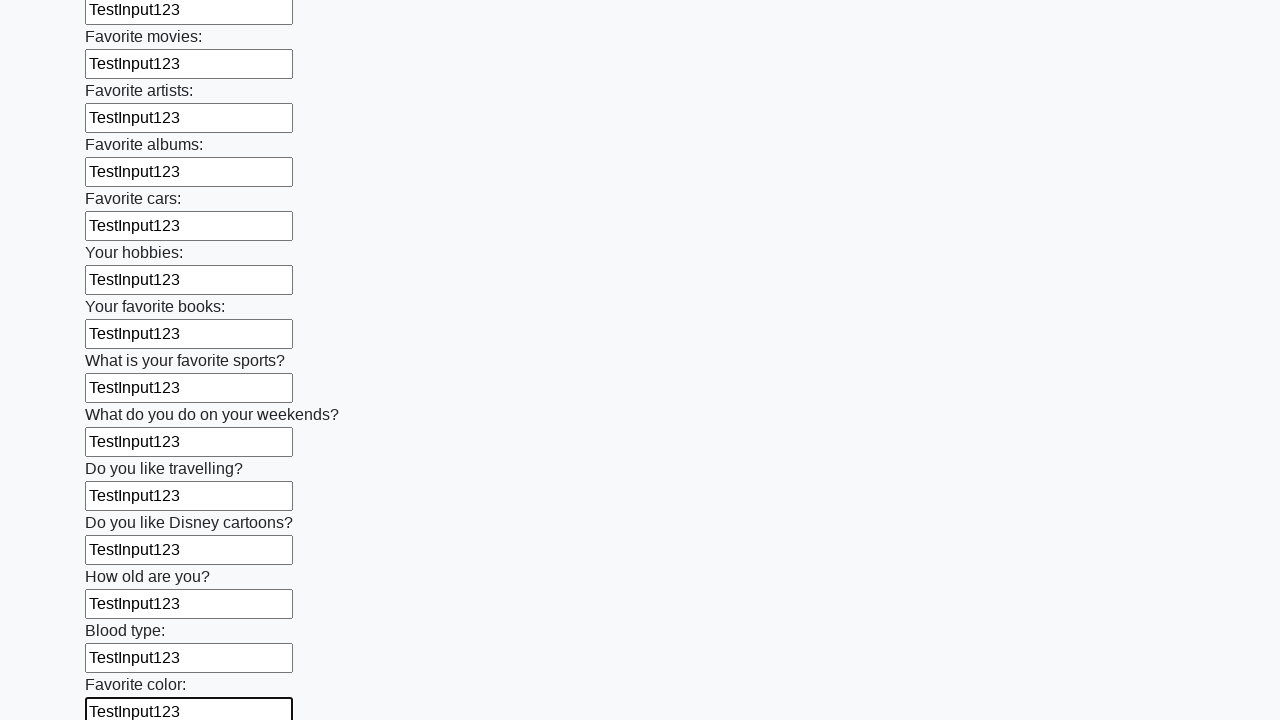

Filled input field with 'TestInput123' on input >> nth=20
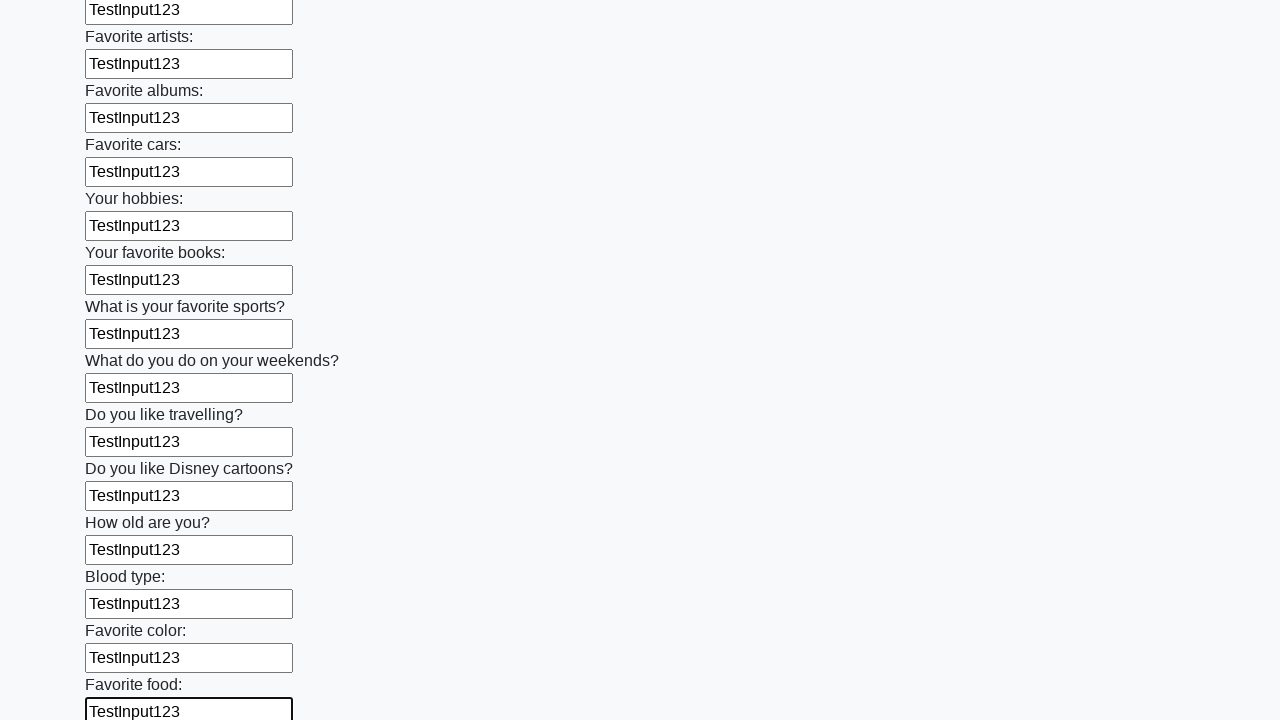

Filled input field with 'TestInput123' on input >> nth=21
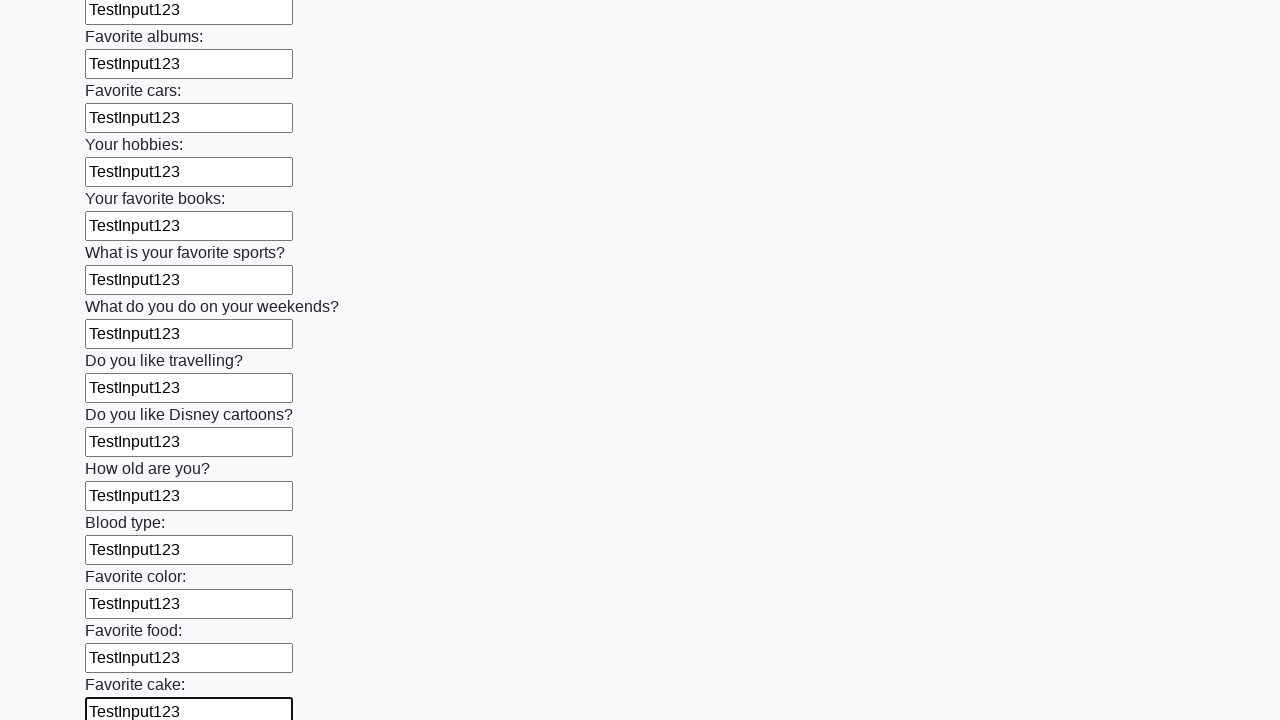

Filled input field with 'TestInput123' on input >> nth=22
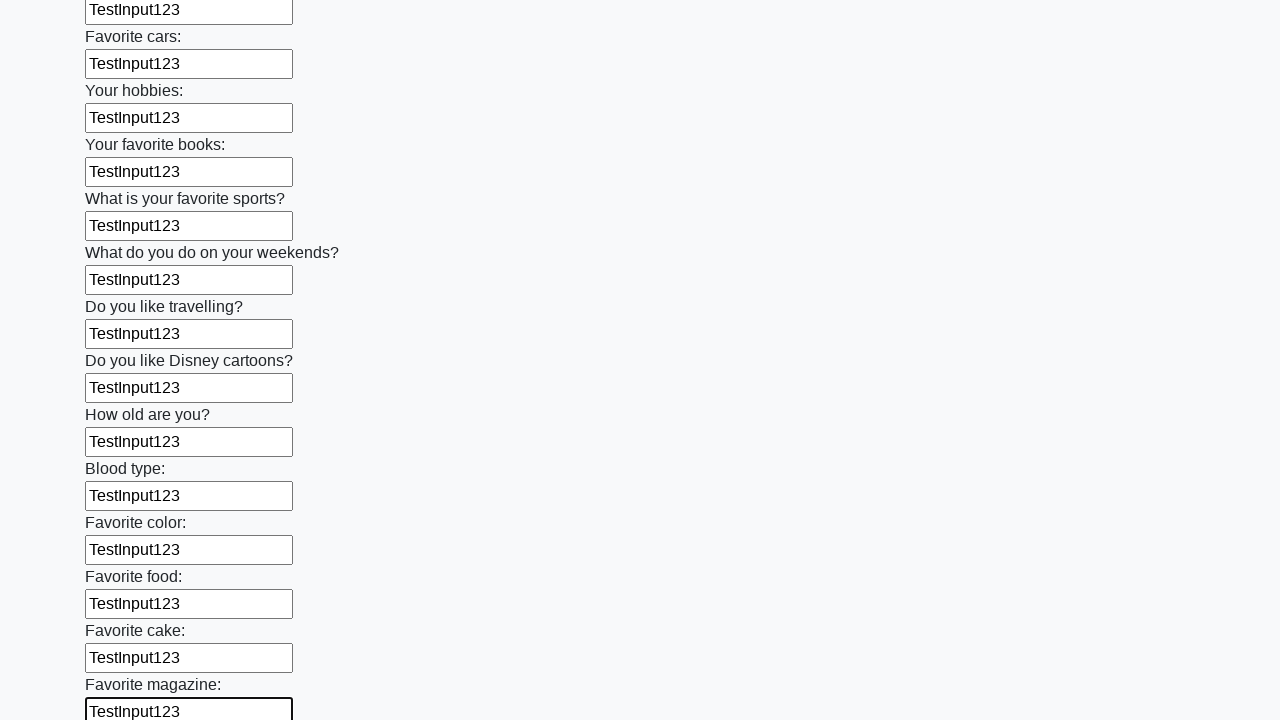

Filled input field with 'TestInput123' on input >> nth=23
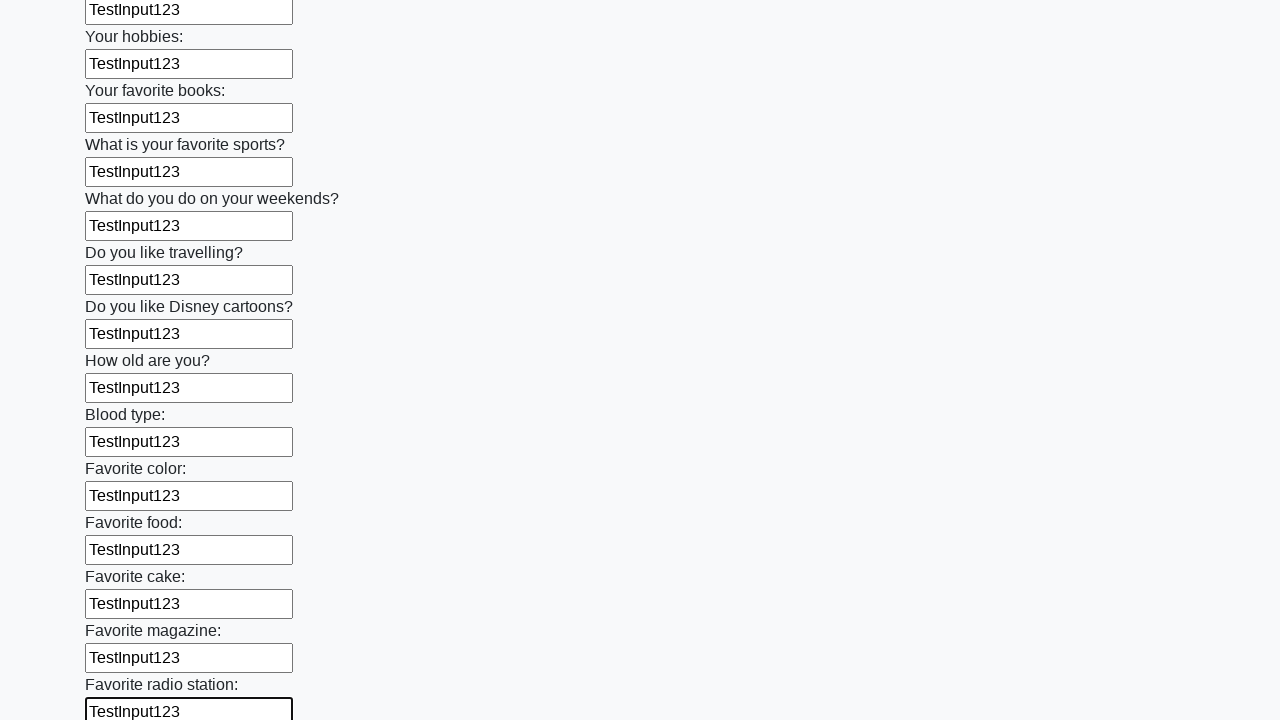

Filled input field with 'TestInput123' on input >> nth=24
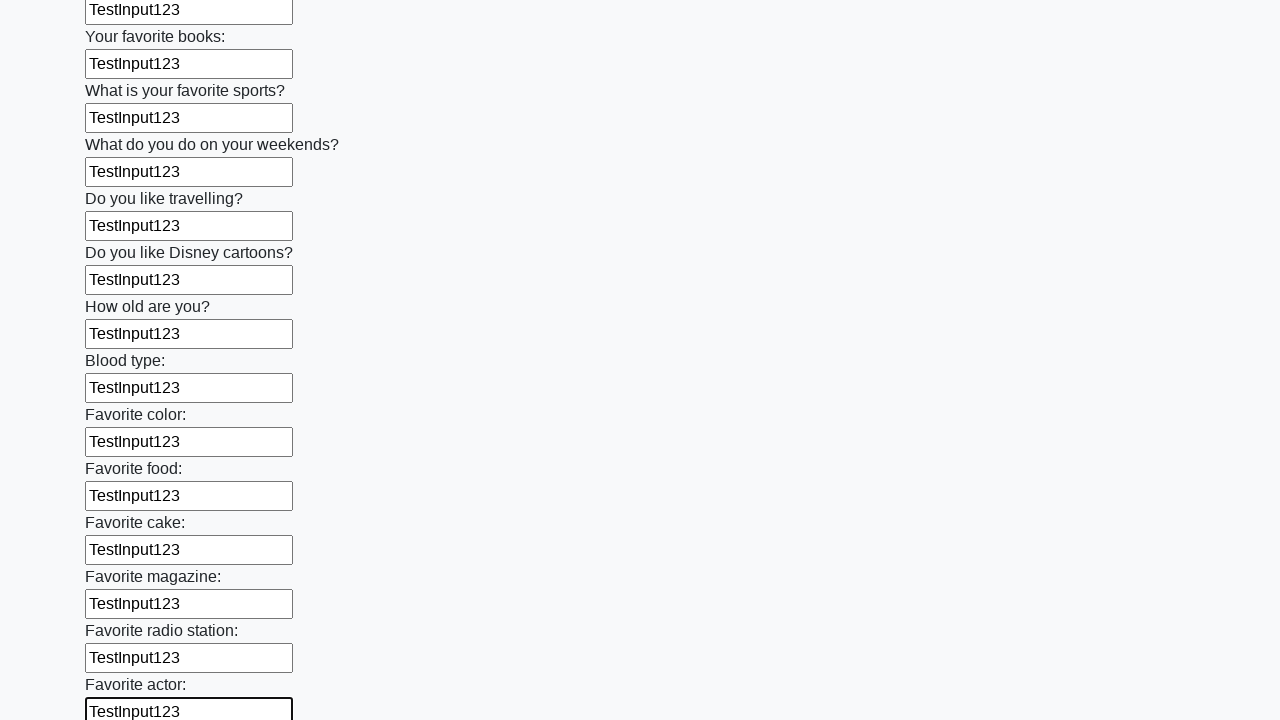

Filled input field with 'TestInput123' on input >> nth=25
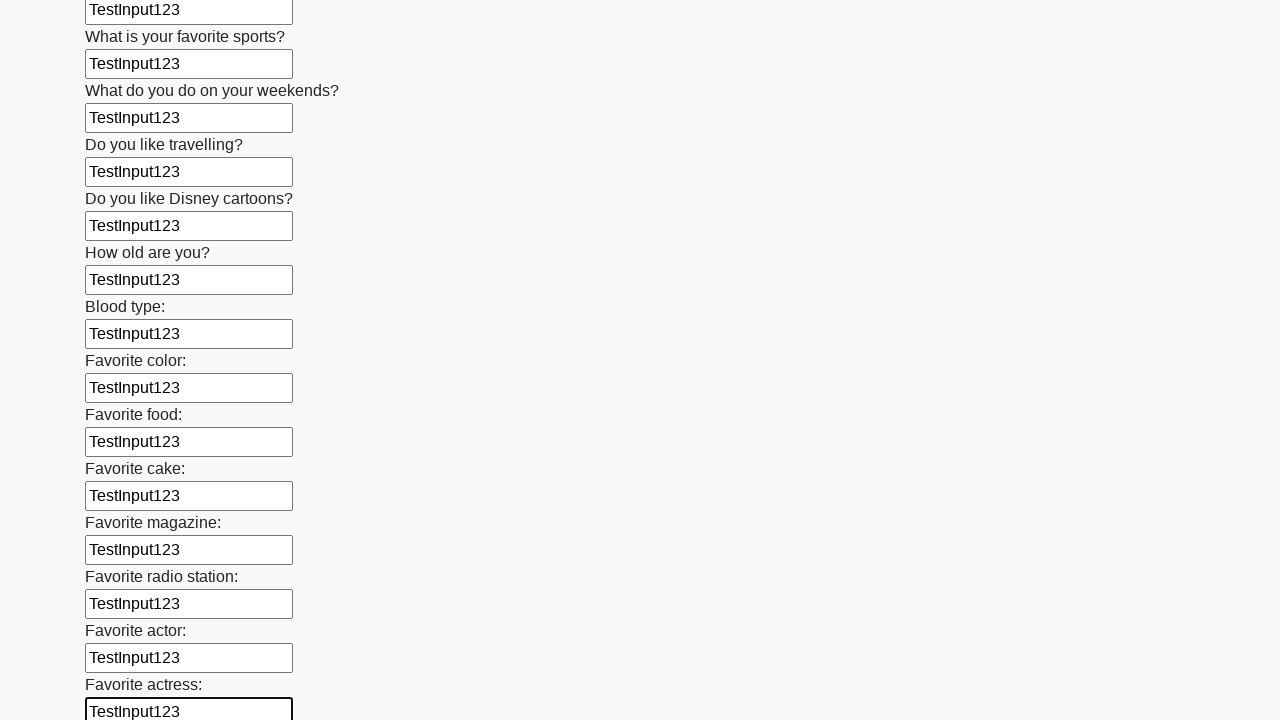

Filled input field with 'TestInput123' on input >> nth=26
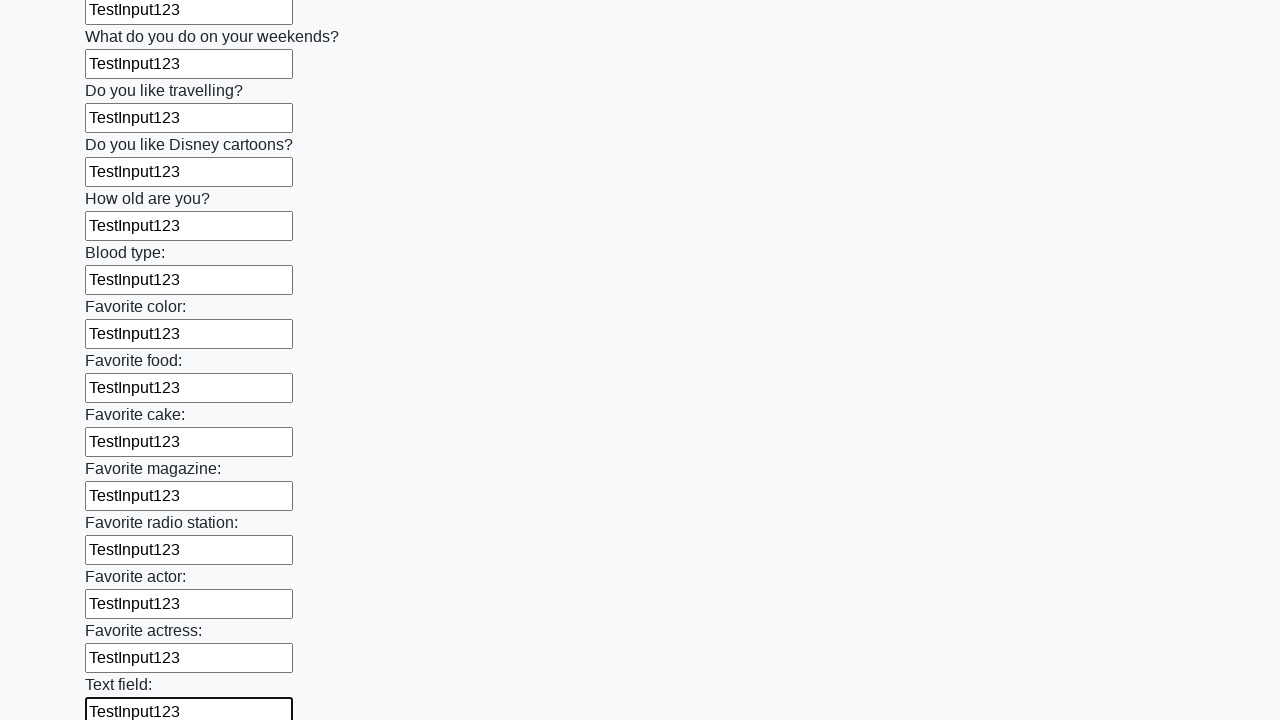

Filled input field with 'TestInput123' on input >> nth=27
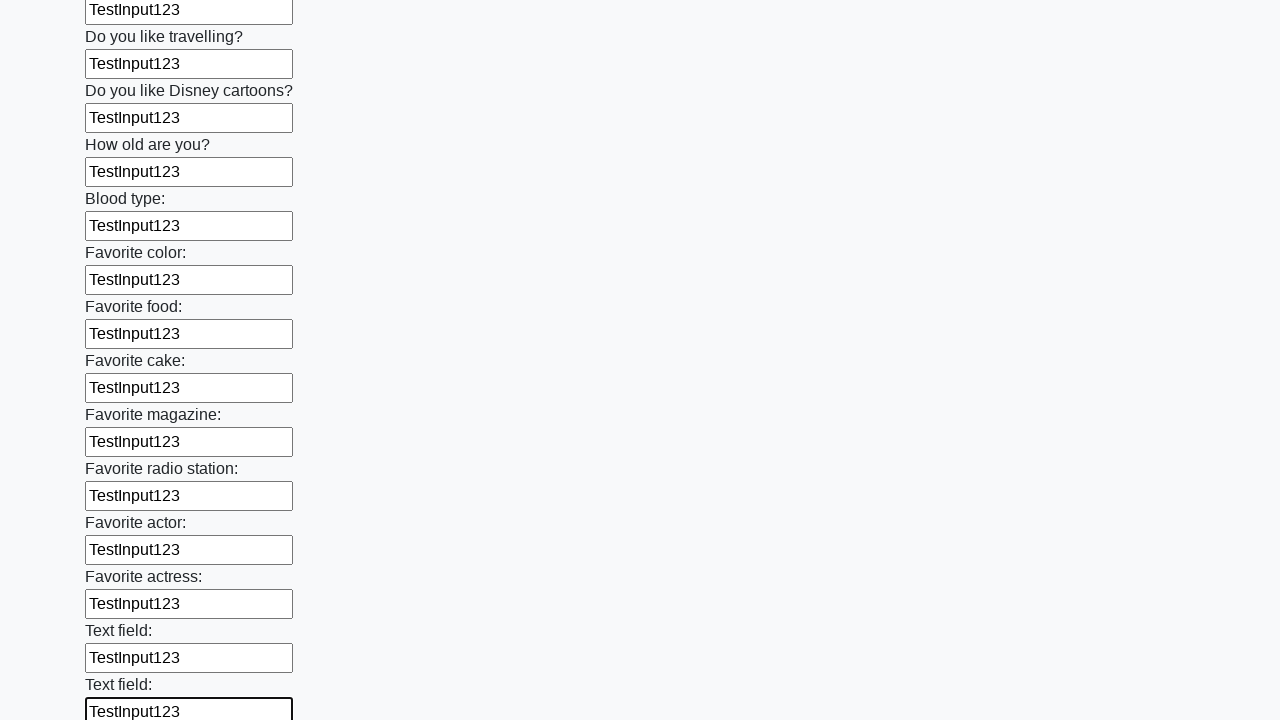

Filled input field with 'TestInput123' on input >> nth=28
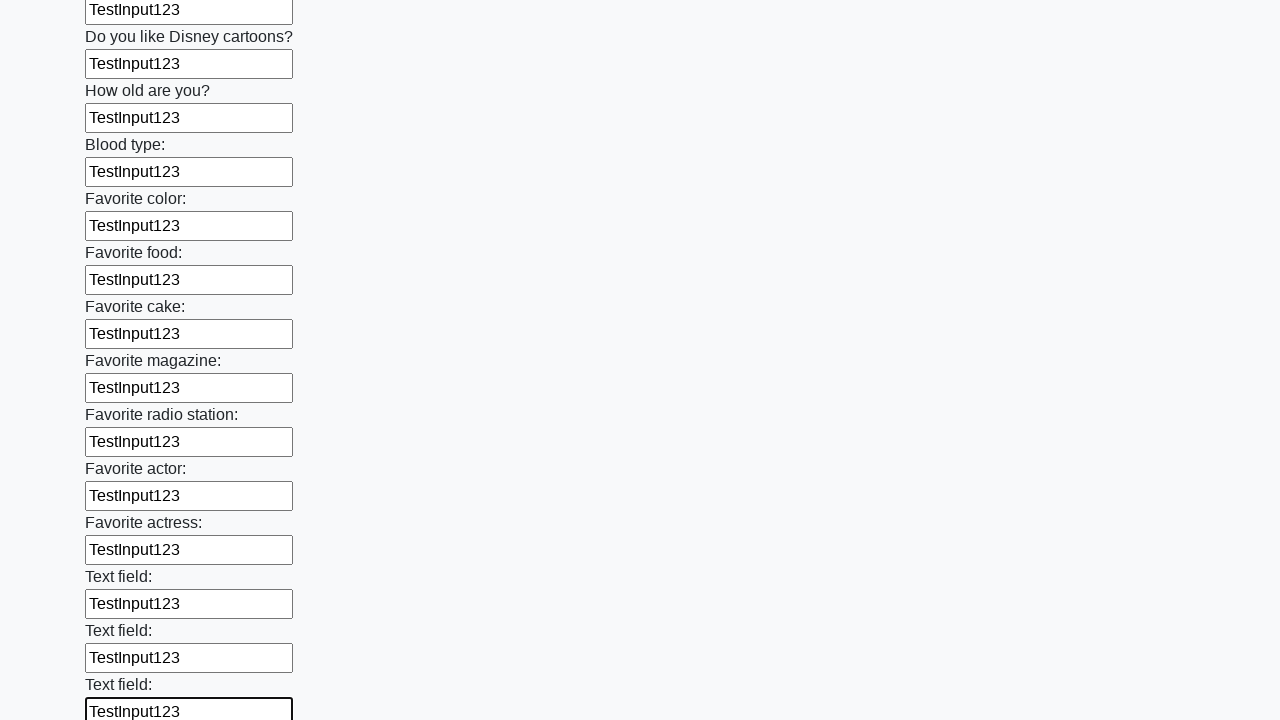

Filled input field with 'TestInput123' on input >> nth=29
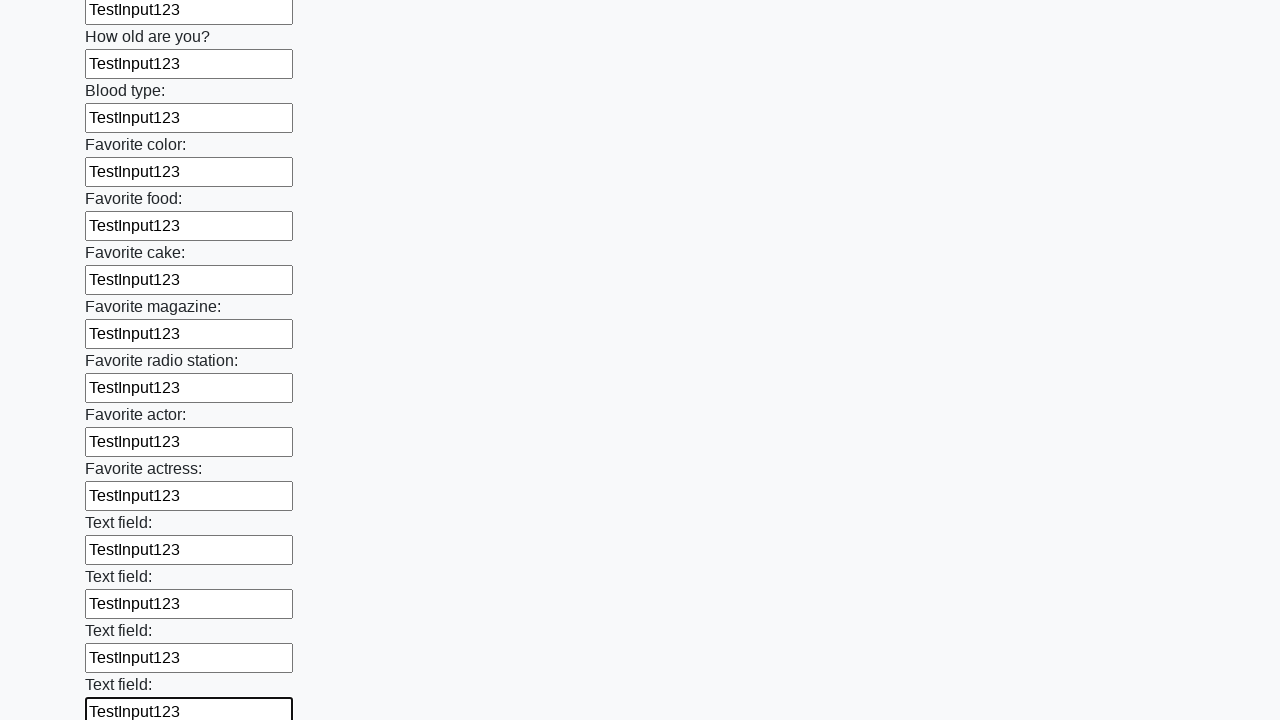

Filled input field with 'TestInput123' on input >> nth=30
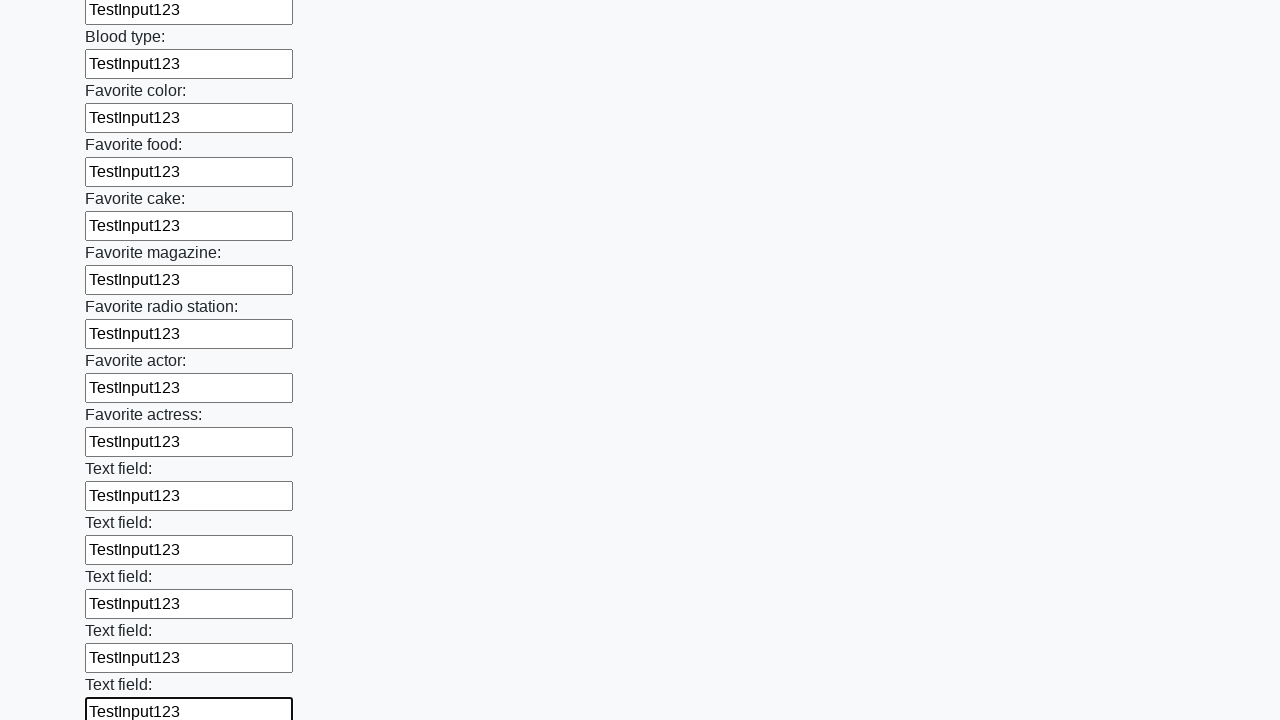

Filled input field with 'TestInput123' on input >> nth=31
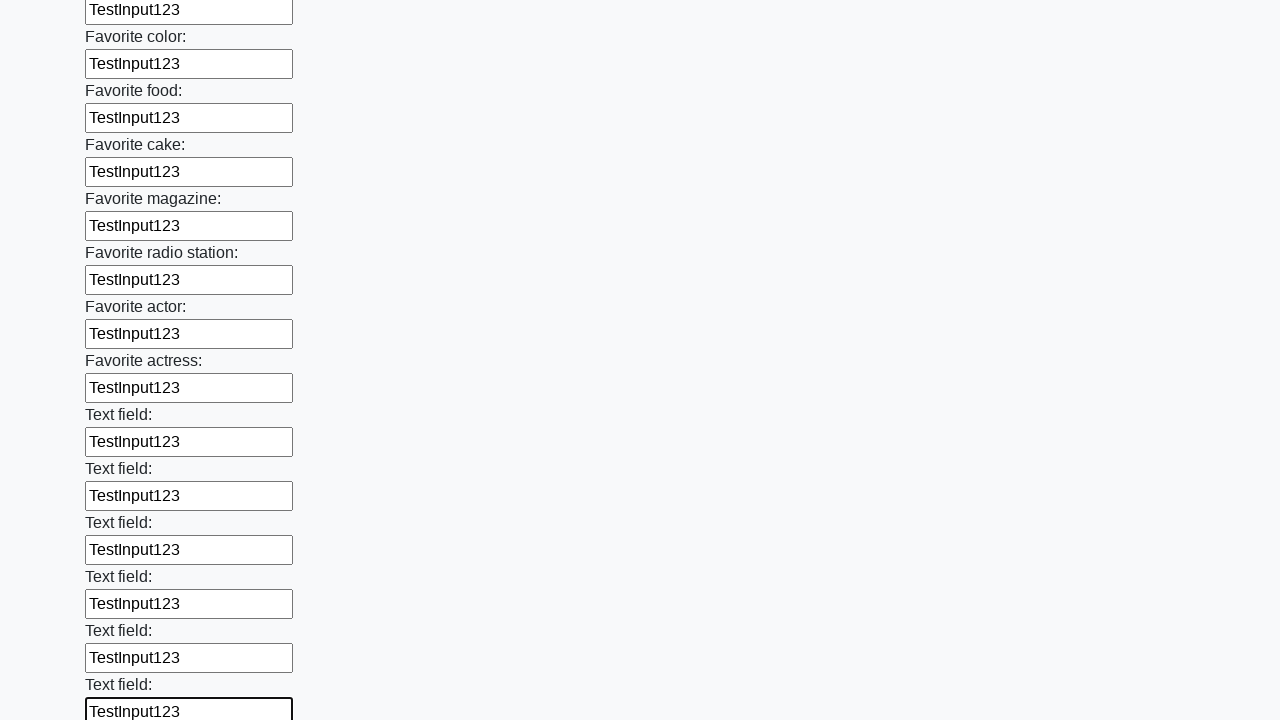

Filled input field with 'TestInput123' on input >> nth=32
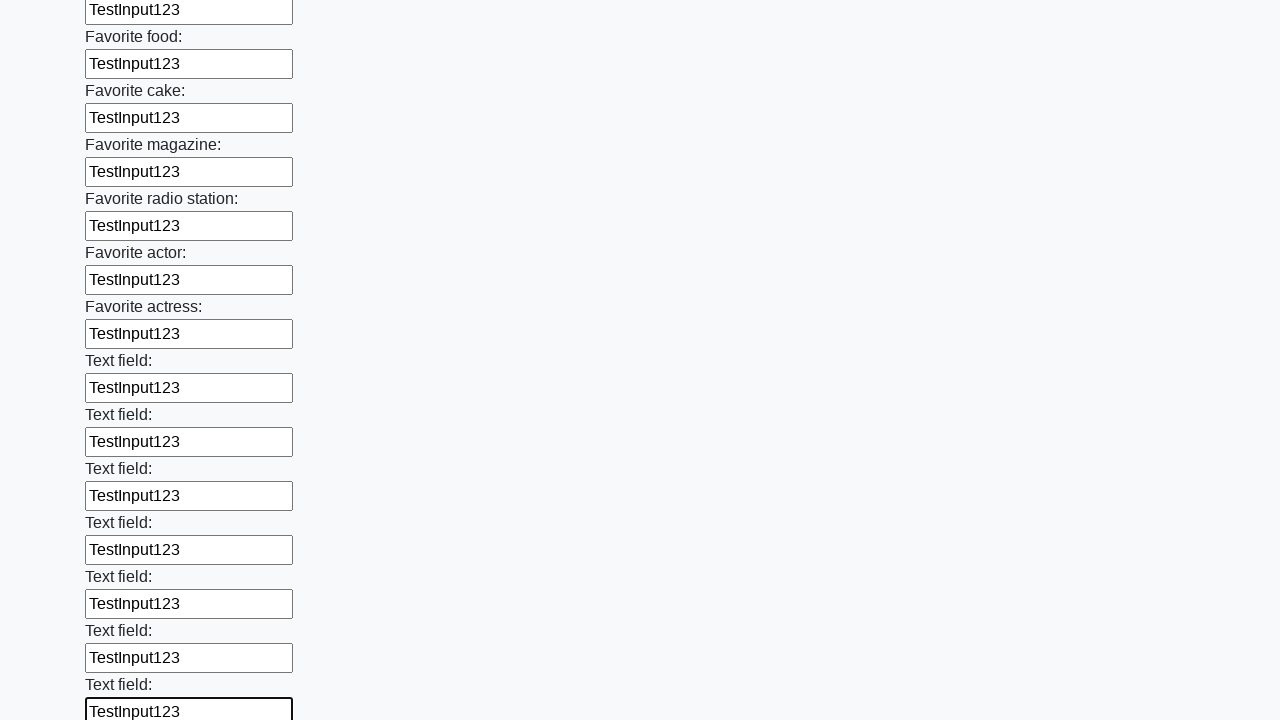

Filled input field with 'TestInput123' on input >> nth=33
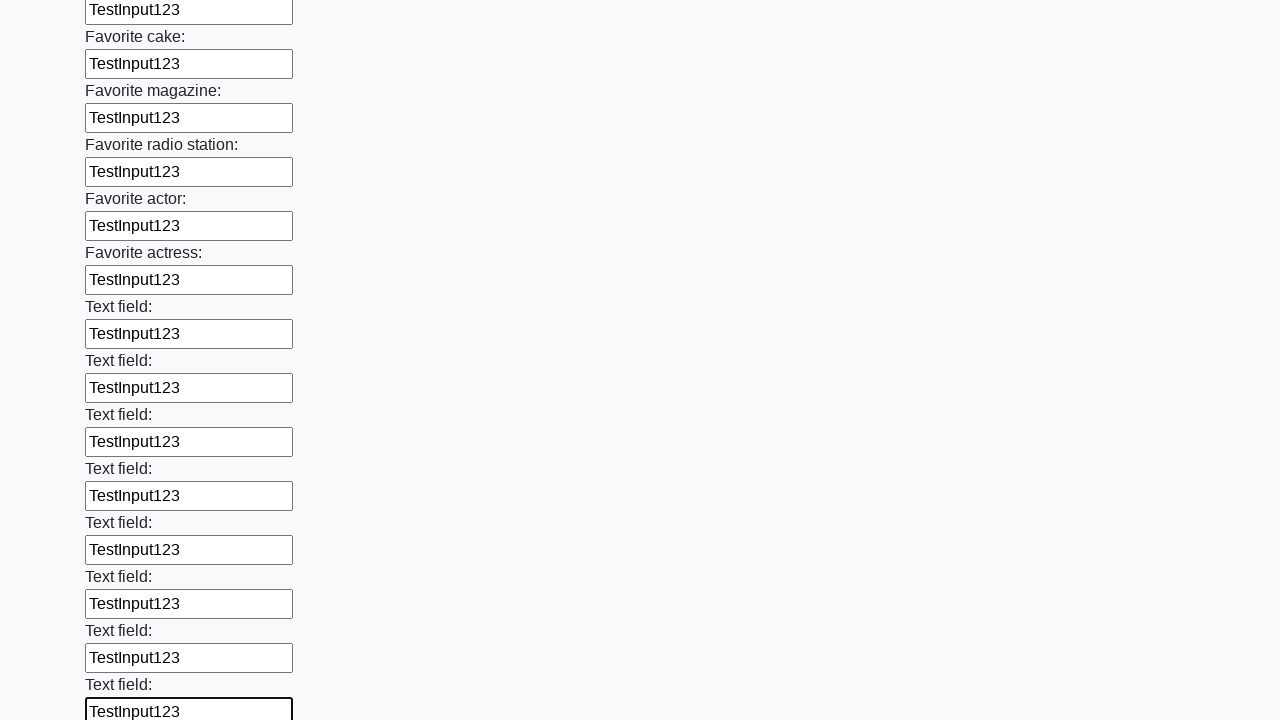

Filled input field with 'TestInput123' on input >> nth=34
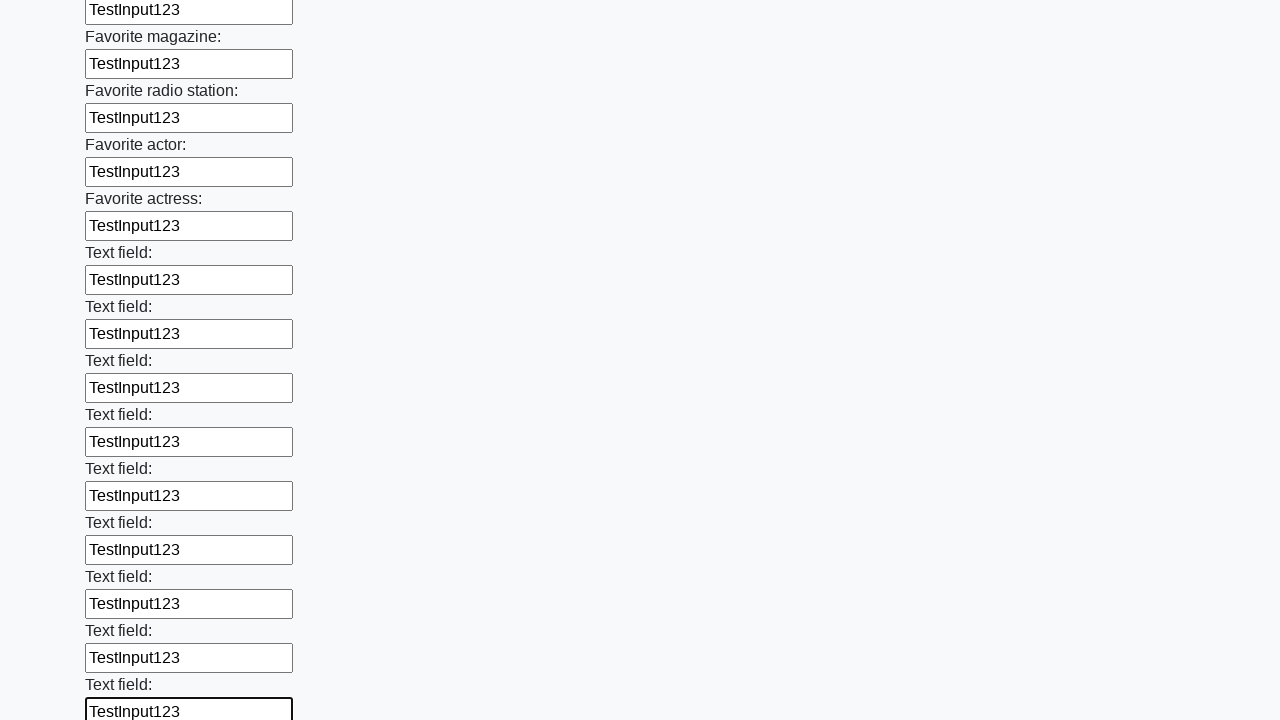

Filled input field with 'TestInput123' on input >> nth=35
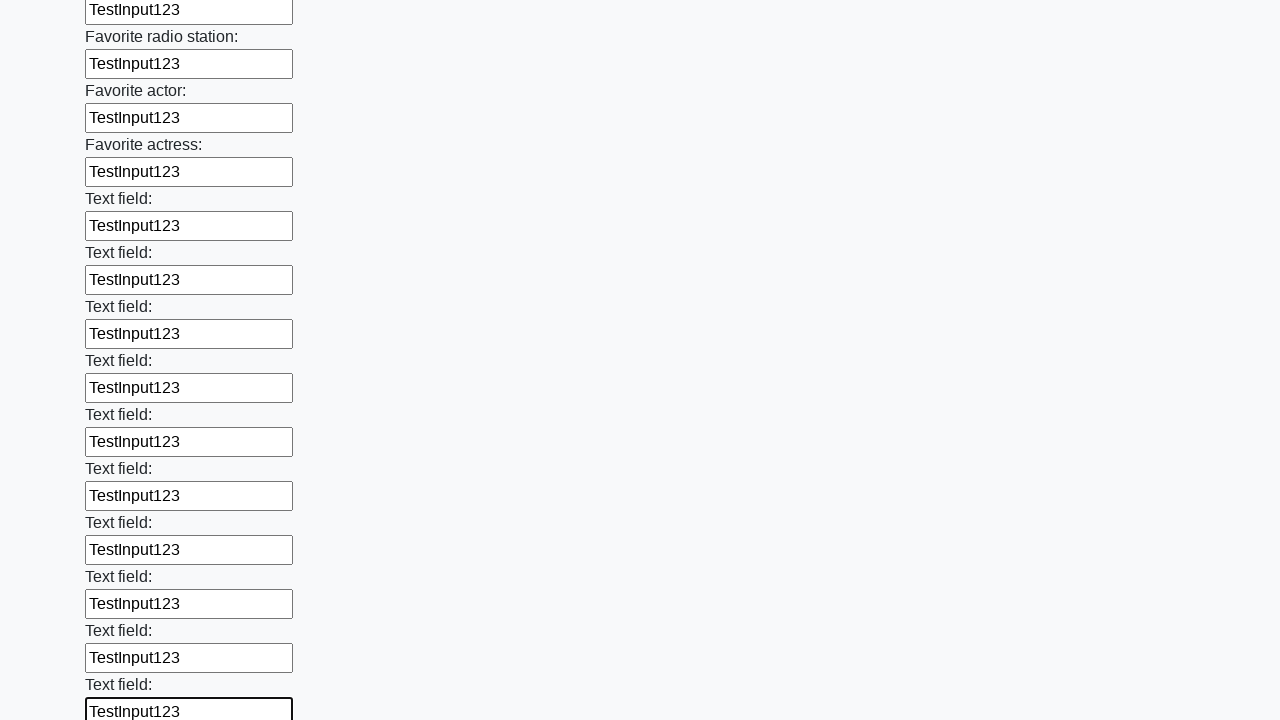

Filled input field with 'TestInput123' on input >> nth=36
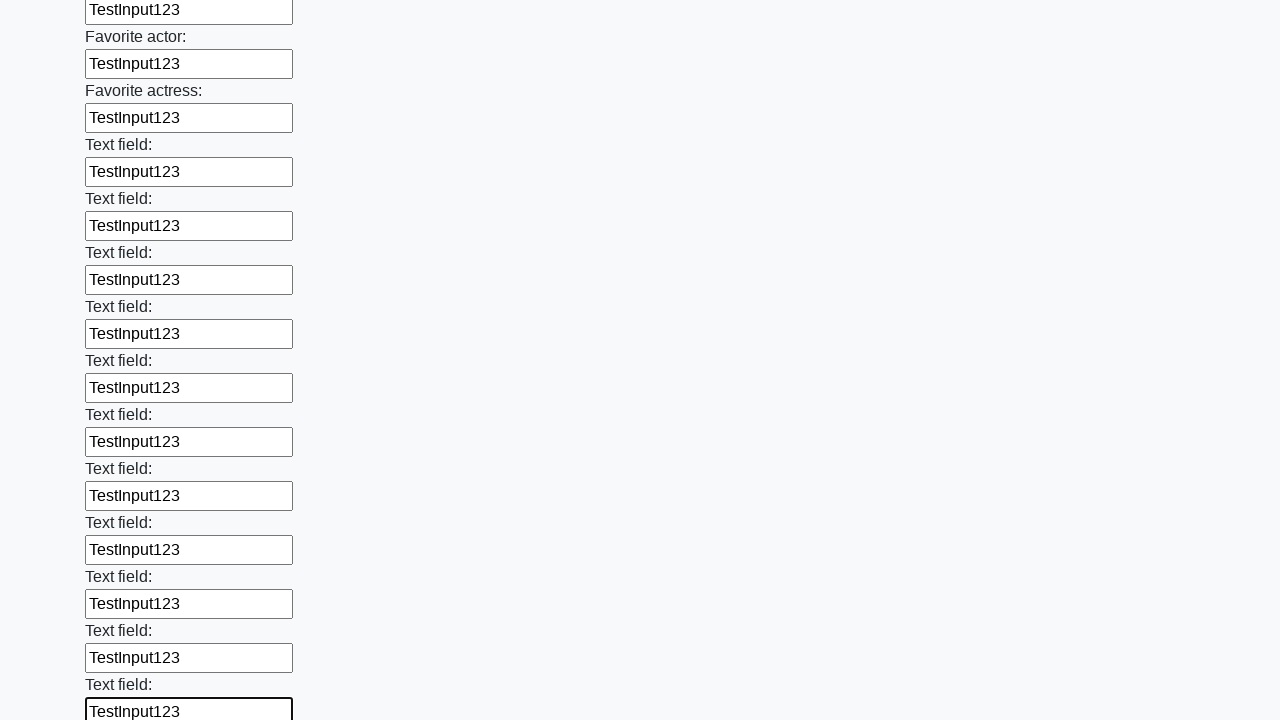

Filled input field with 'TestInput123' on input >> nth=37
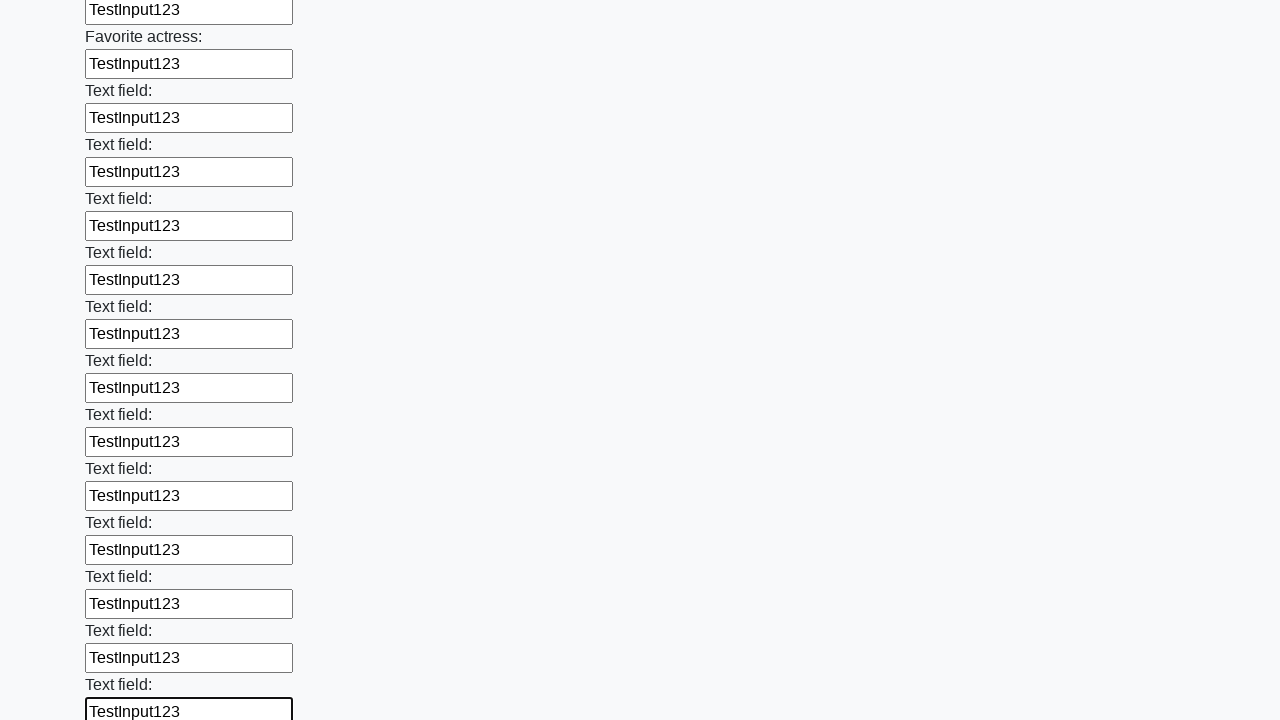

Filled input field with 'TestInput123' on input >> nth=38
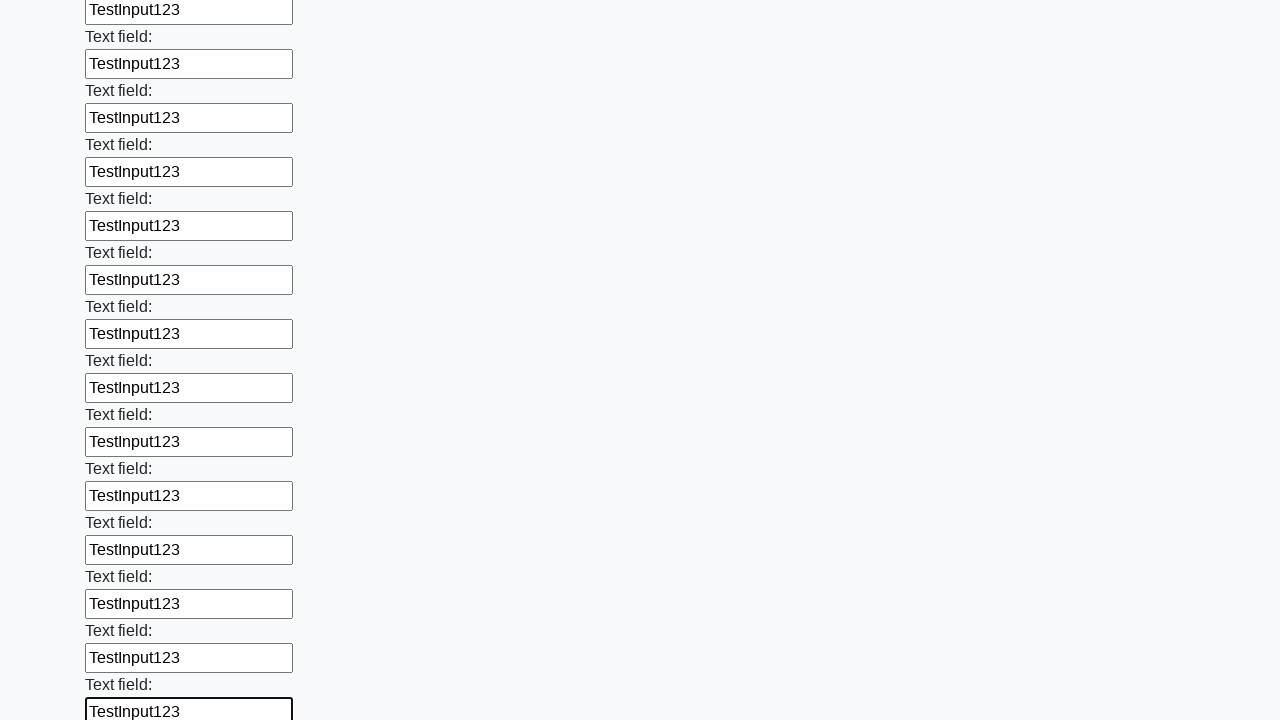

Filled input field with 'TestInput123' on input >> nth=39
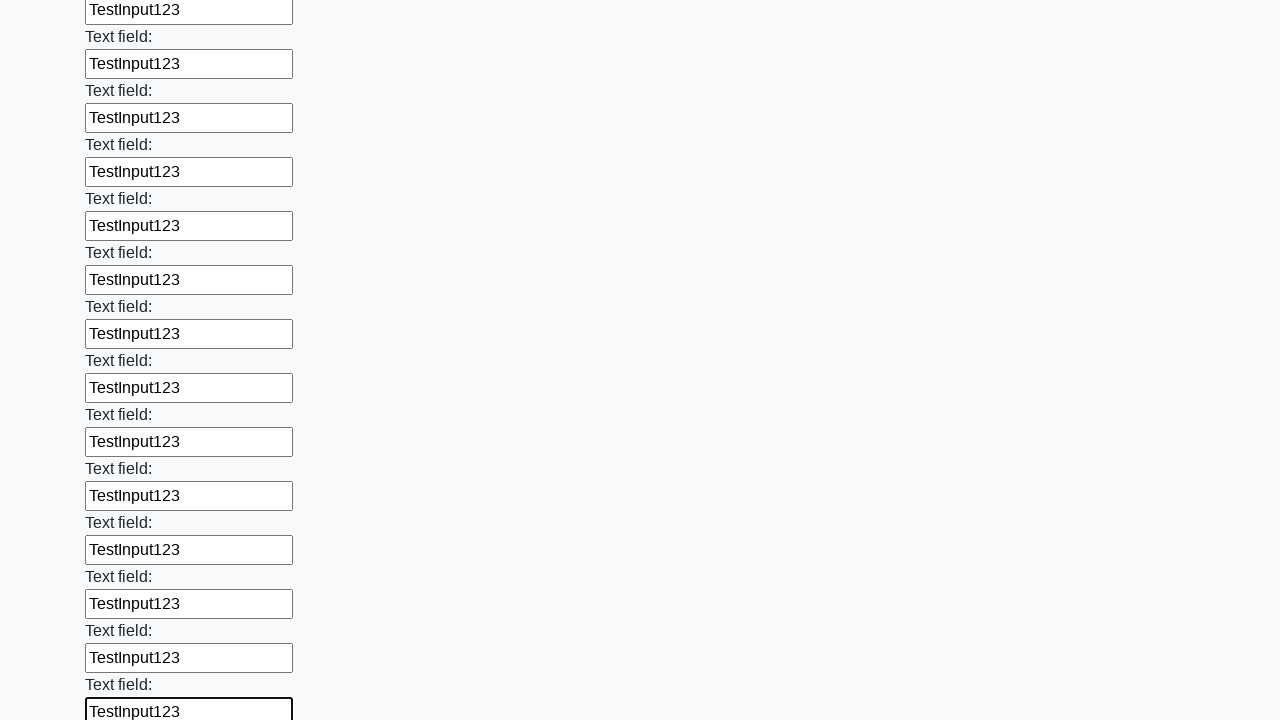

Filled input field with 'TestInput123' on input >> nth=40
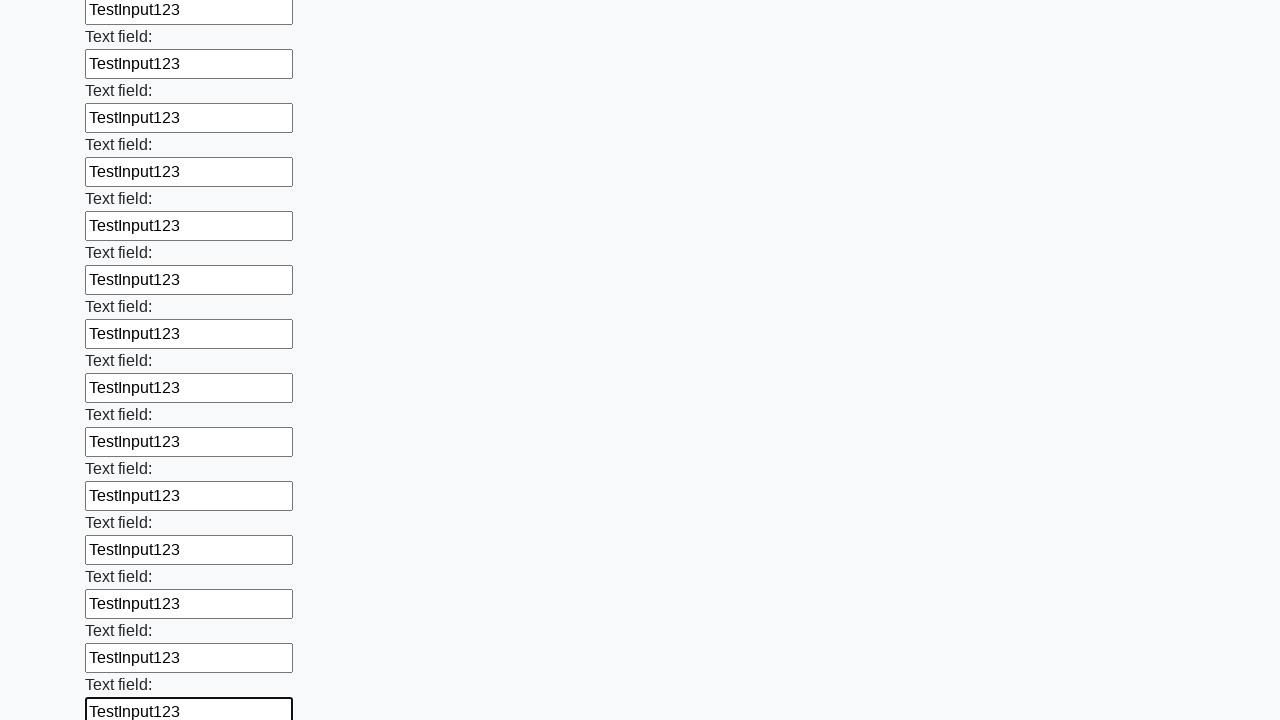

Filled input field with 'TestInput123' on input >> nth=41
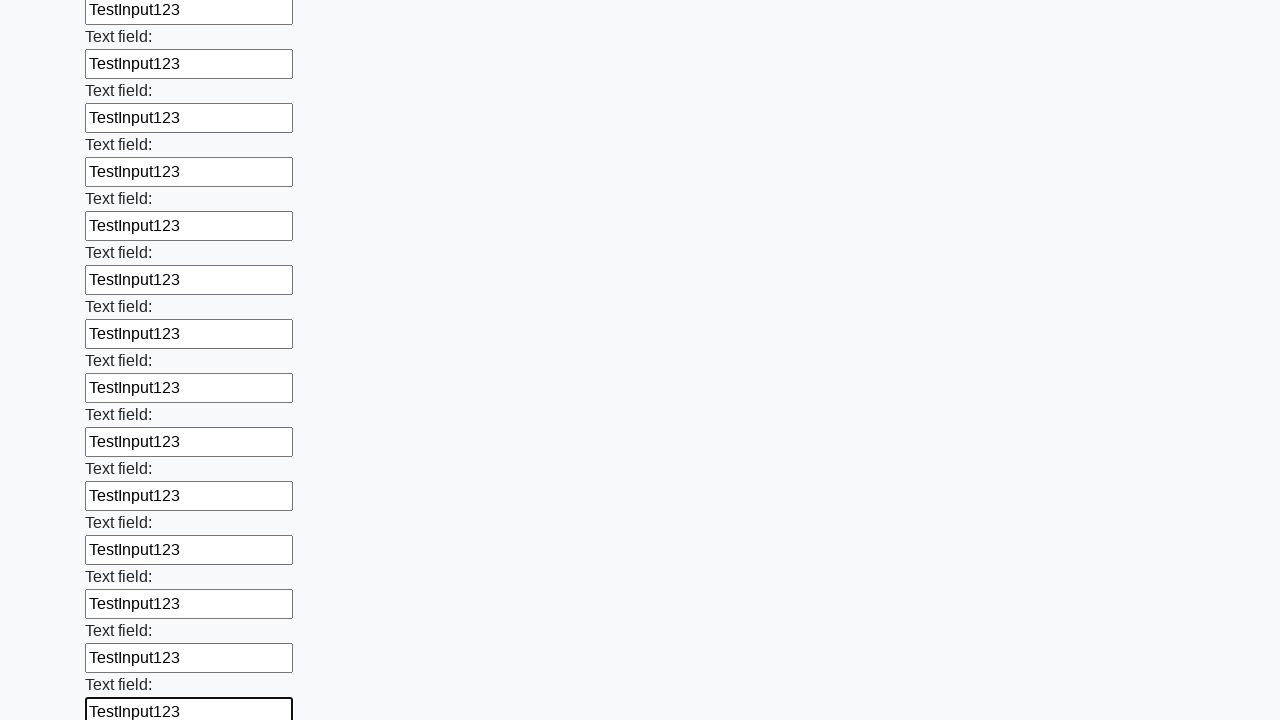

Filled input field with 'TestInput123' on input >> nth=42
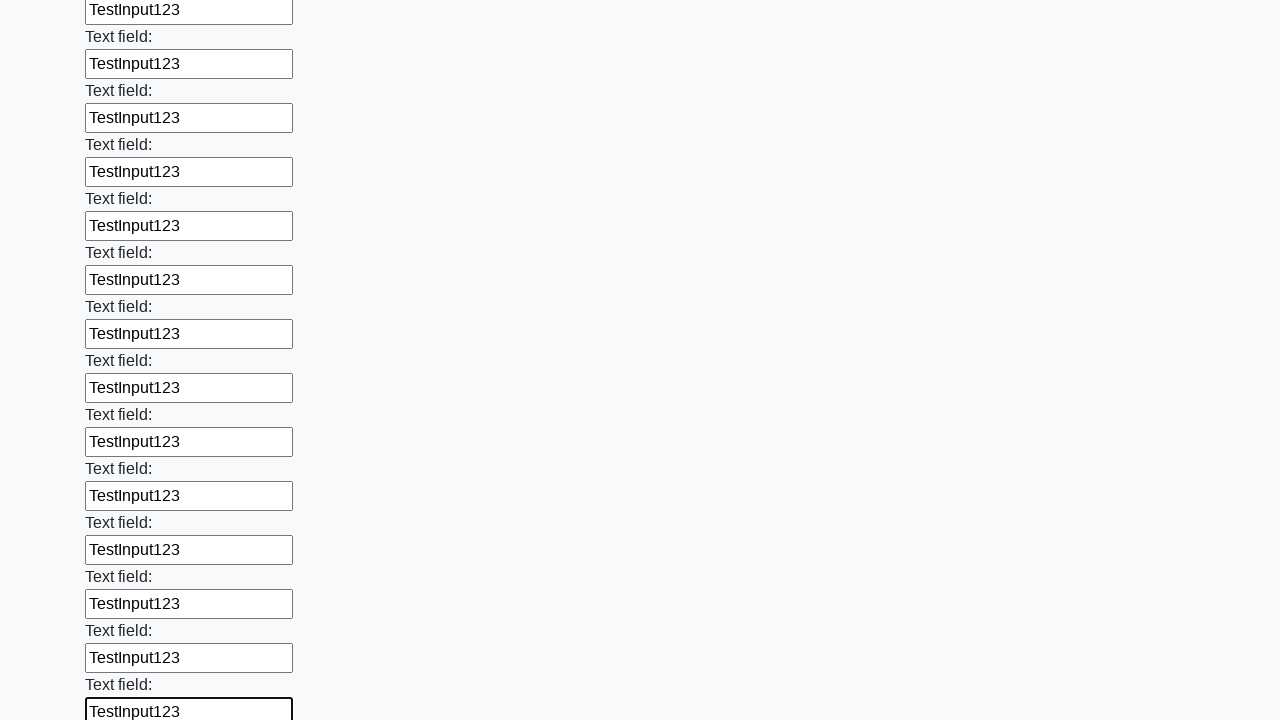

Filled input field with 'TestInput123' on input >> nth=43
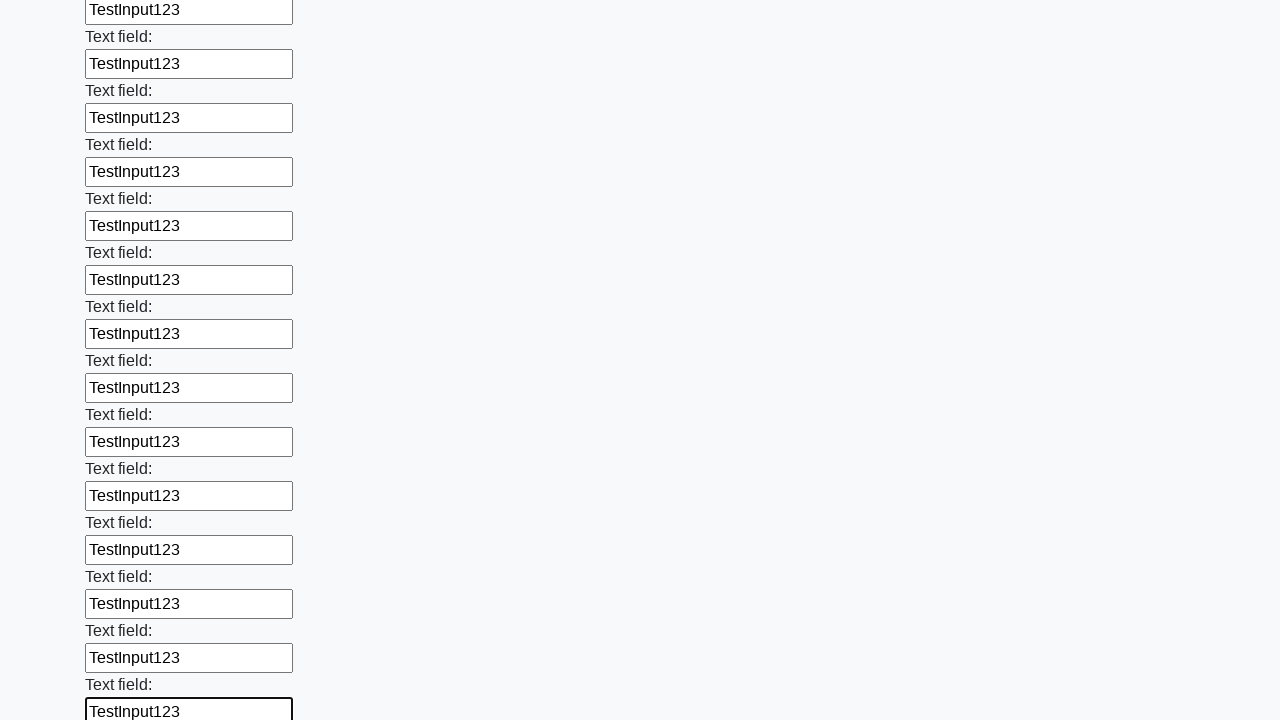

Filled input field with 'TestInput123' on input >> nth=44
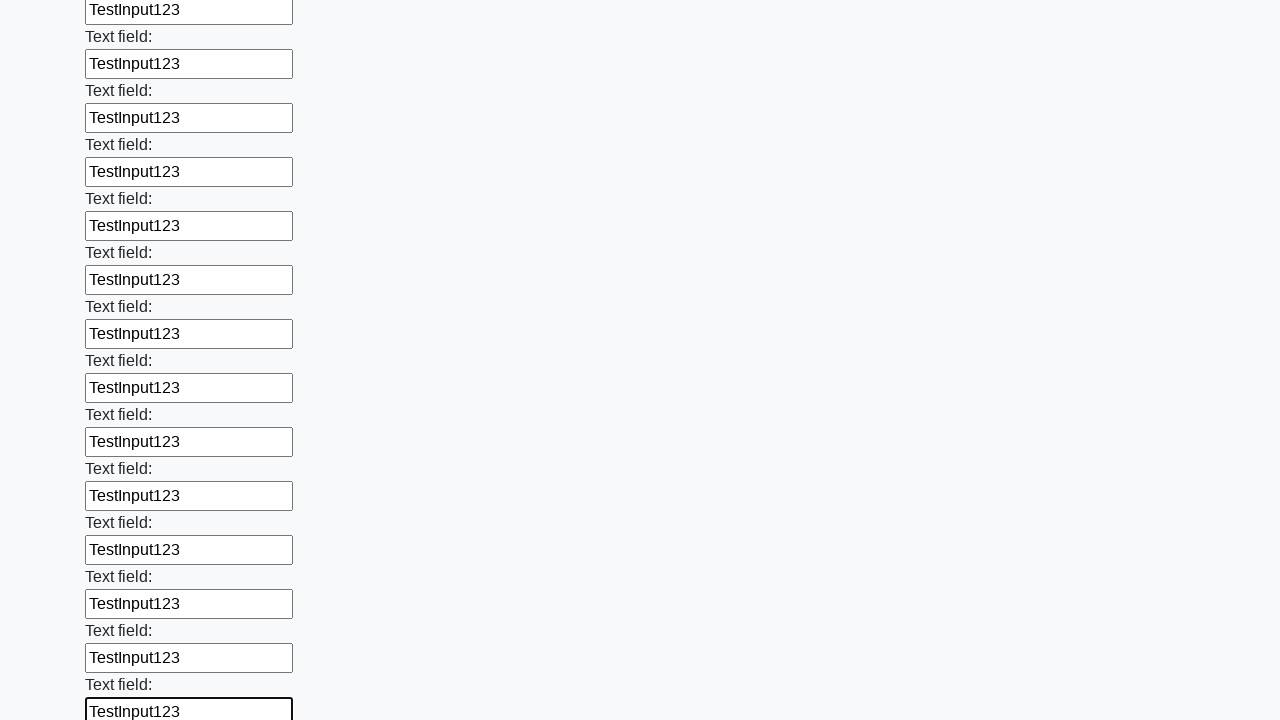

Filled input field with 'TestInput123' on input >> nth=45
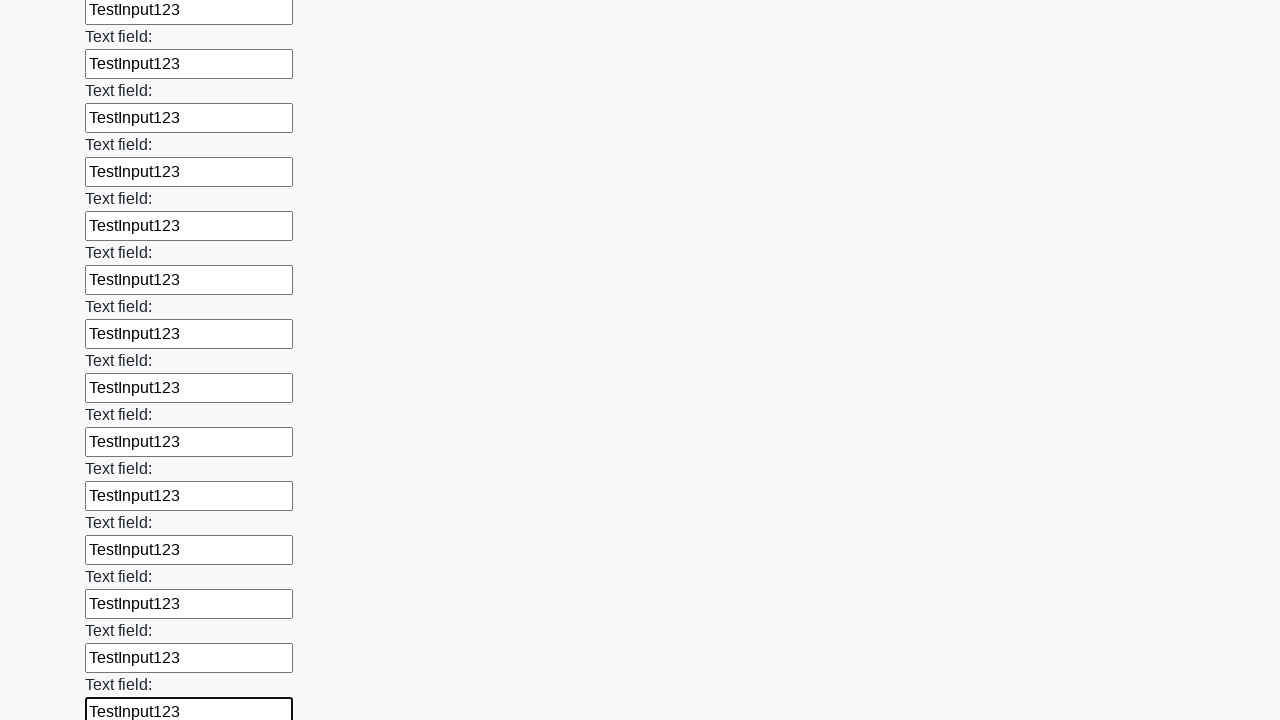

Filled input field with 'TestInput123' on input >> nth=46
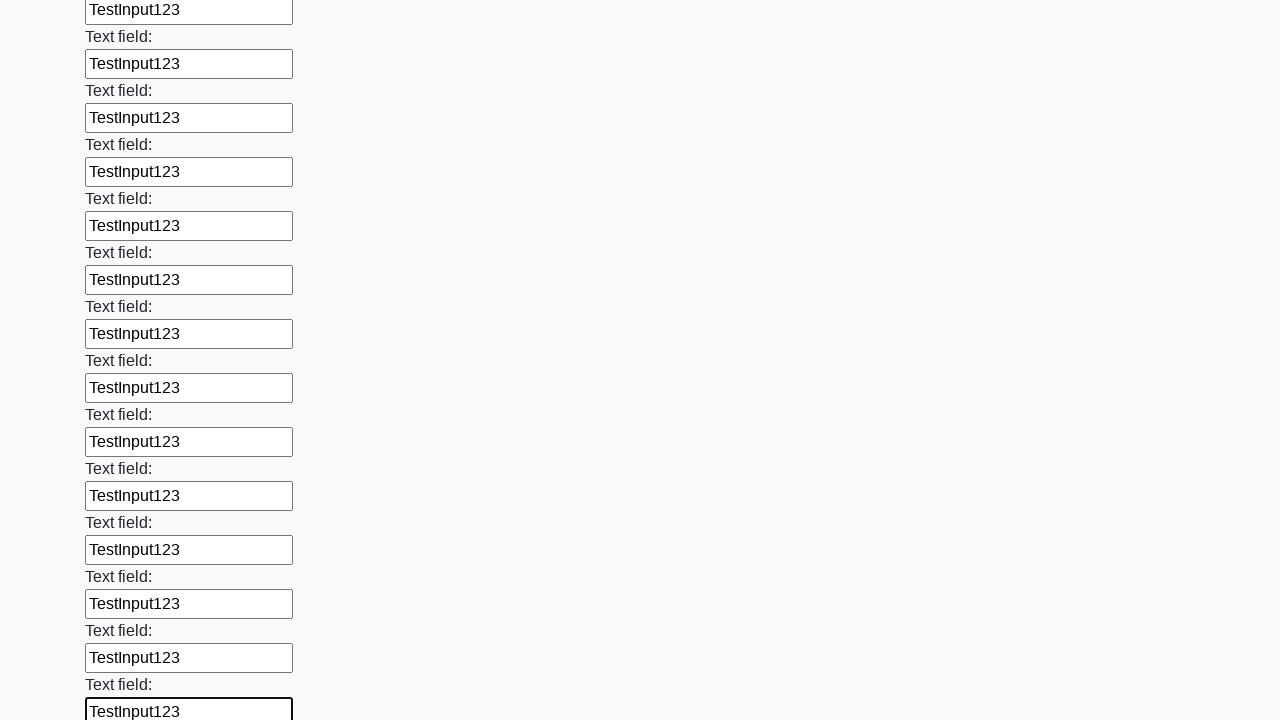

Filled input field with 'TestInput123' on input >> nth=47
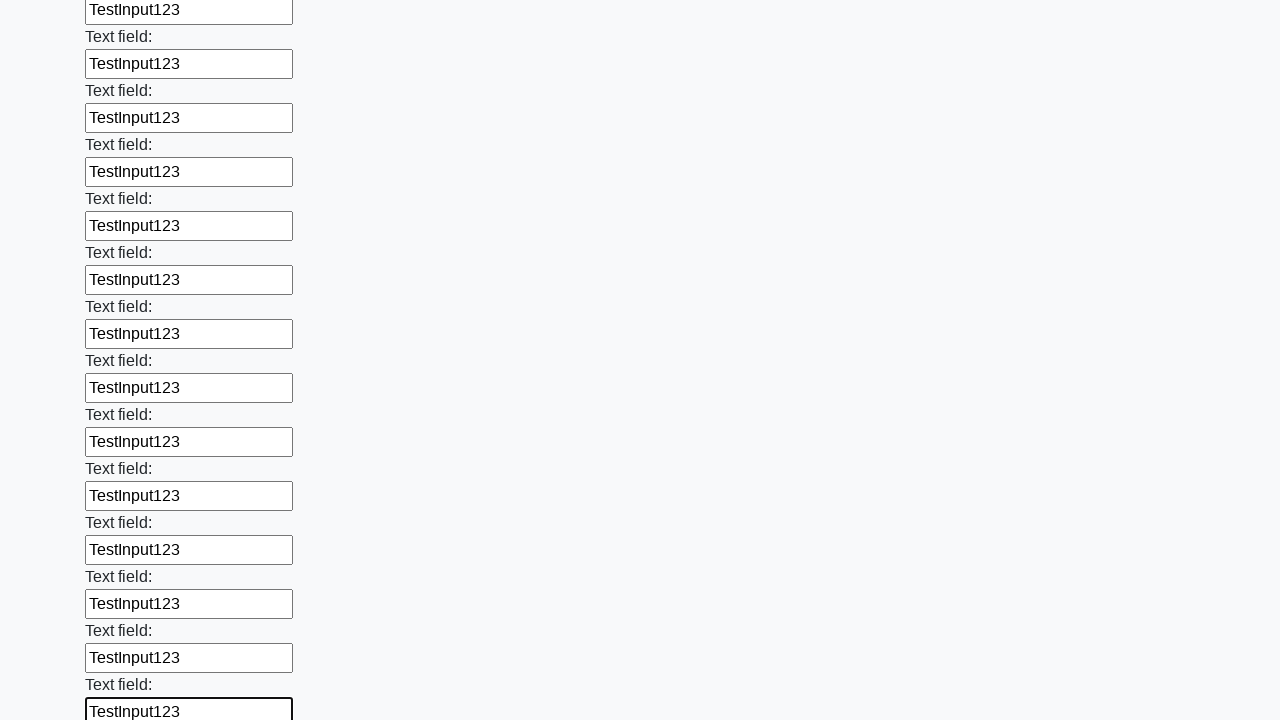

Filled input field with 'TestInput123' on input >> nth=48
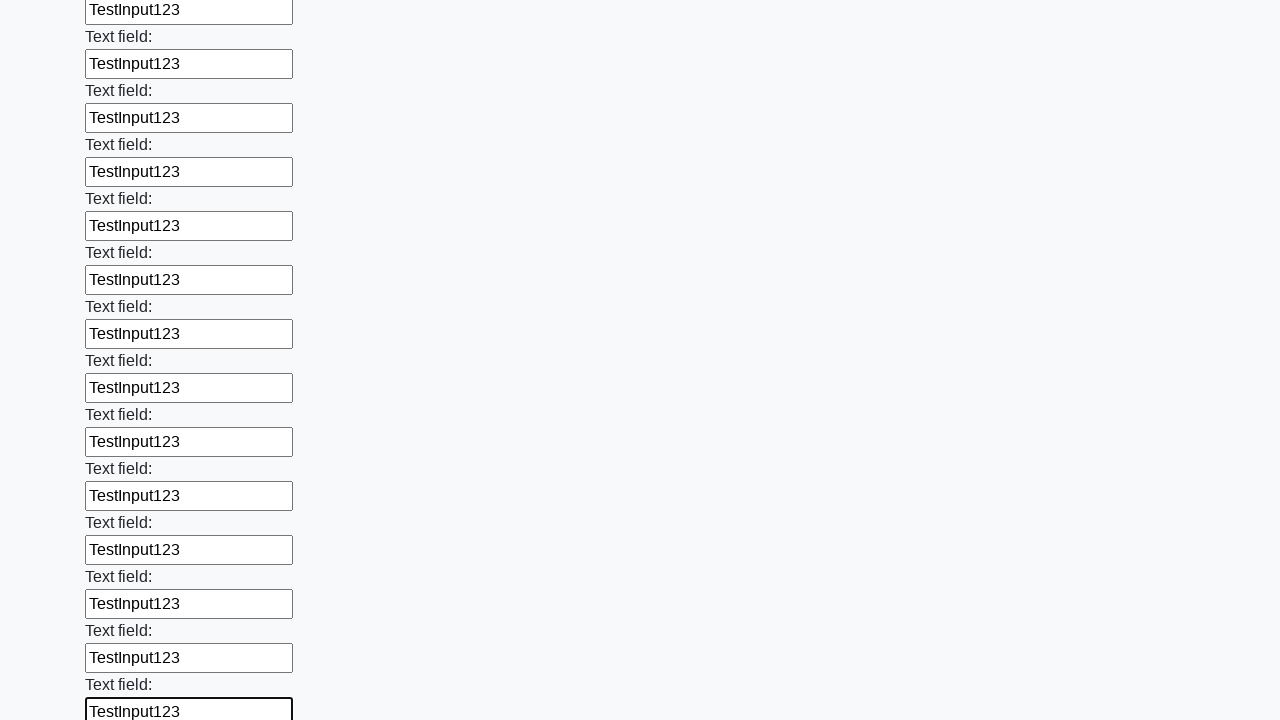

Filled input field with 'TestInput123' on input >> nth=49
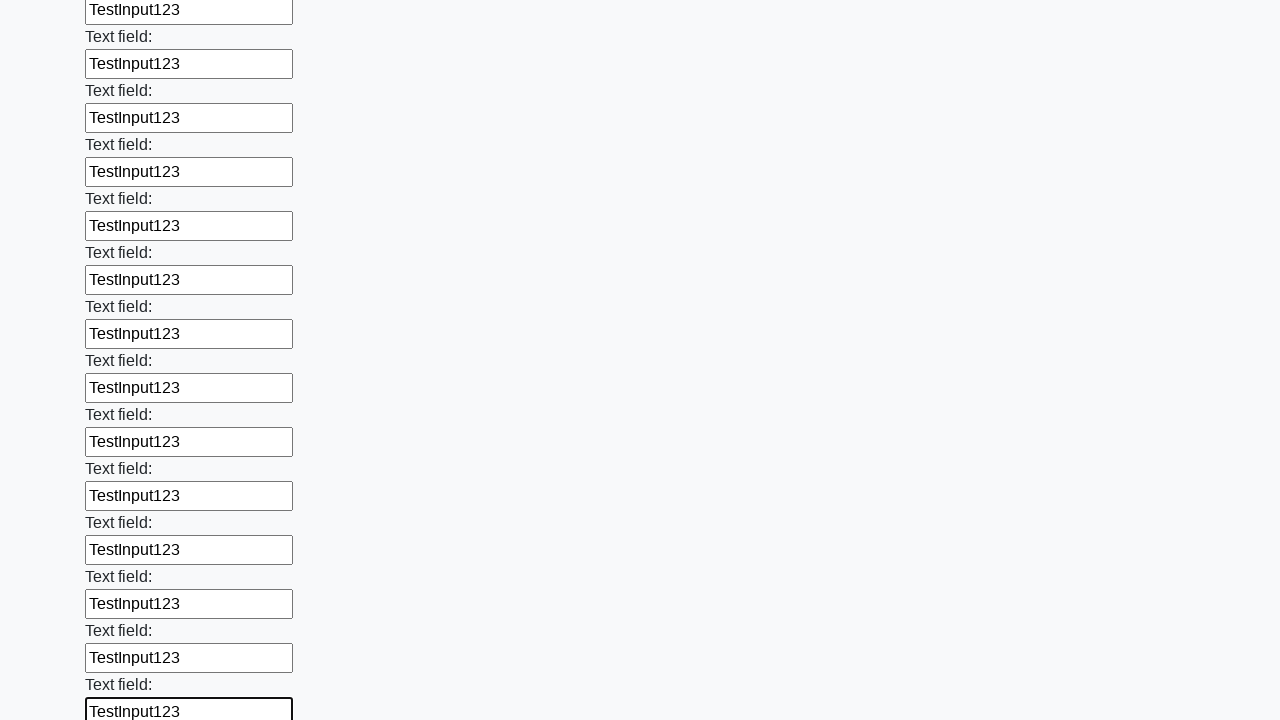

Filled input field with 'TestInput123' on input >> nth=50
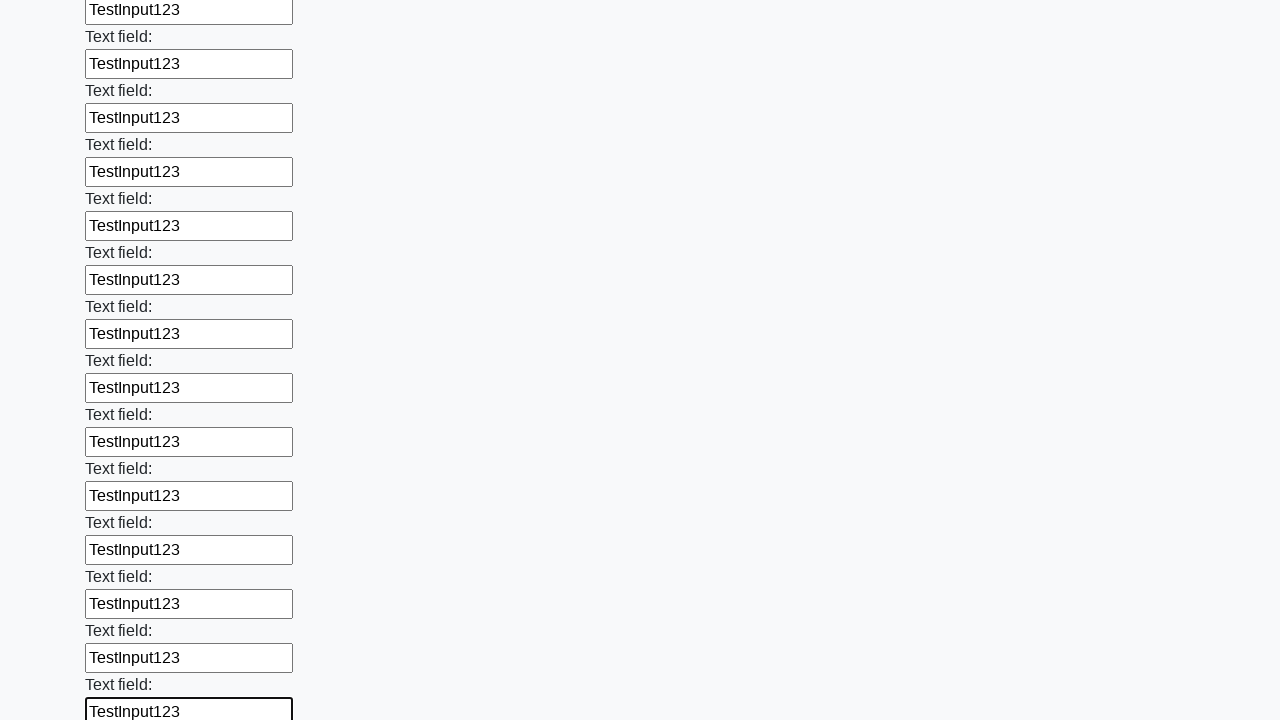

Filled input field with 'TestInput123' on input >> nth=51
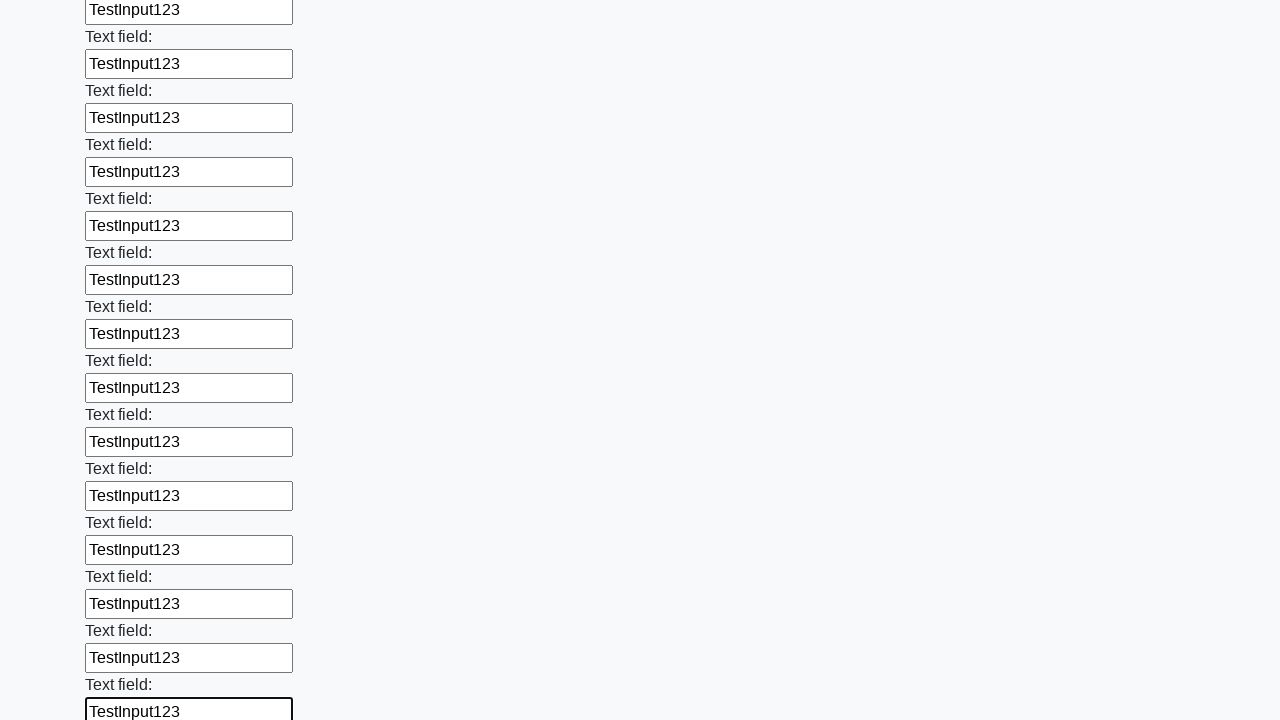

Filled input field with 'TestInput123' on input >> nth=52
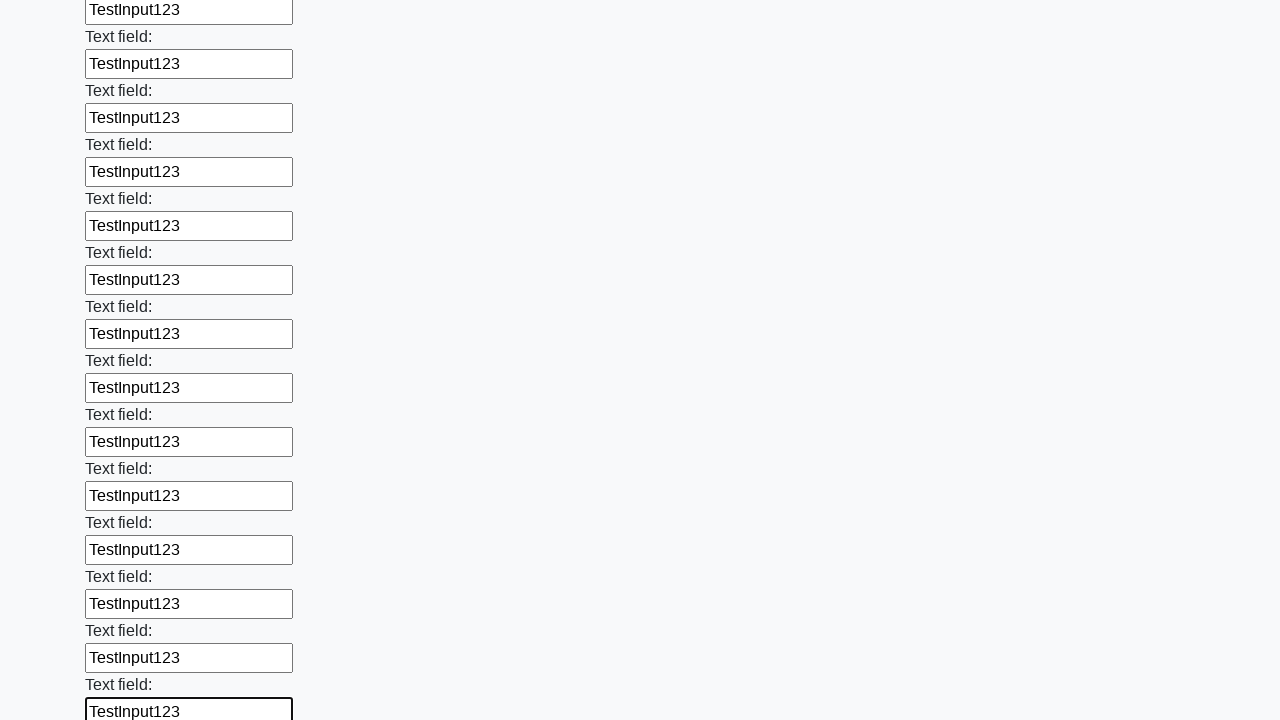

Filled input field with 'TestInput123' on input >> nth=53
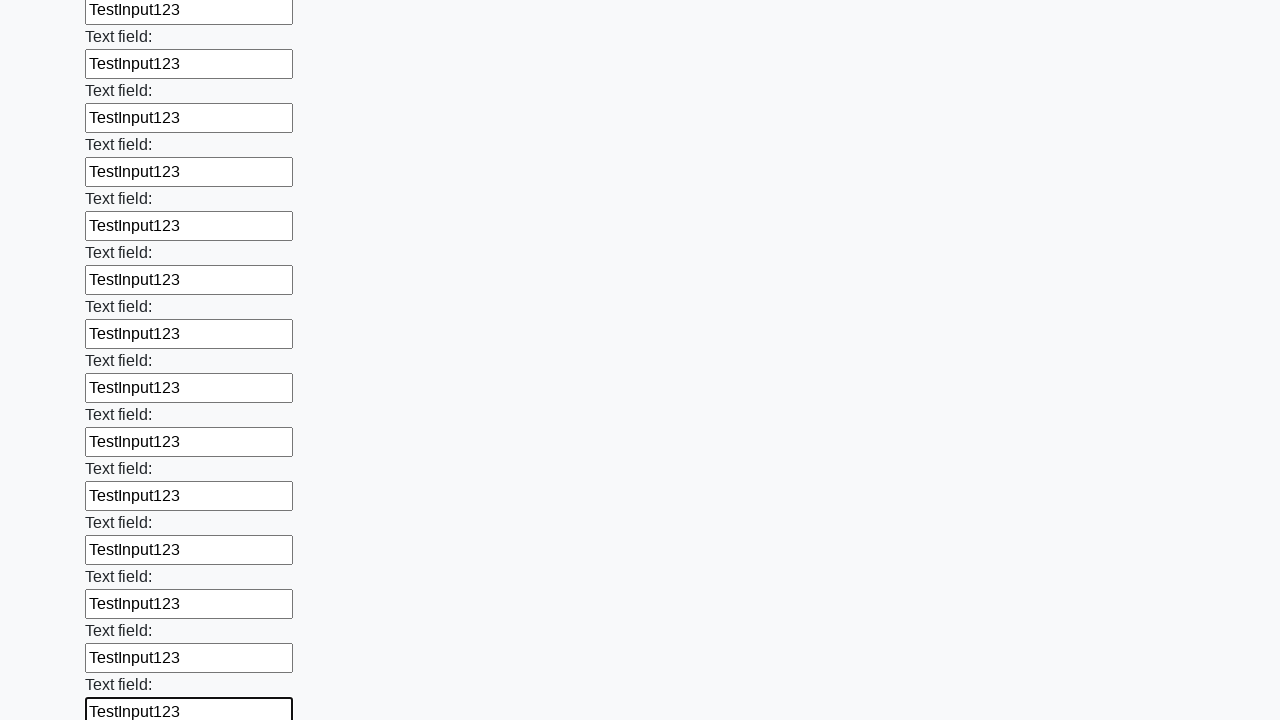

Filled input field with 'TestInput123' on input >> nth=54
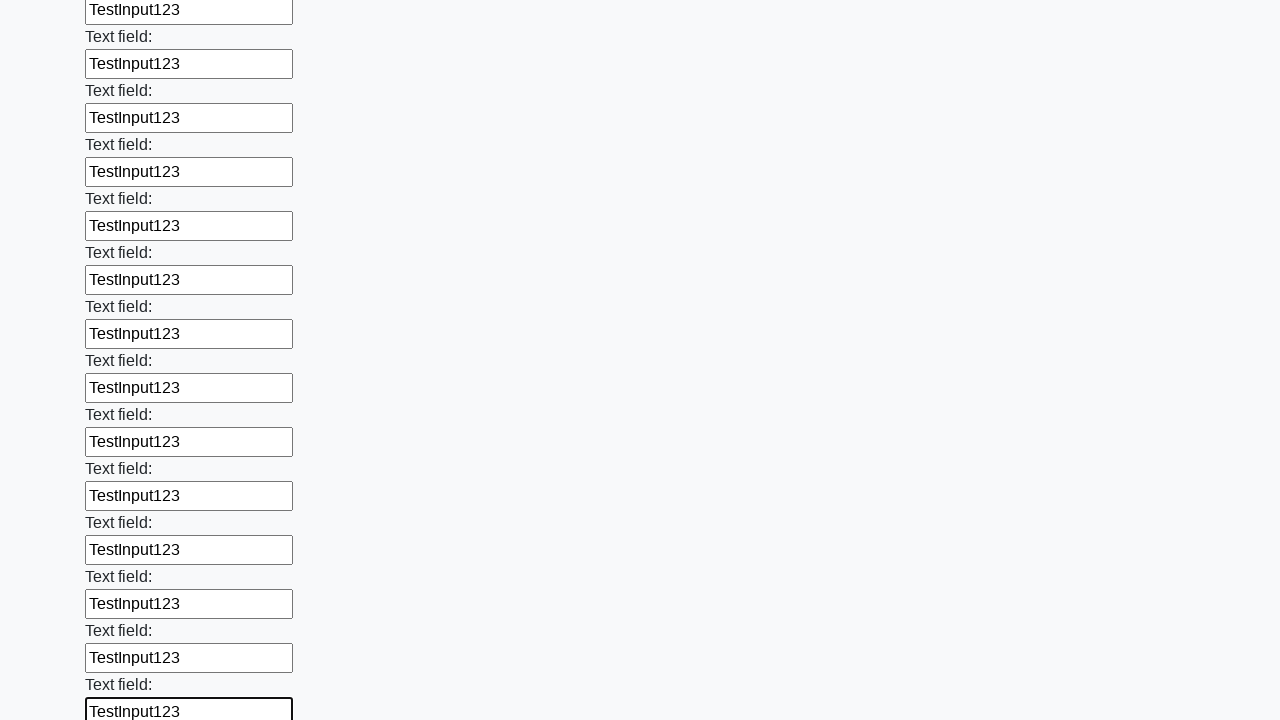

Filled input field with 'TestInput123' on input >> nth=55
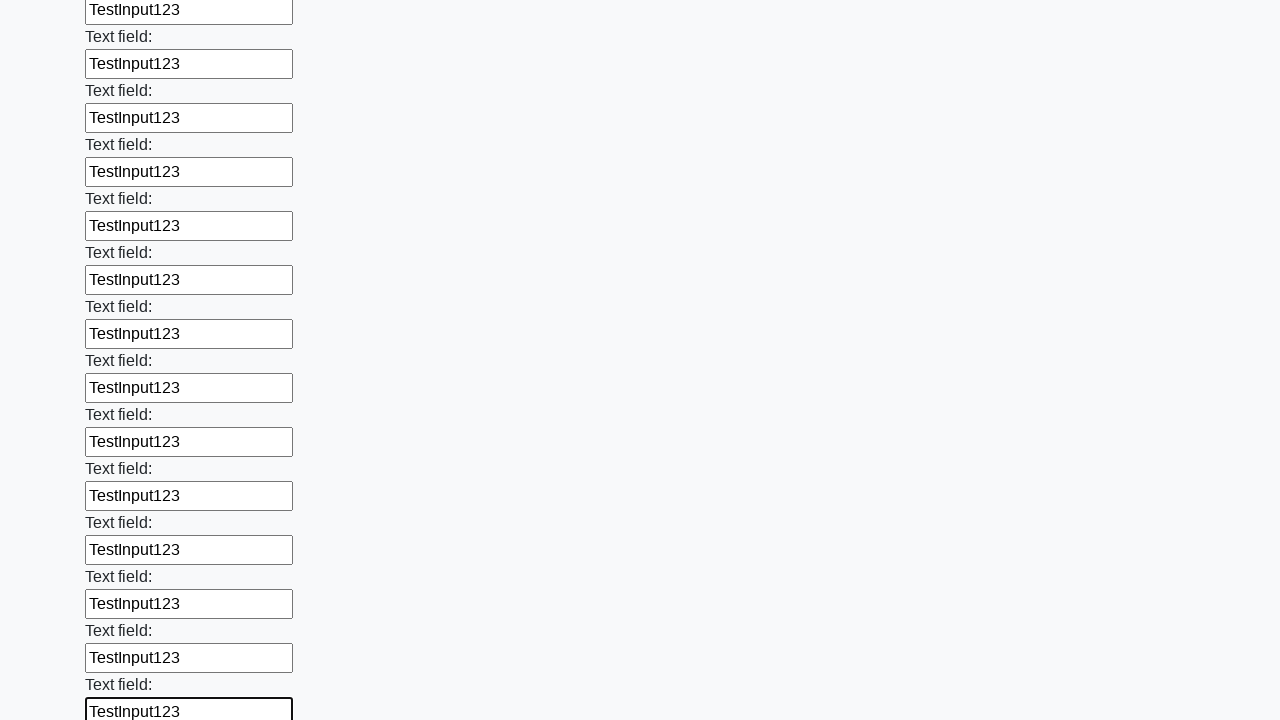

Filled input field with 'TestInput123' on input >> nth=56
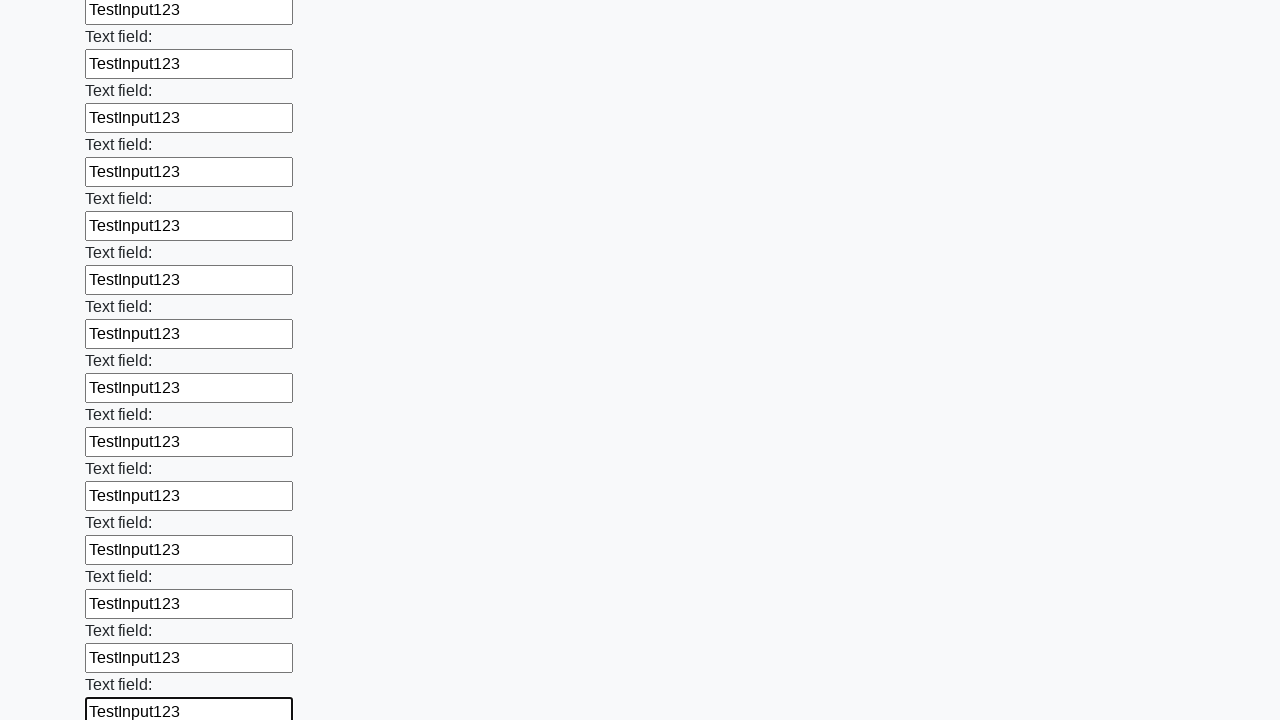

Filled input field with 'TestInput123' on input >> nth=57
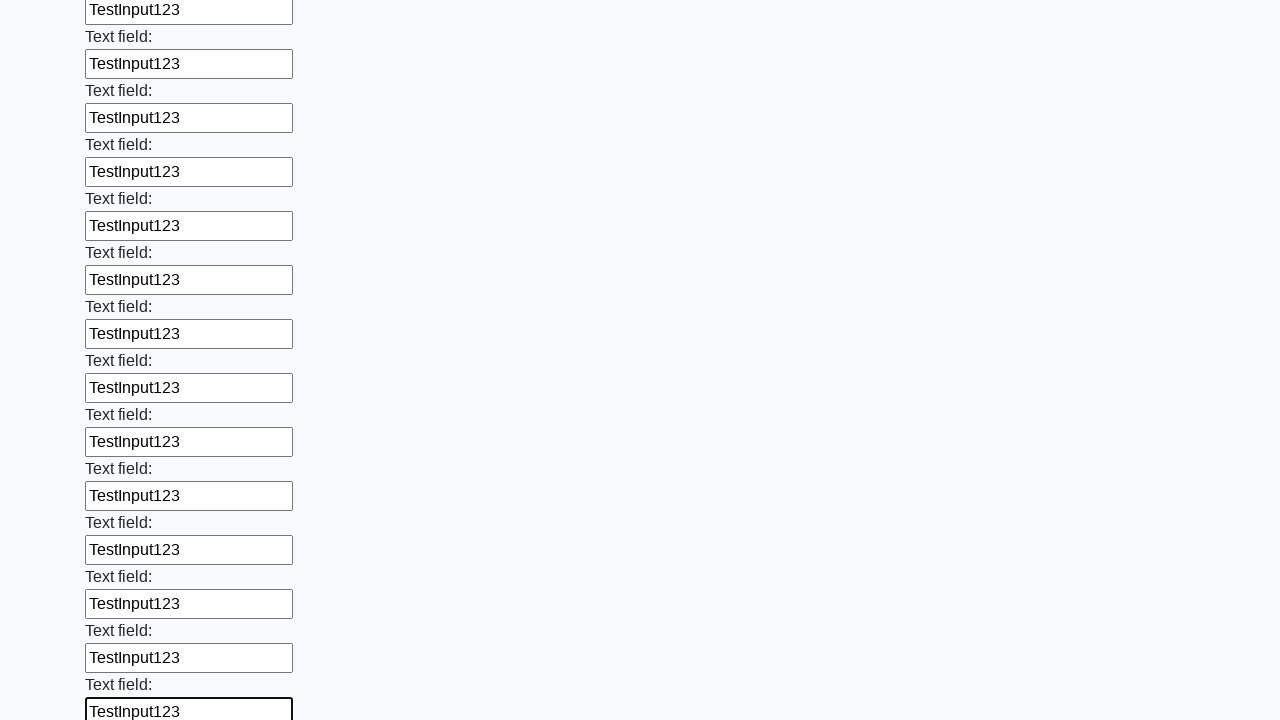

Filled input field with 'TestInput123' on input >> nth=58
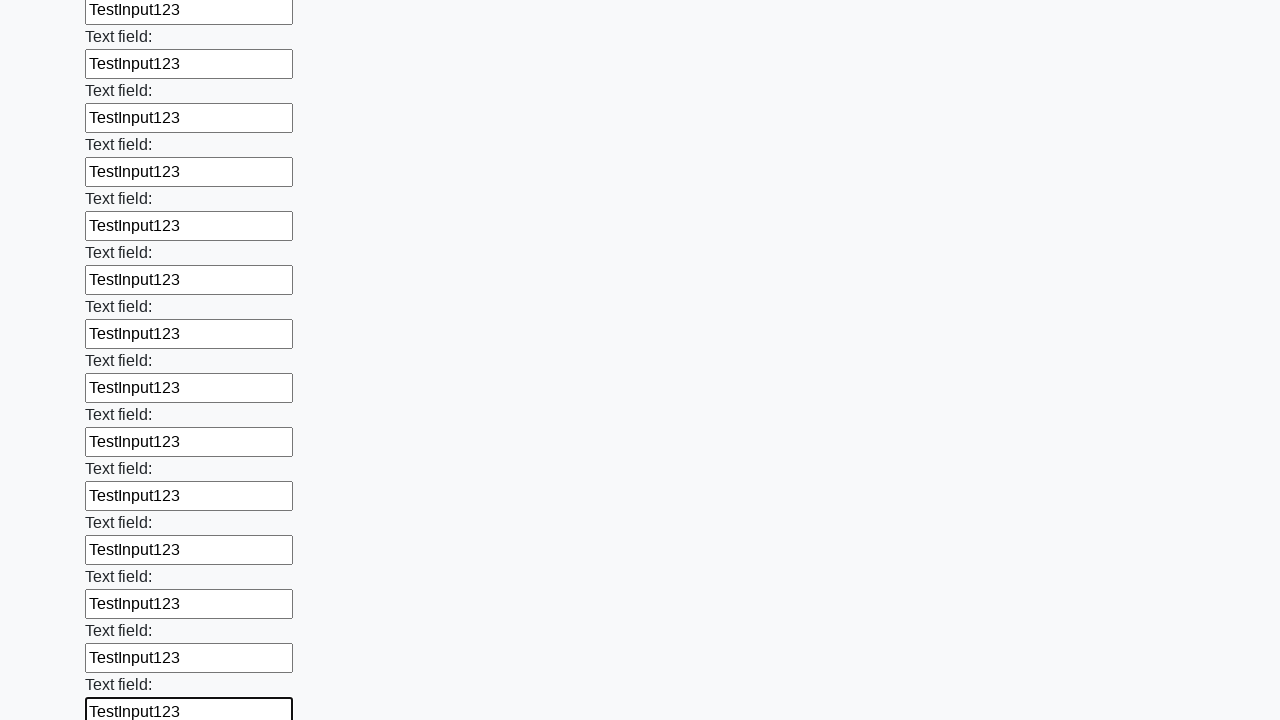

Filled input field with 'TestInput123' on input >> nth=59
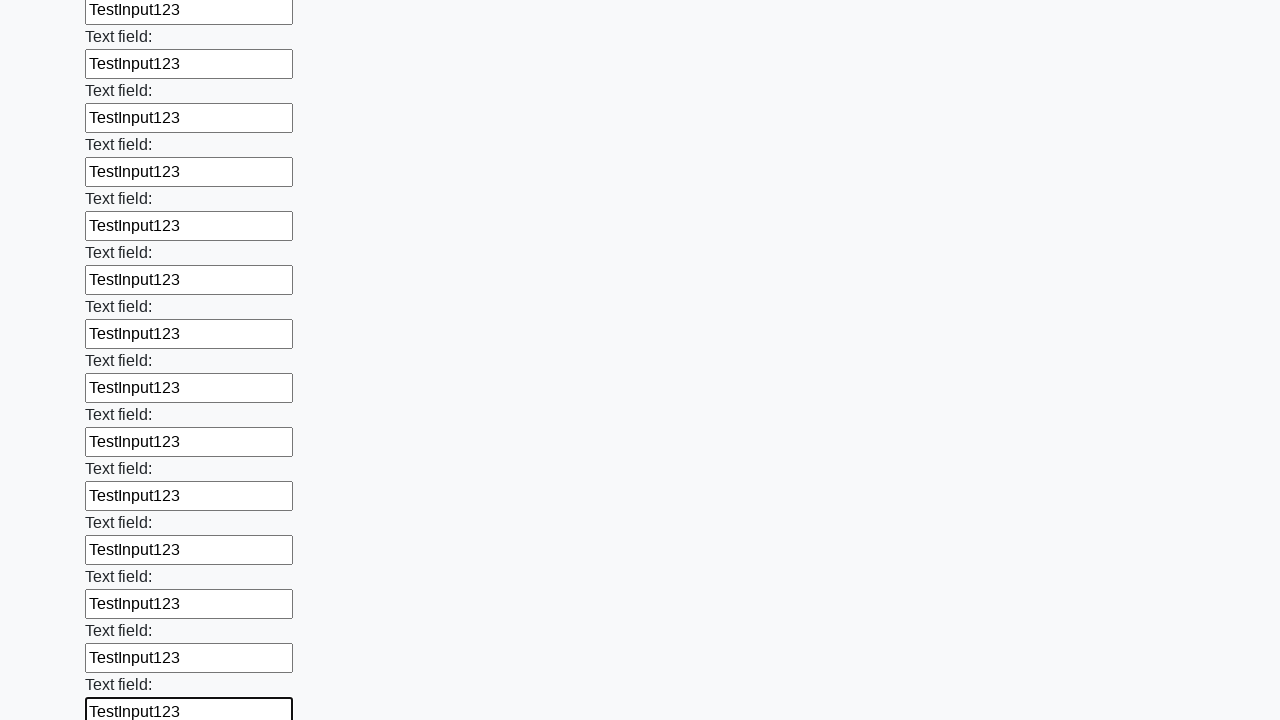

Filled input field with 'TestInput123' on input >> nth=60
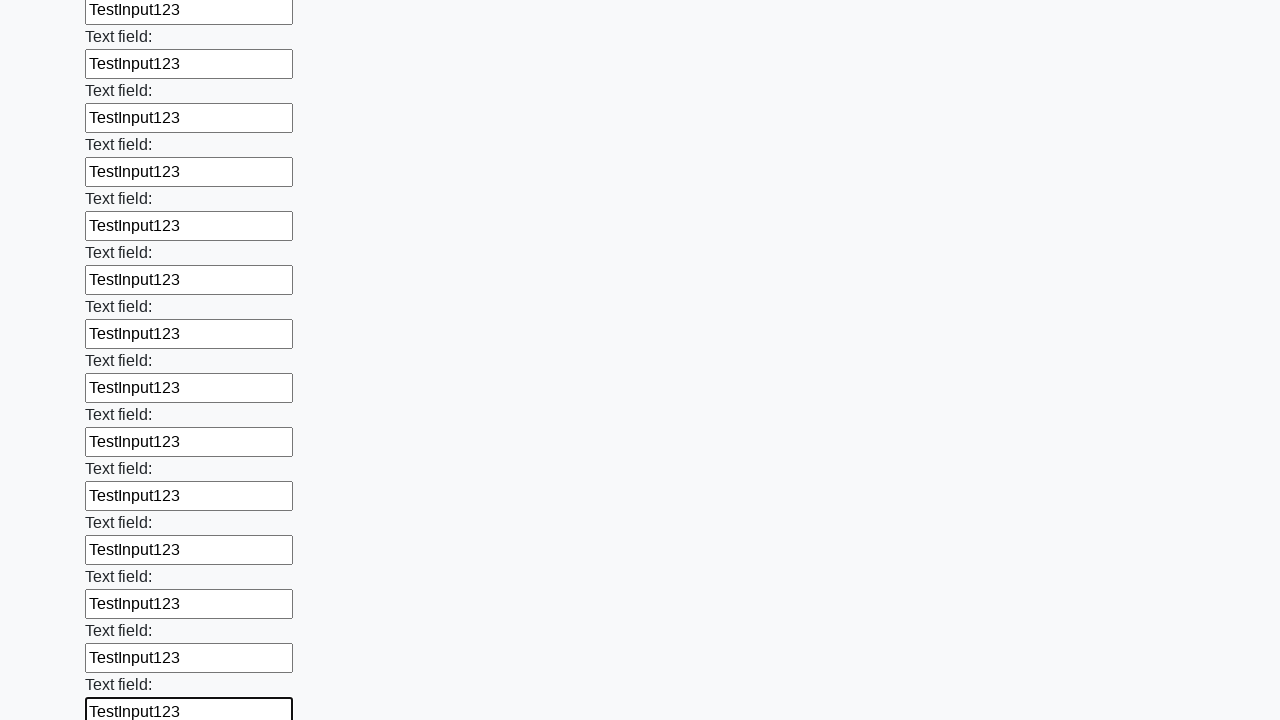

Filled input field with 'TestInput123' on input >> nth=61
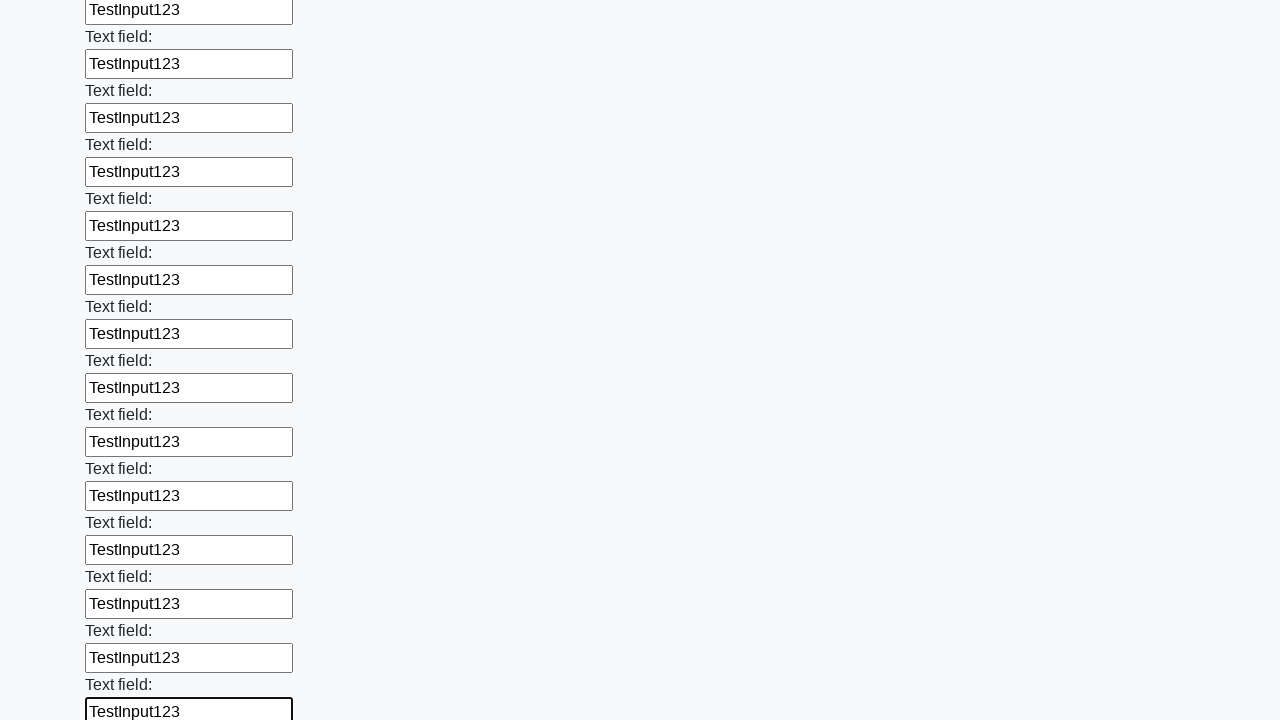

Filled input field with 'TestInput123' on input >> nth=62
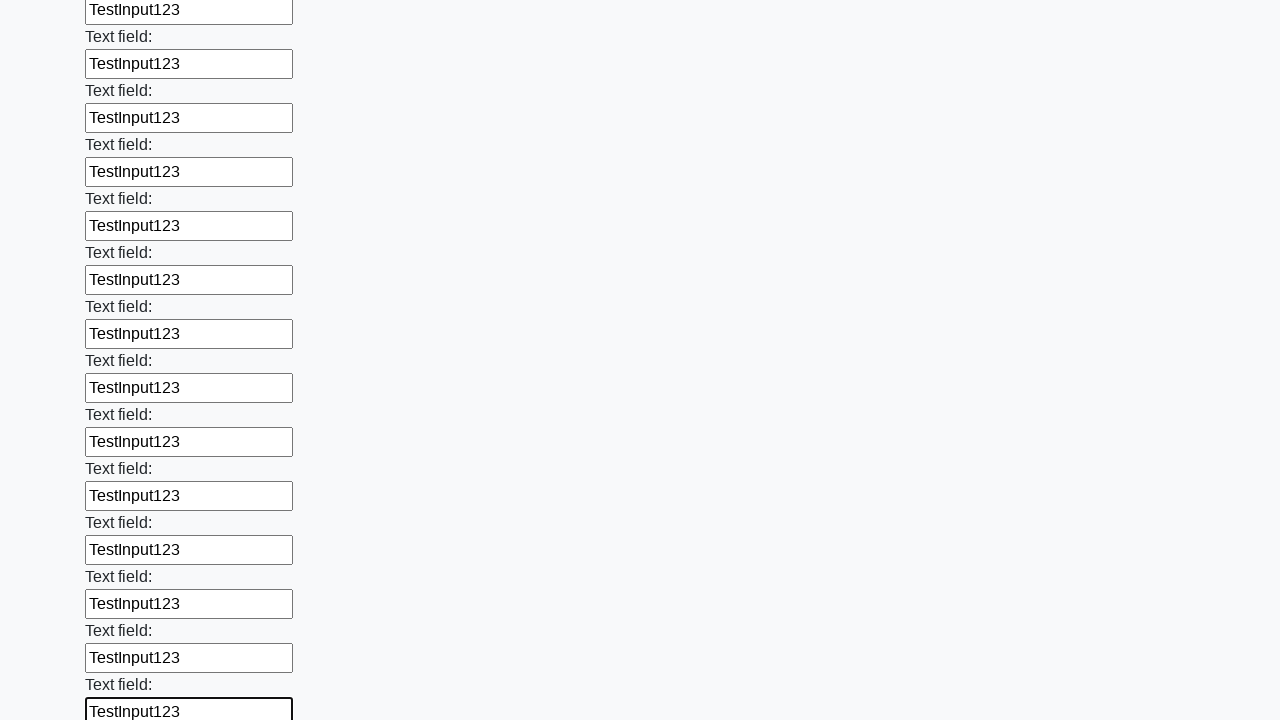

Filled input field with 'TestInput123' on input >> nth=63
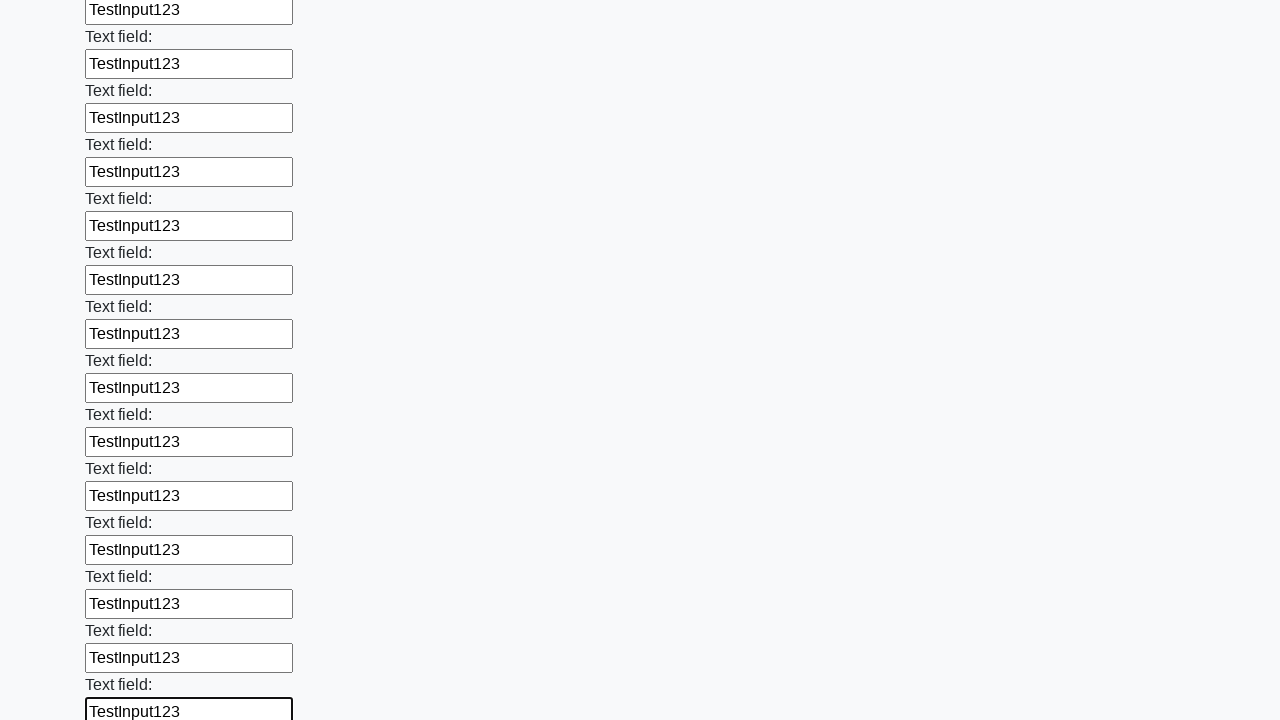

Filled input field with 'TestInput123' on input >> nth=64
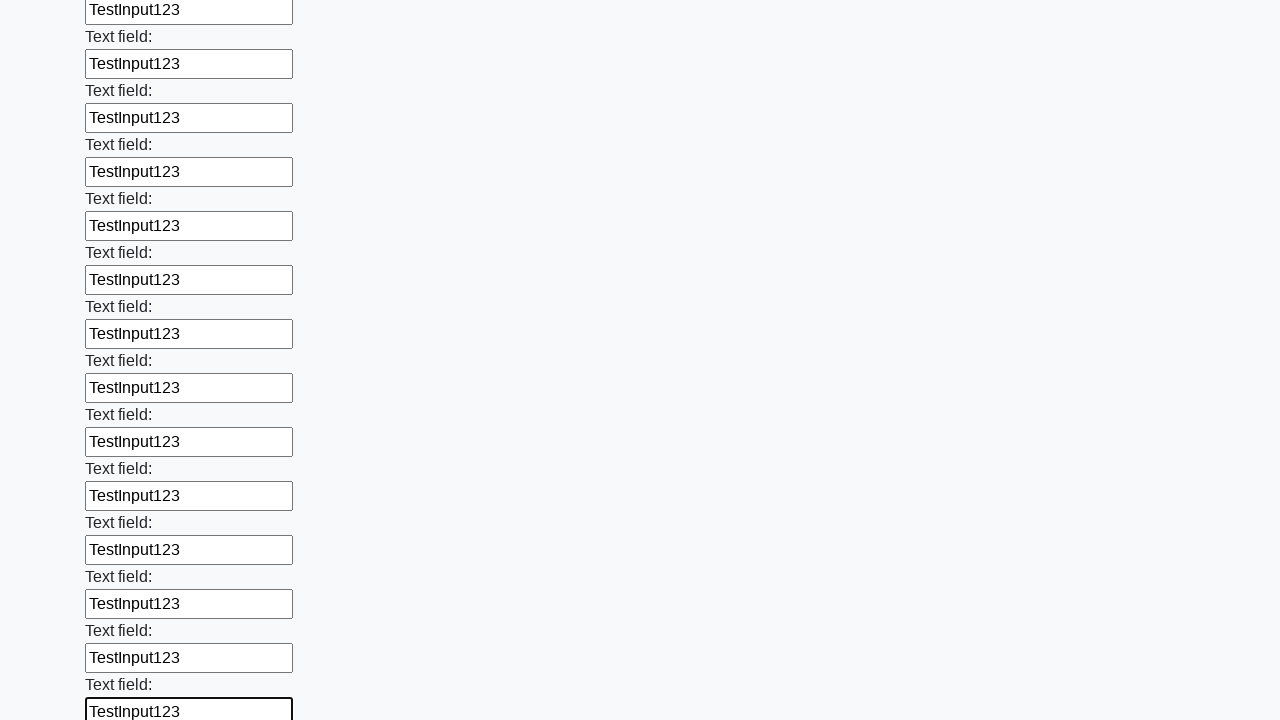

Filled input field with 'TestInput123' on input >> nth=65
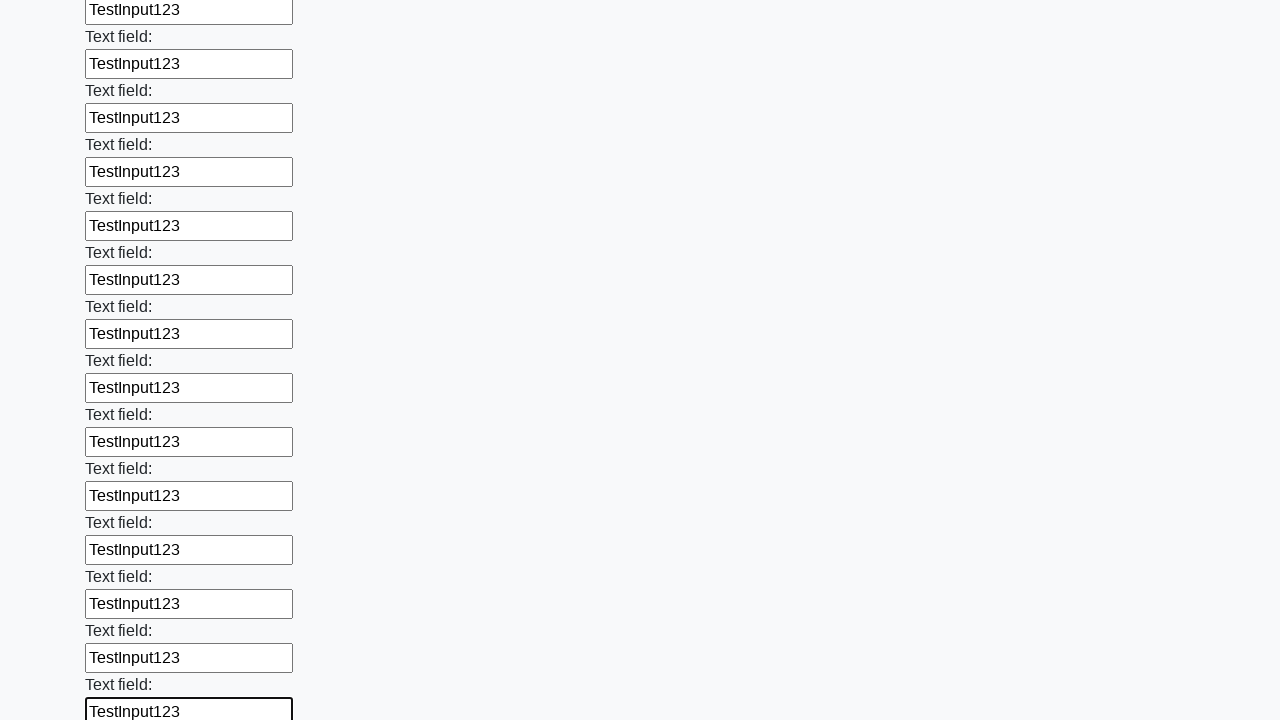

Filled input field with 'TestInput123' on input >> nth=66
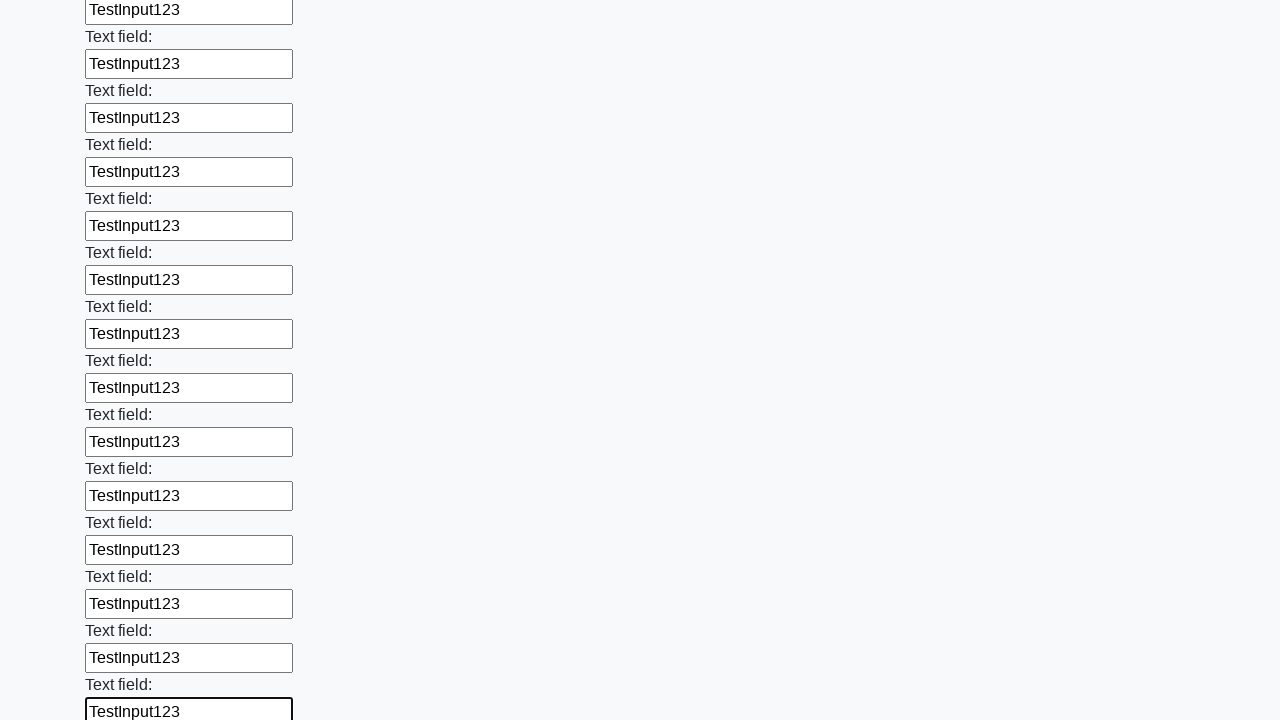

Filled input field with 'TestInput123' on input >> nth=67
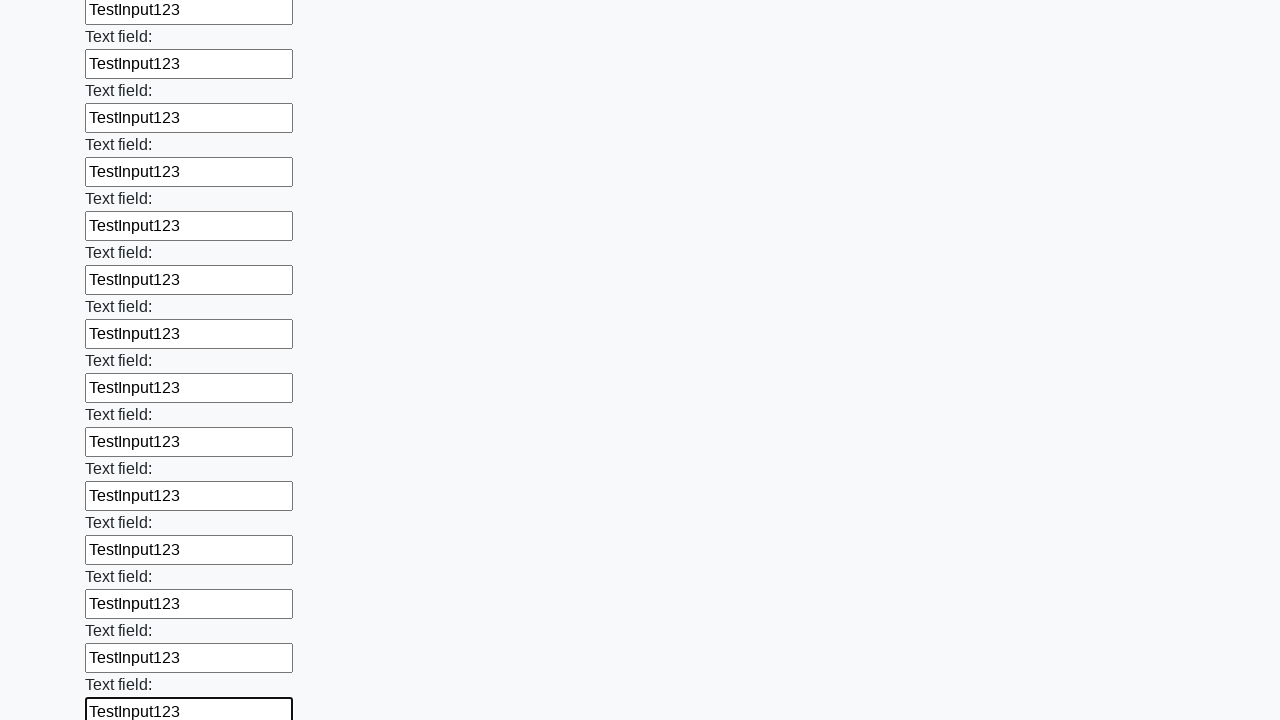

Filled input field with 'TestInput123' on input >> nth=68
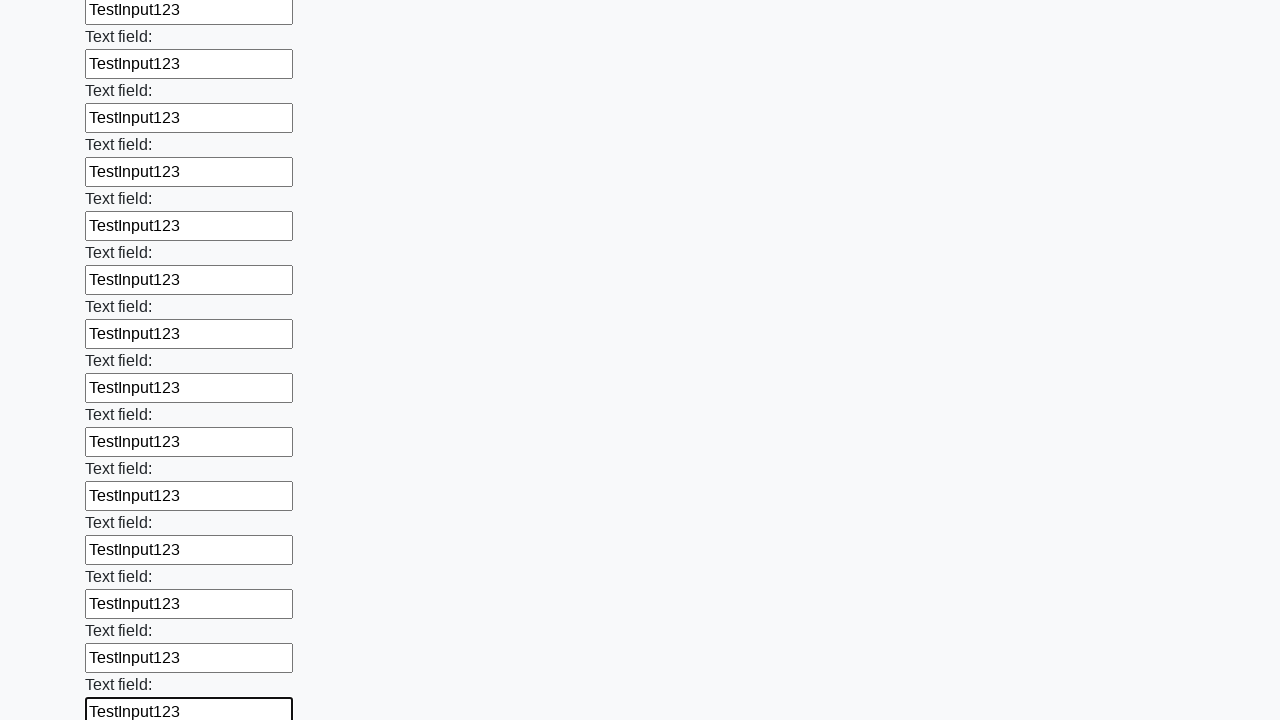

Filled input field with 'TestInput123' on input >> nth=69
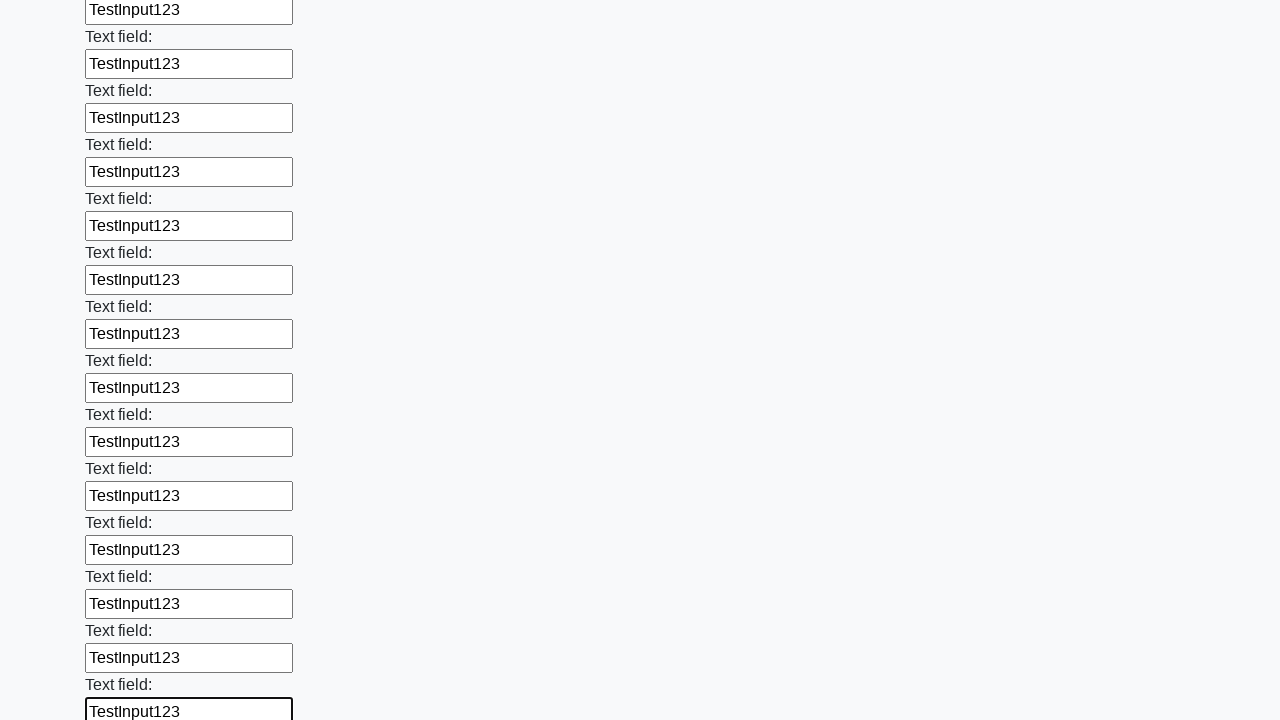

Filled input field with 'TestInput123' on input >> nth=70
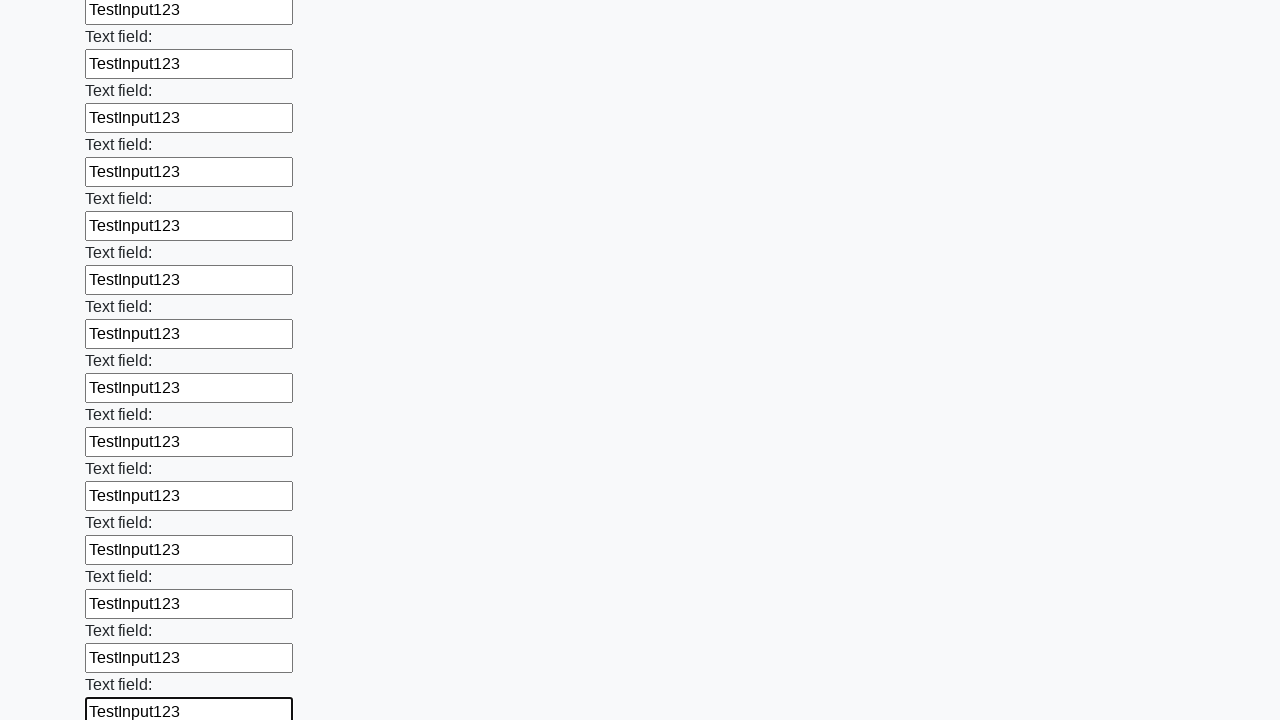

Filled input field with 'TestInput123' on input >> nth=71
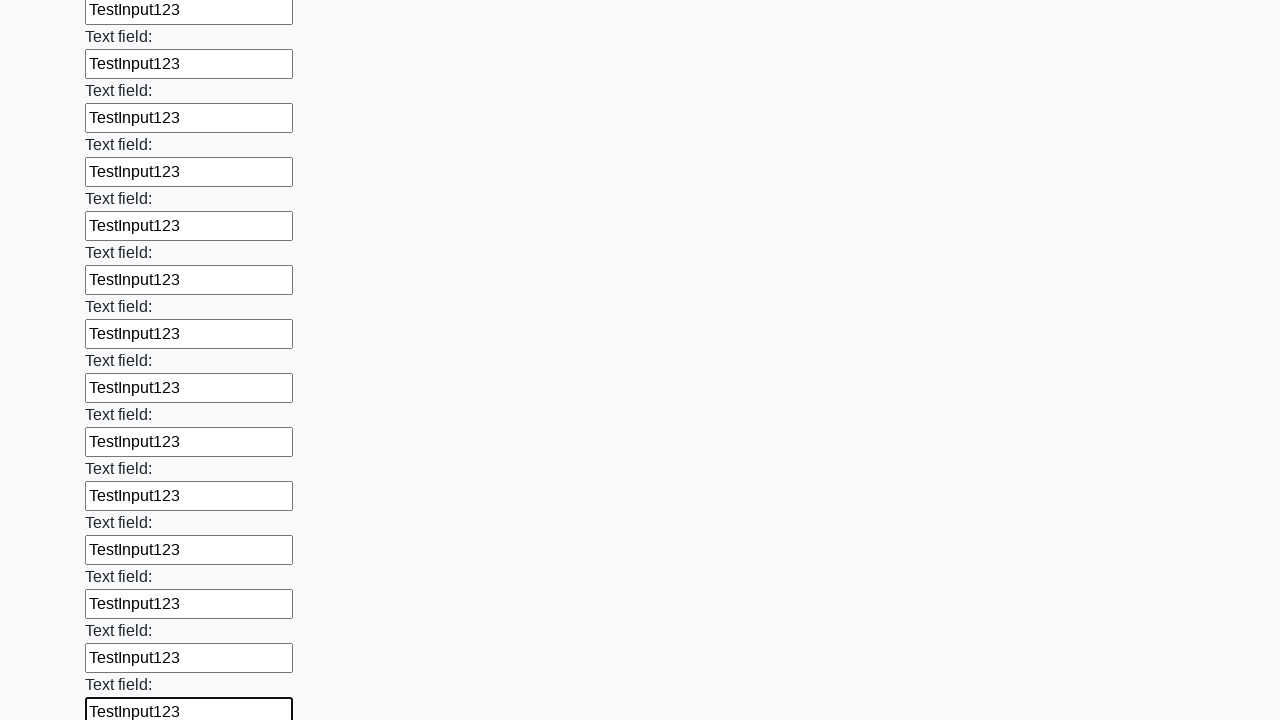

Filled input field with 'TestInput123' on input >> nth=72
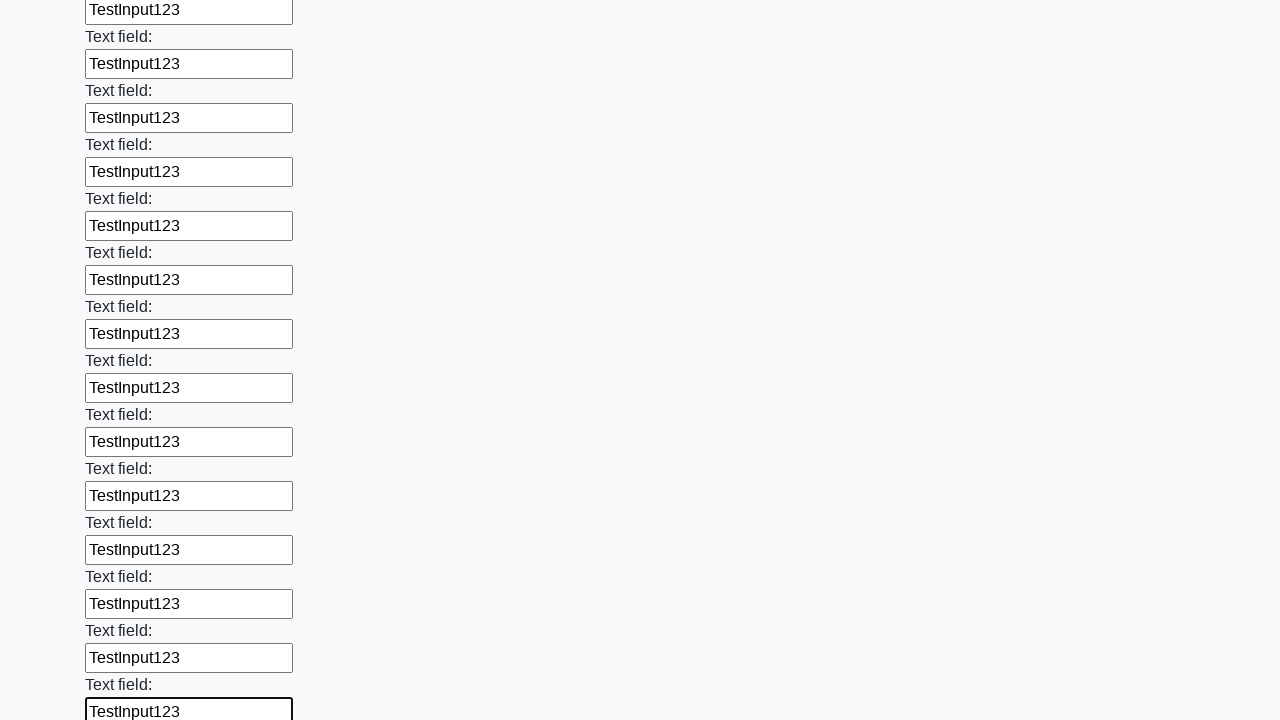

Filled input field with 'TestInput123' on input >> nth=73
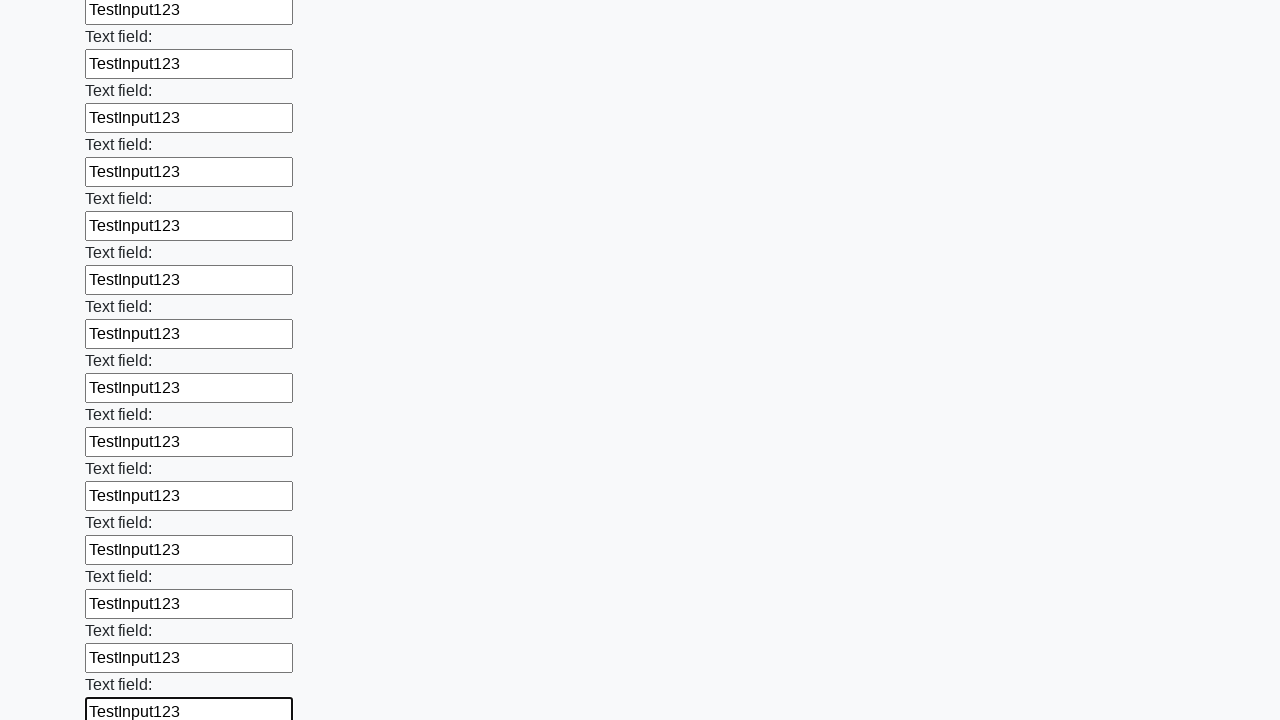

Filled input field with 'TestInput123' on input >> nth=74
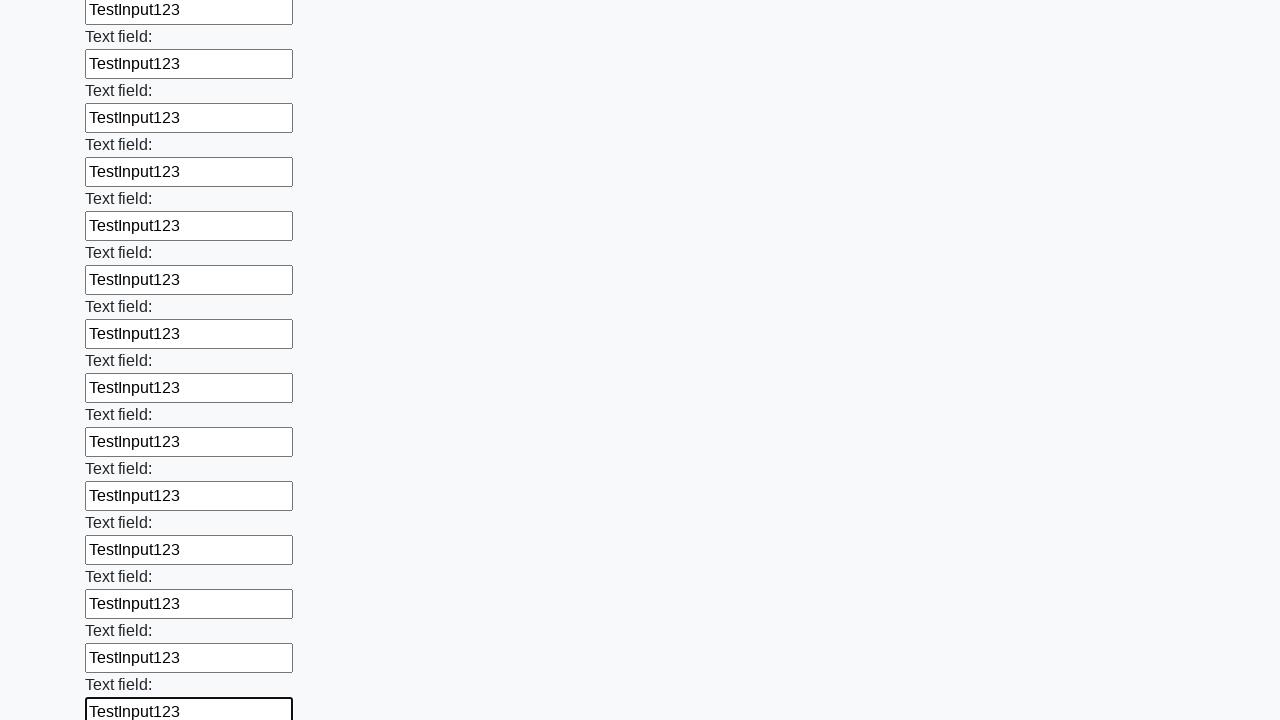

Filled input field with 'TestInput123' on input >> nth=75
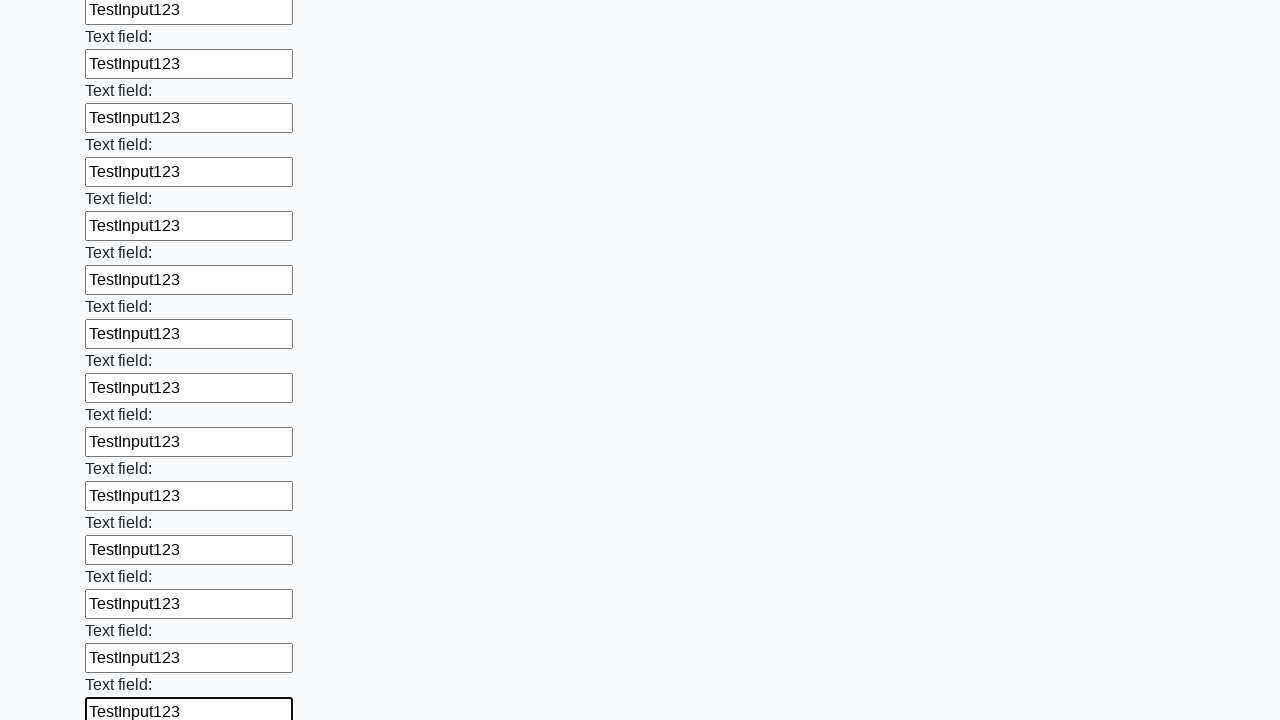

Filled input field with 'TestInput123' on input >> nth=76
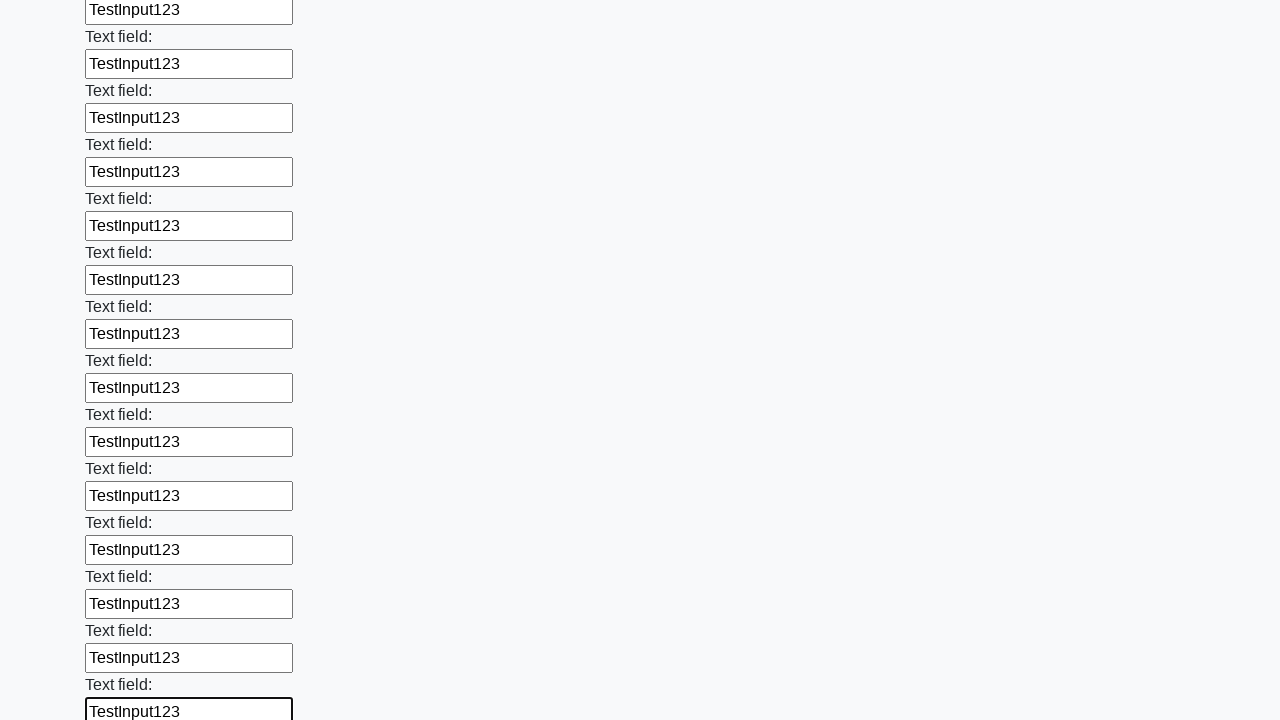

Filled input field with 'TestInput123' on input >> nth=77
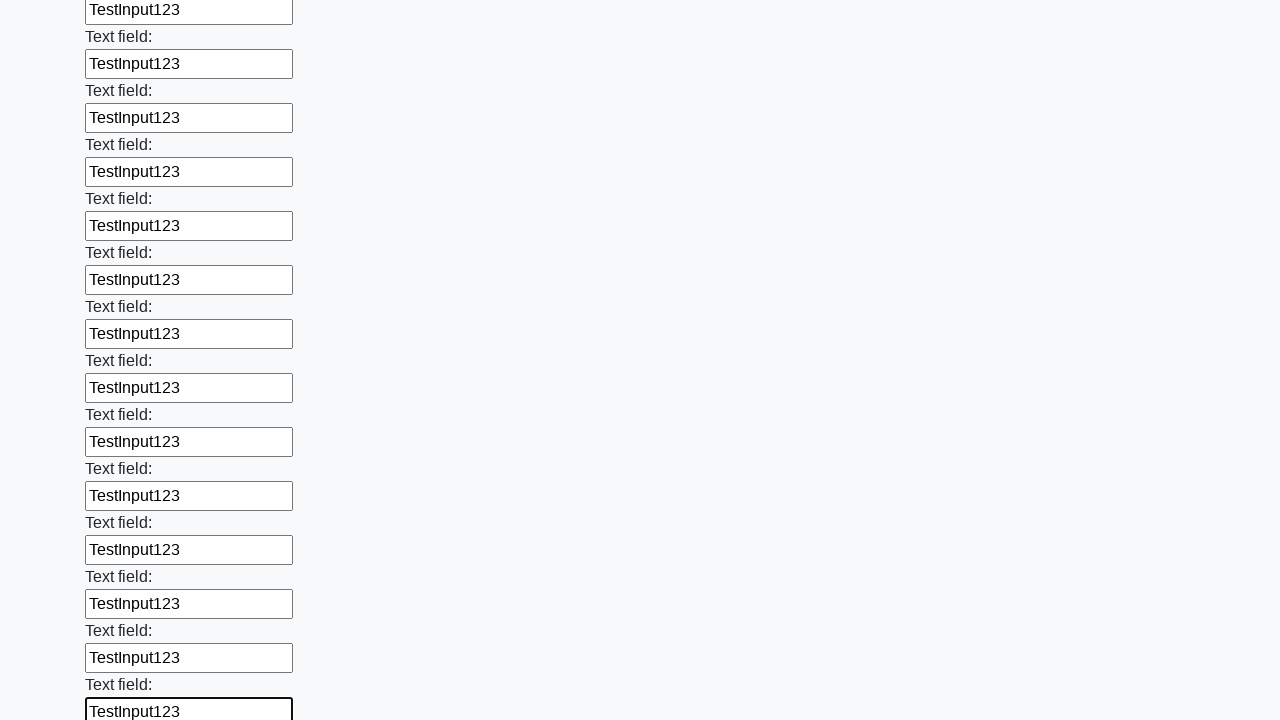

Filled input field with 'TestInput123' on input >> nth=78
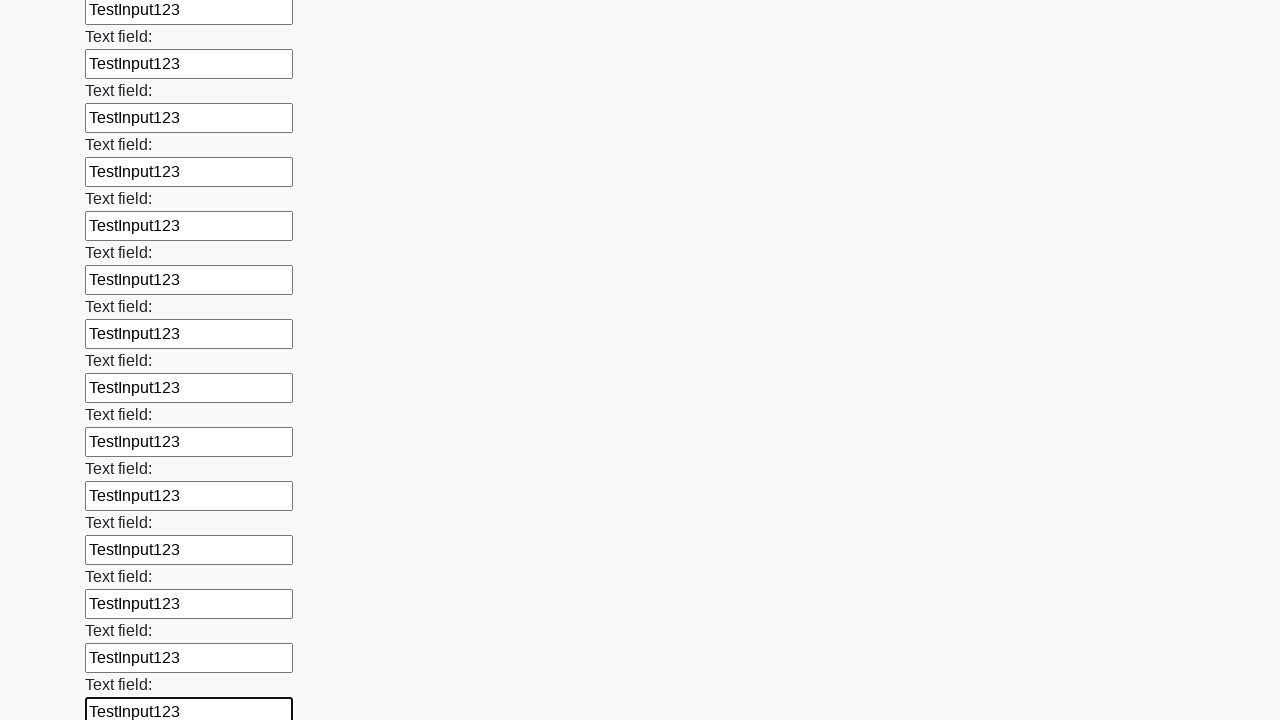

Filled input field with 'TestInput123' on input >> nth=79
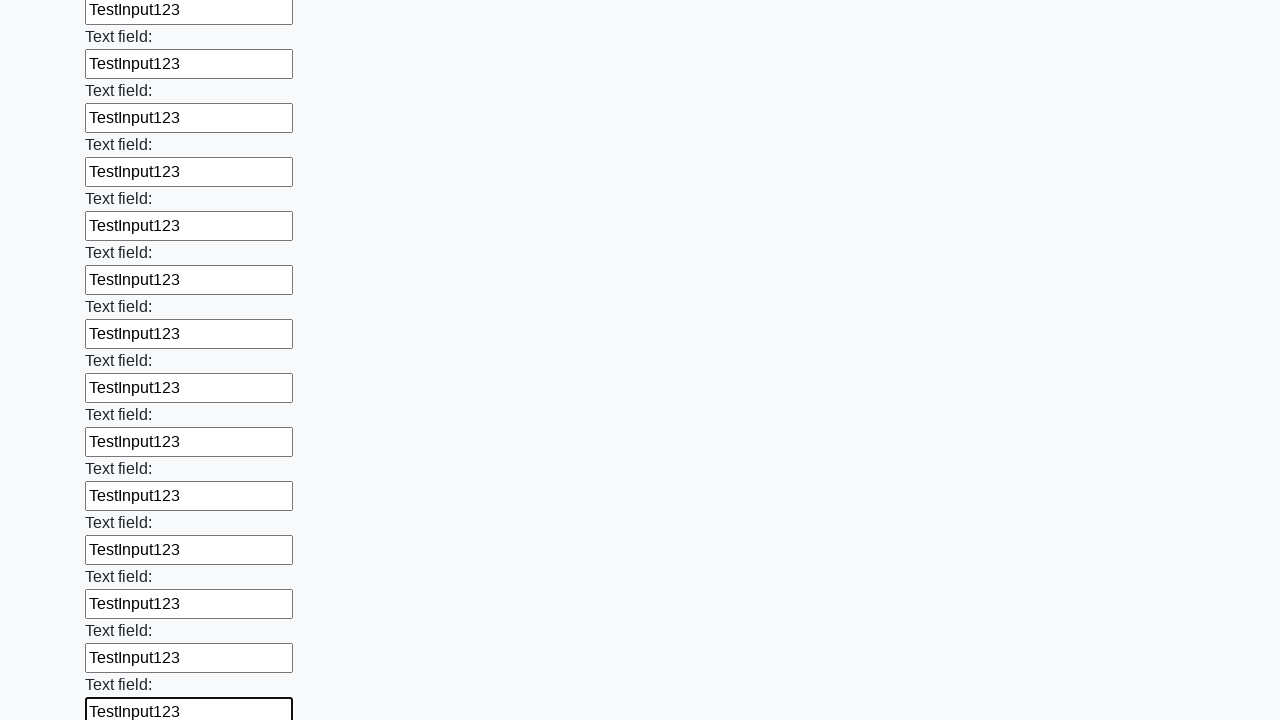

Filled input field with 'TestInput123' on input >> nth=80
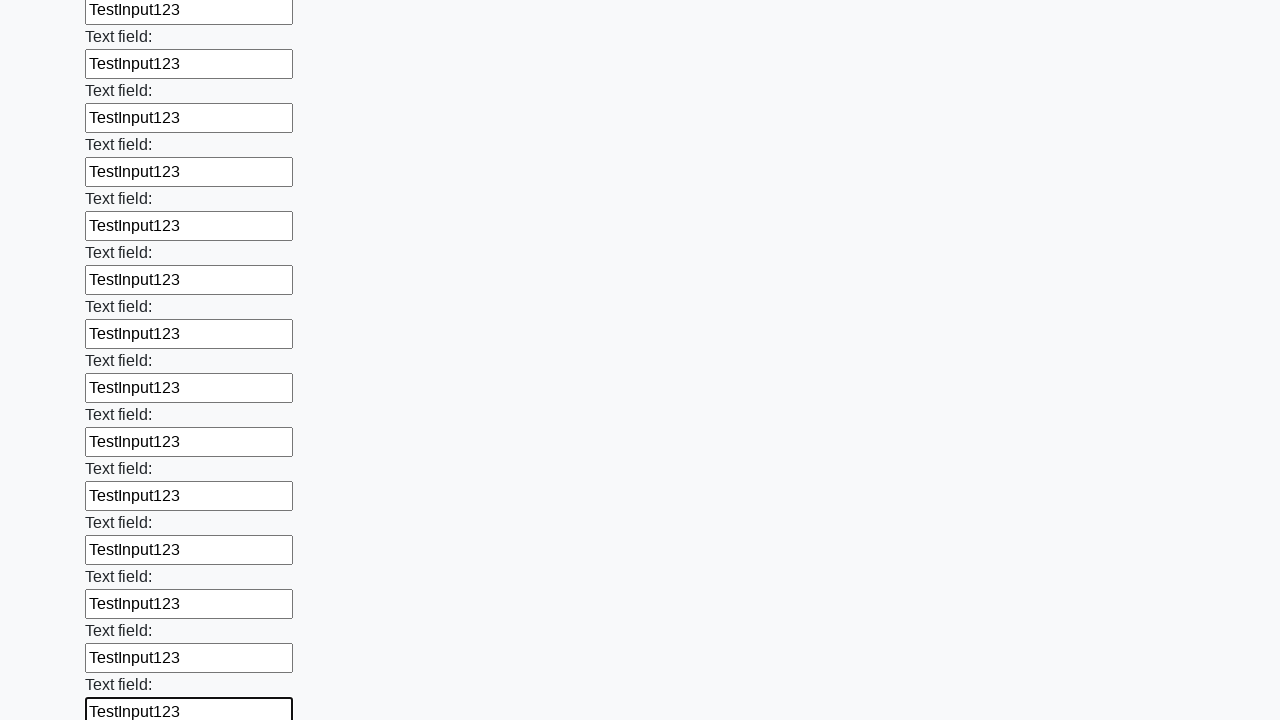

Filled input field with 'TestInput123' on input >> nth=81
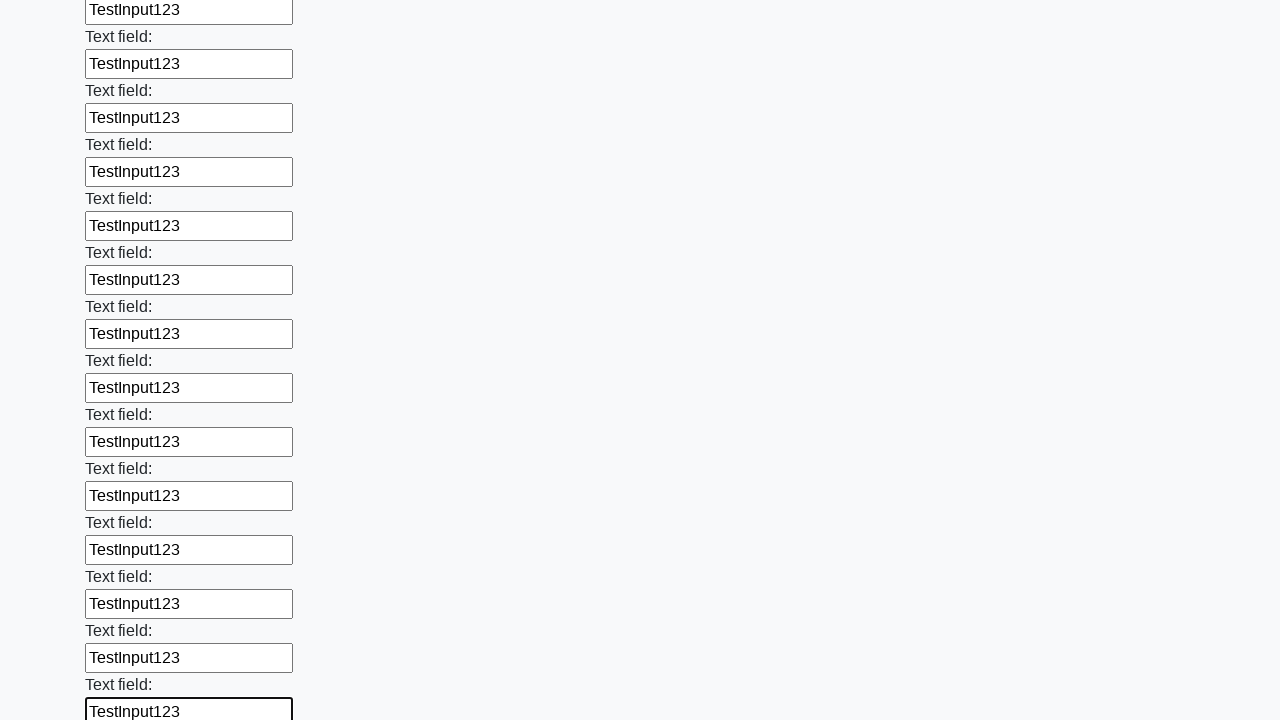

Filled input field with 'TestInput123' on input >> nth=82
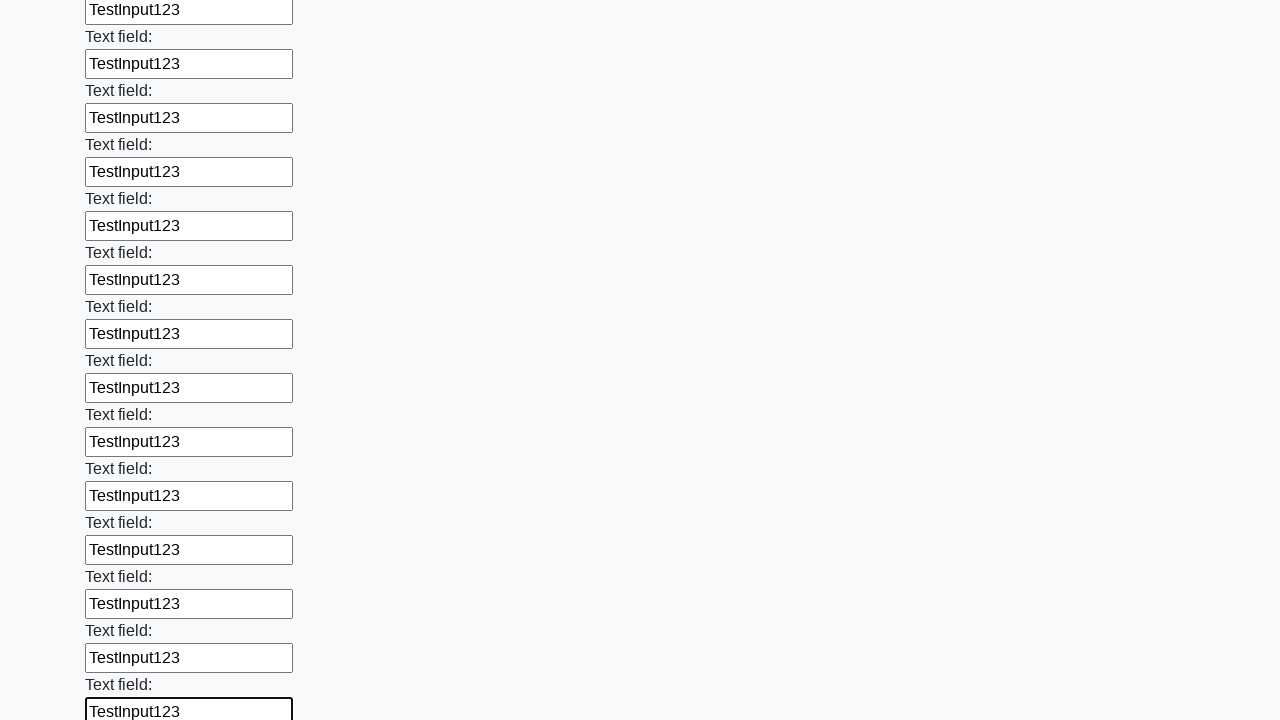

Filled input field with 'TestInput123' on input >> nth=83
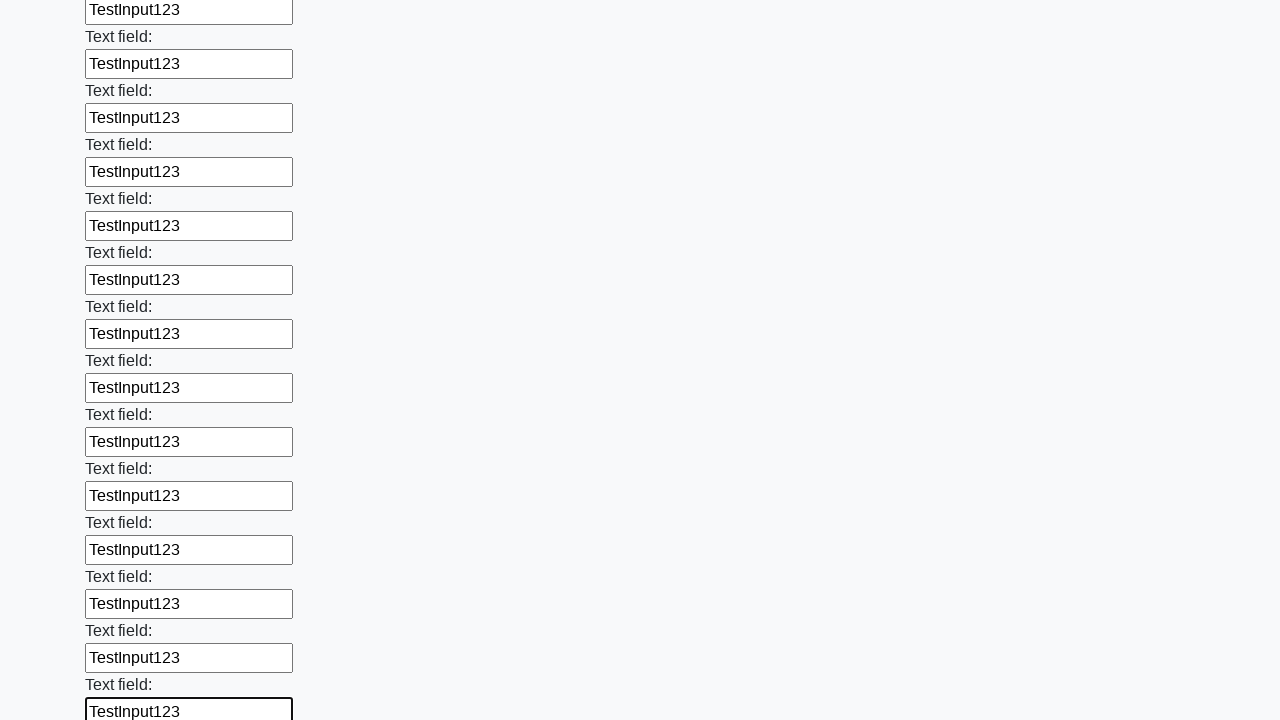

Filled input field with 'TestInput123' on input >> nth=84
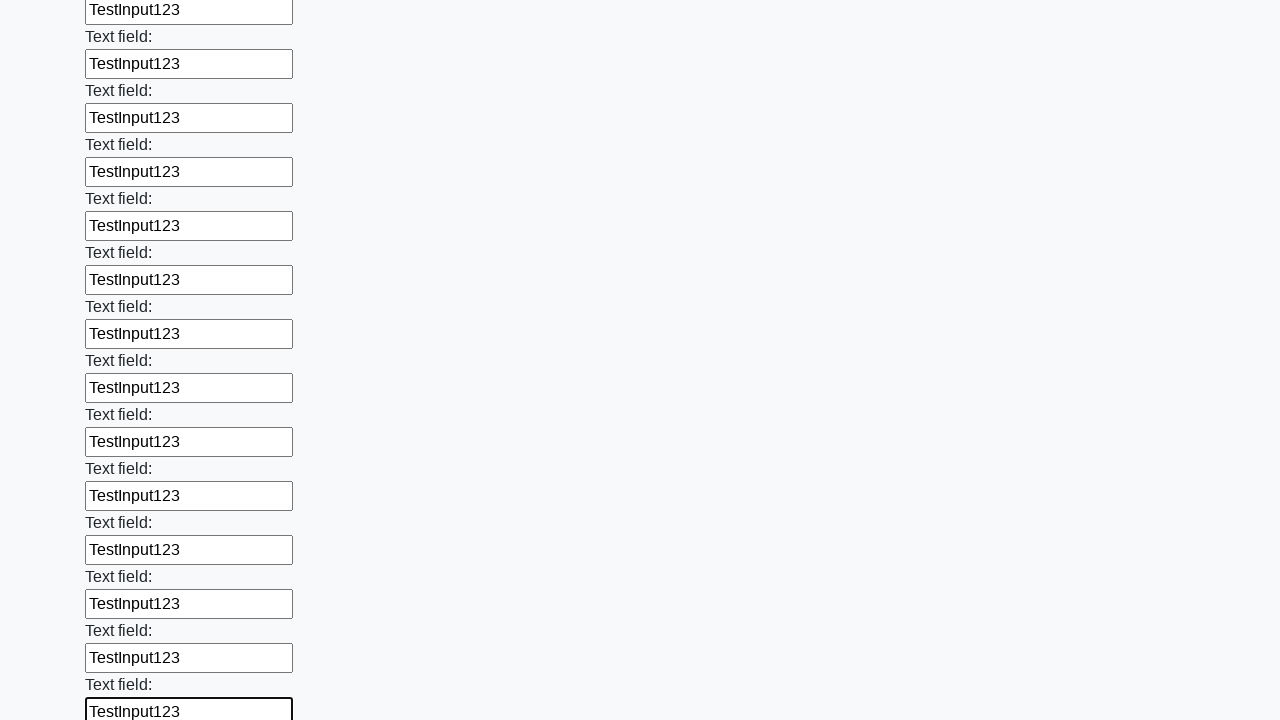

Filled input field with 'TestInput123' on input >> nth=85
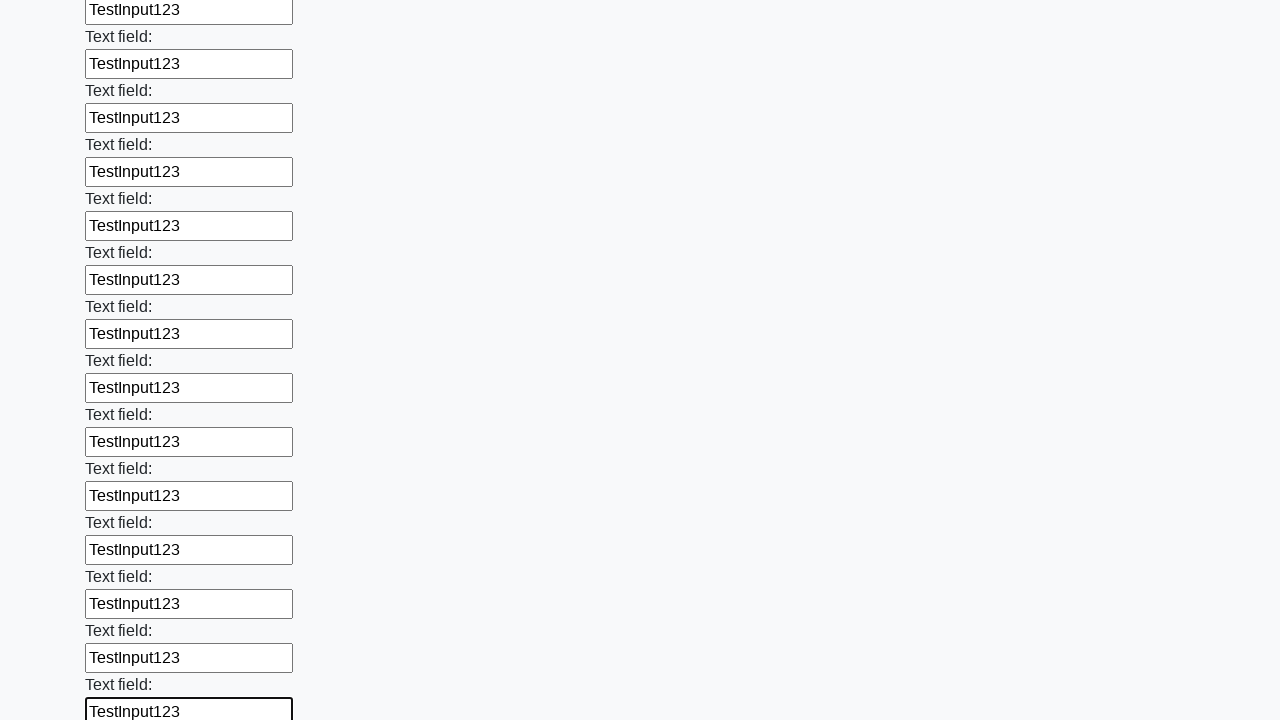

Filled input field with 'TestInput123' on input >> nth=86
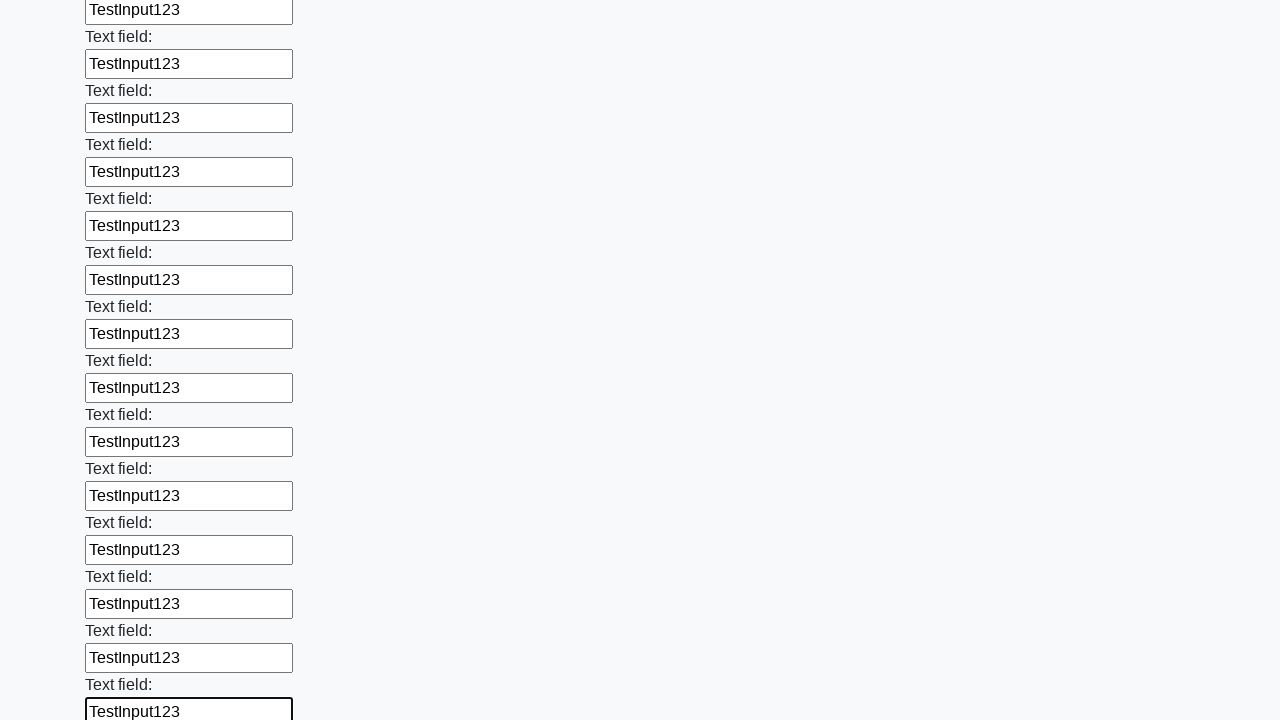

Filled input field with 'TestInput123' on input >> nth=87
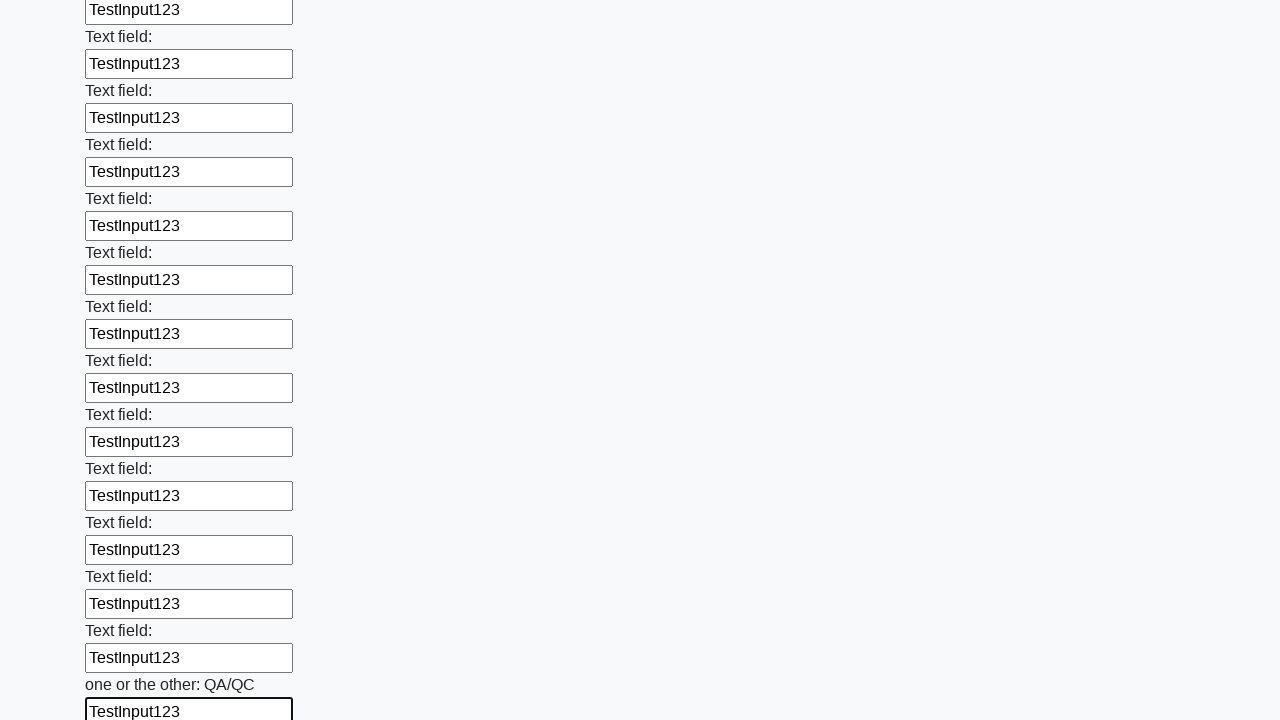

Filled input field with 'TestInput123' on input >> nth=88
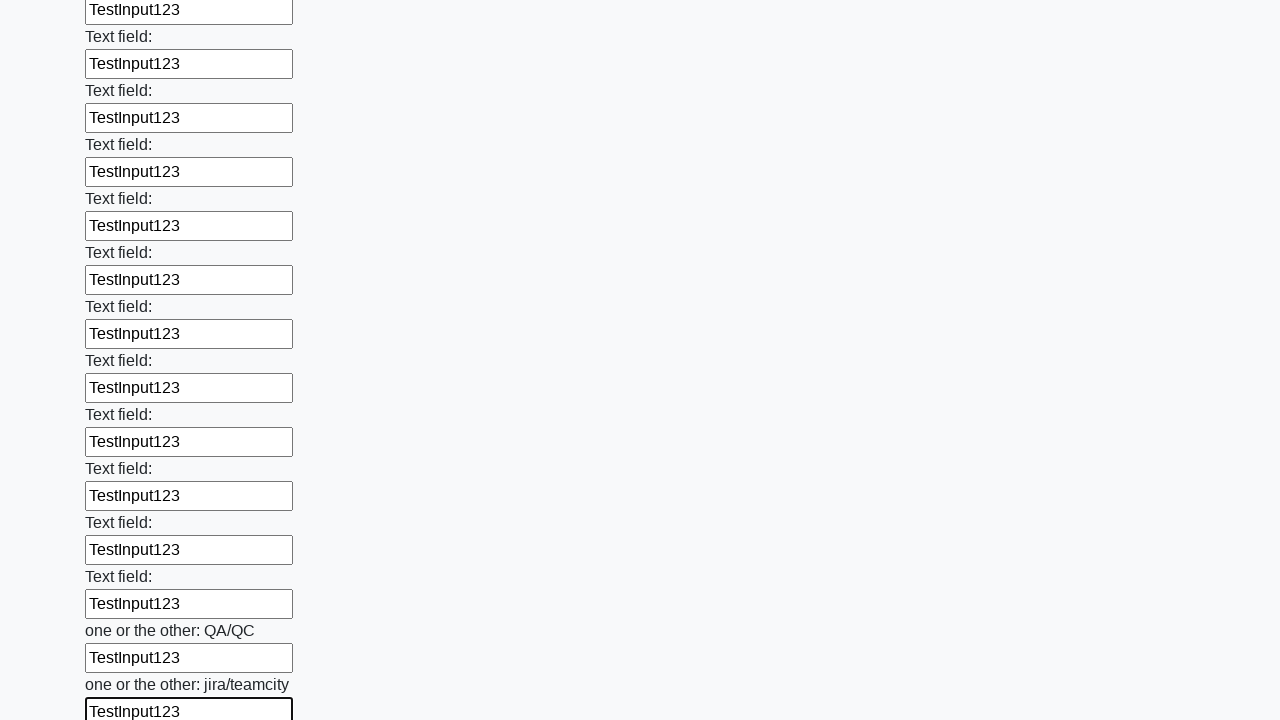

Filled input field with 'TestInput123' on input >> nth=89
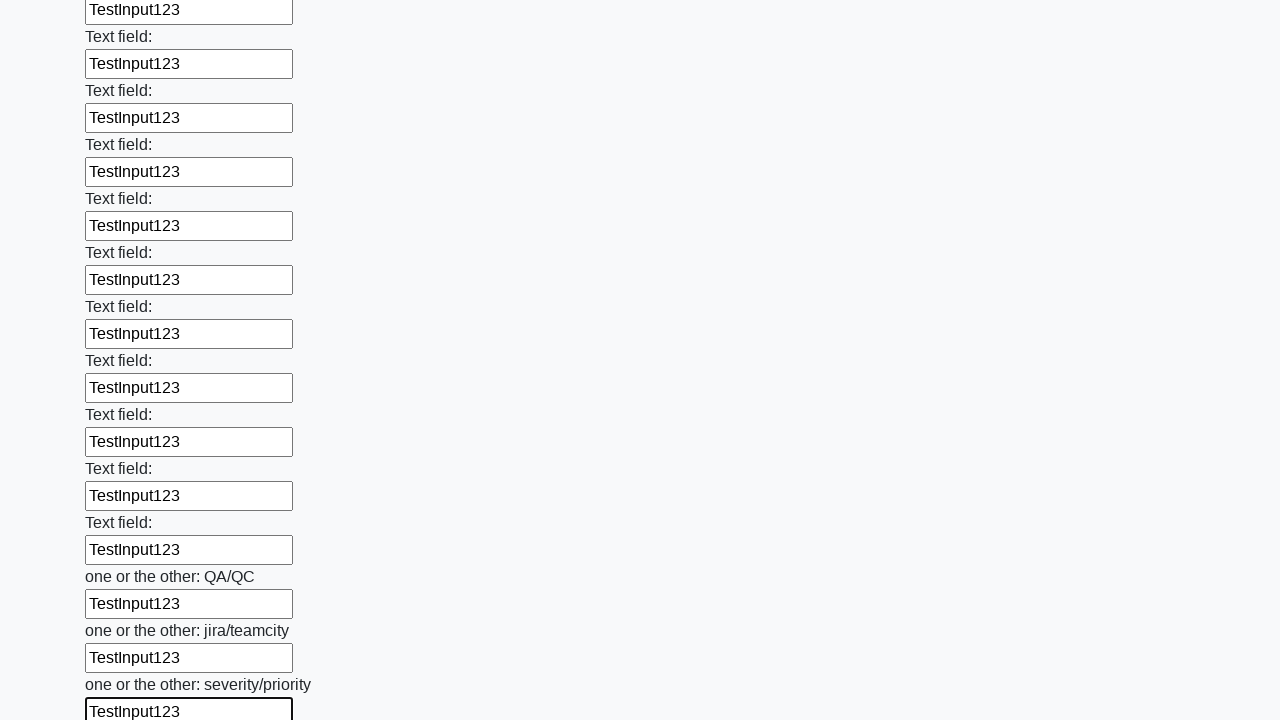

Filled input field with 'TestInput123' on input >> nth=90
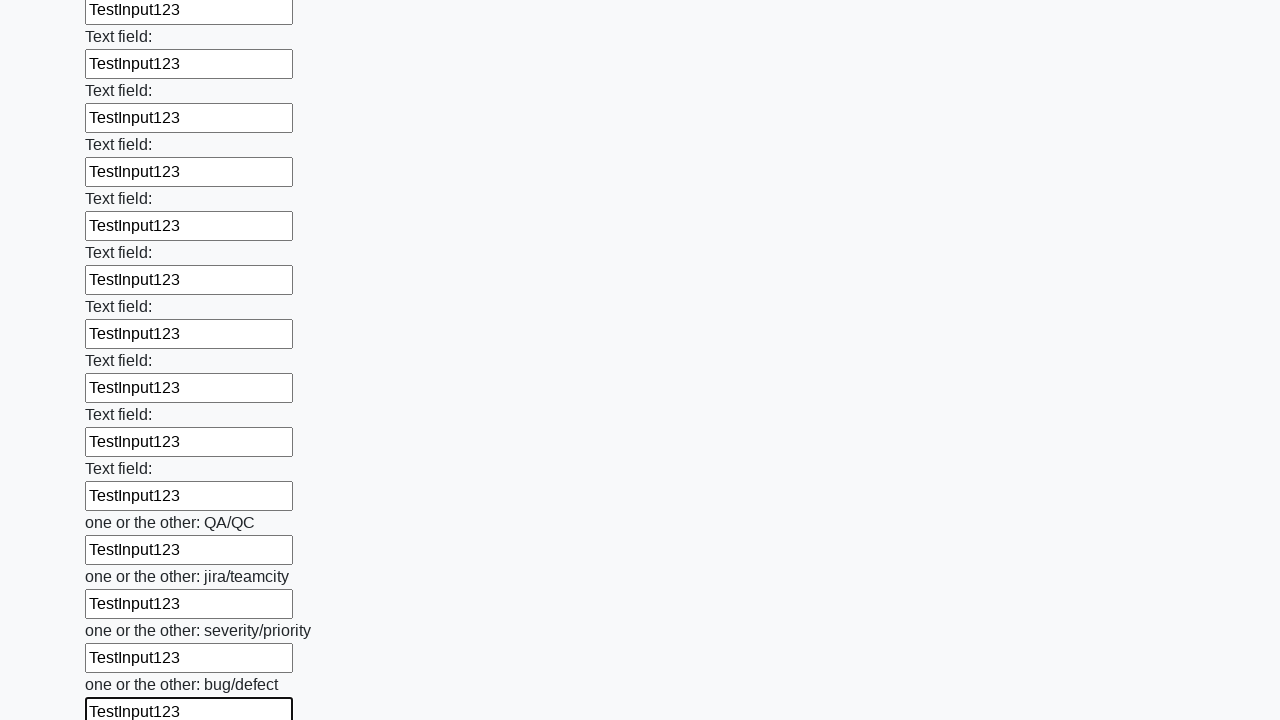

Filled input field with 'TestInput123' on input >> nth=91
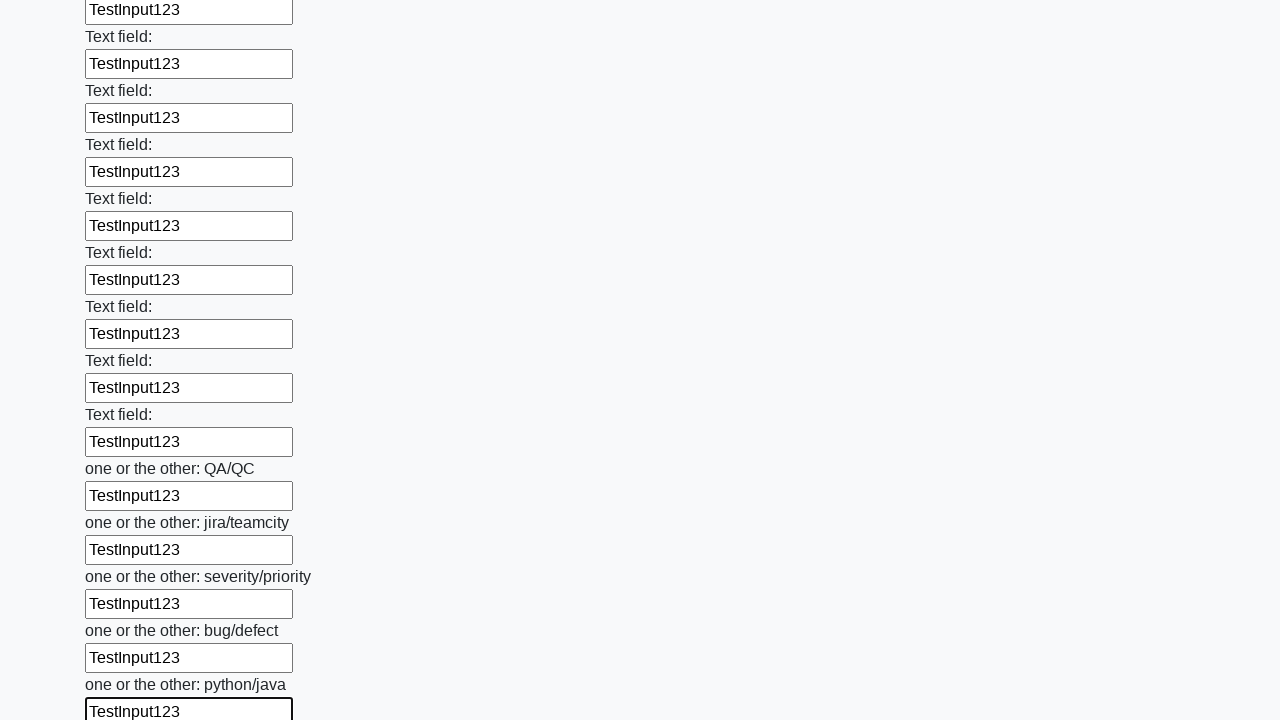

Filled input field with 'TestInput123' on input >> nth=92
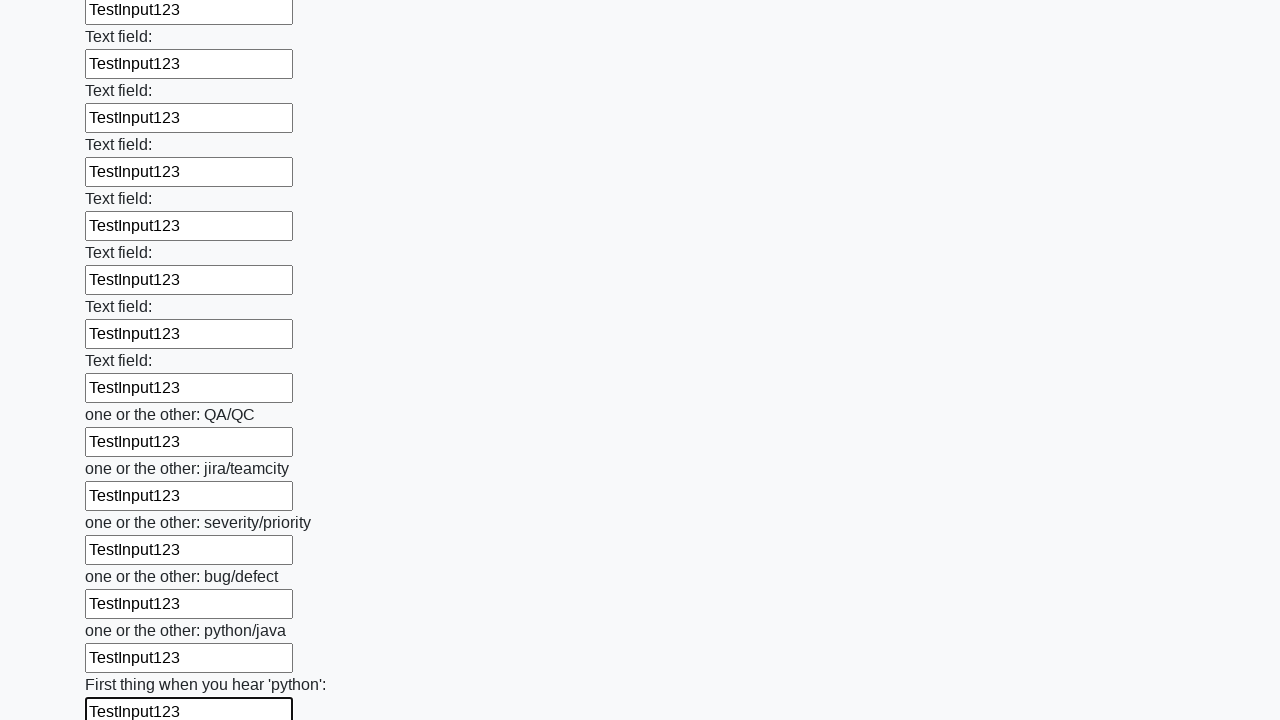

Filled input field with 'TestInput123' on input >> nth=93
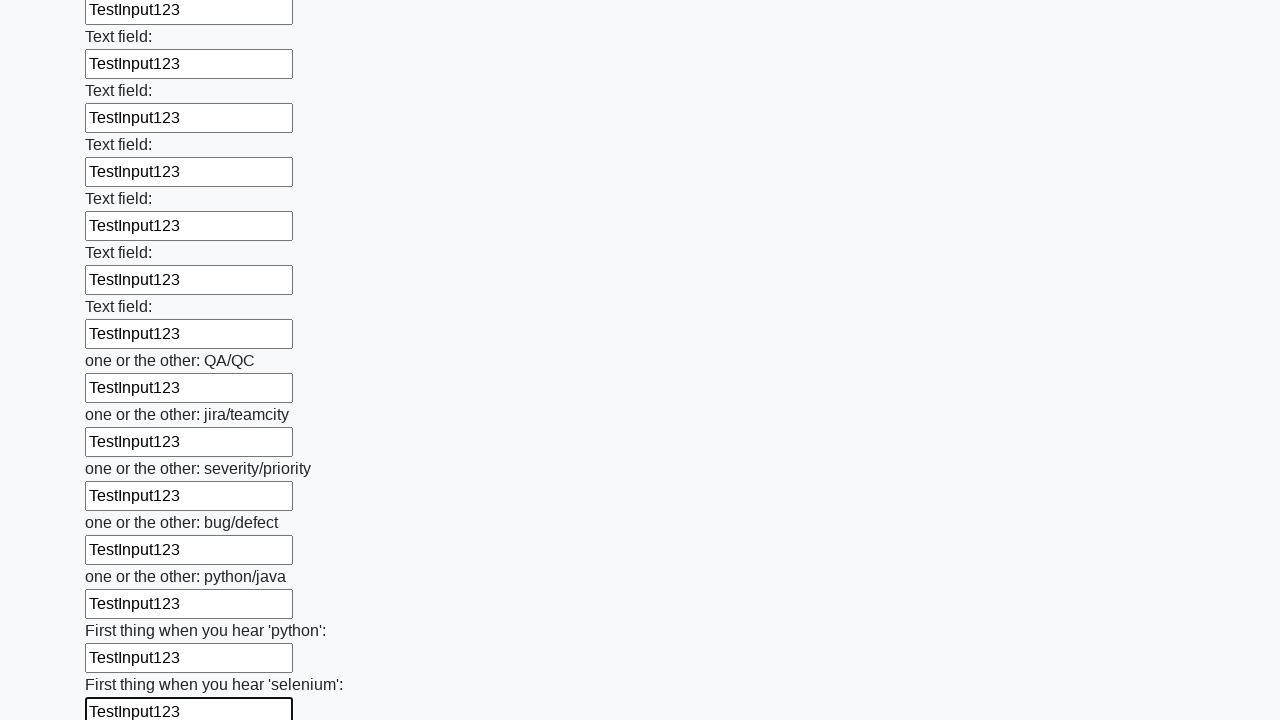

Filled input field with 'TestInput123' on input >> nth=94
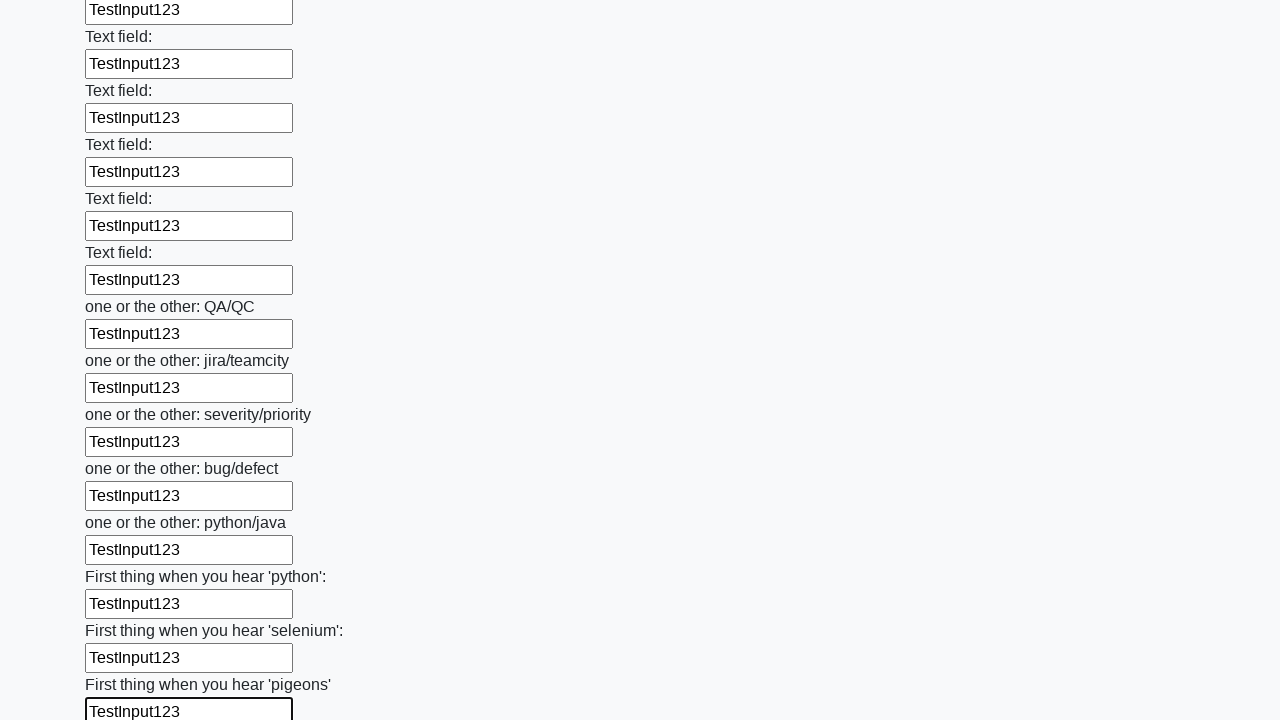

Filled input field with 'TestInput123' on input >> nth=95
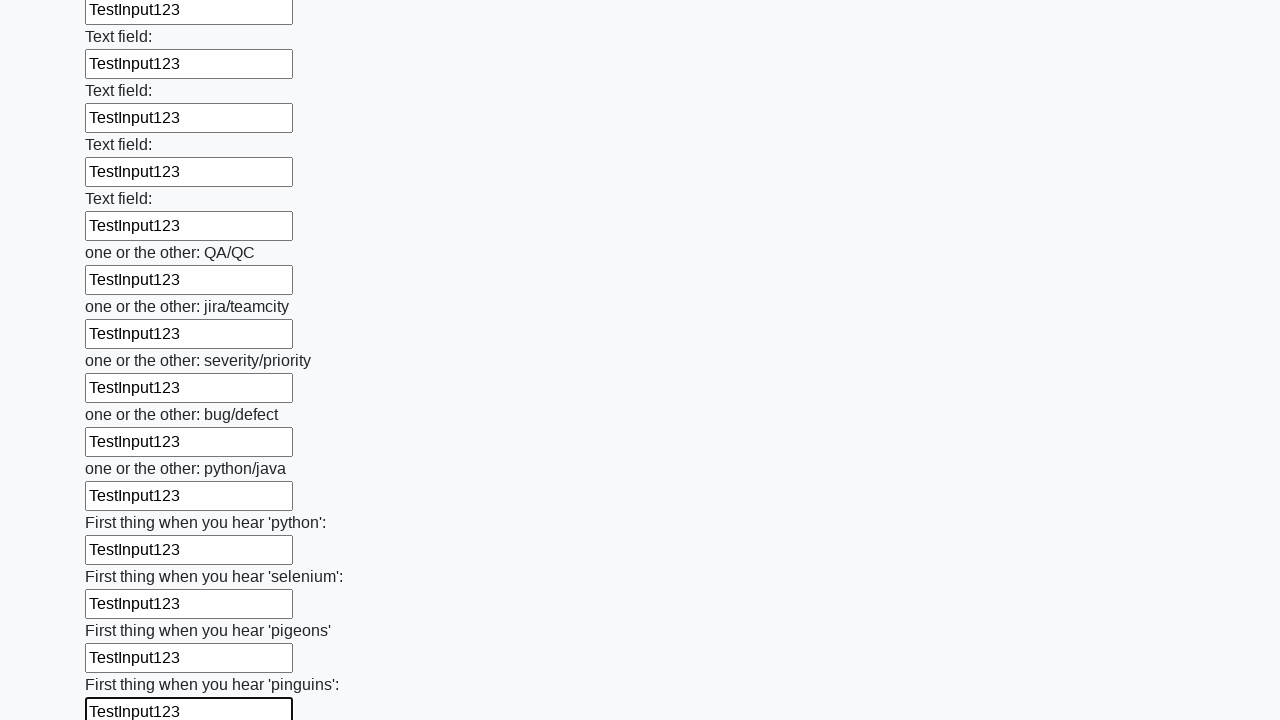

Filled input field with 'TestInput123' on input >> nth=96
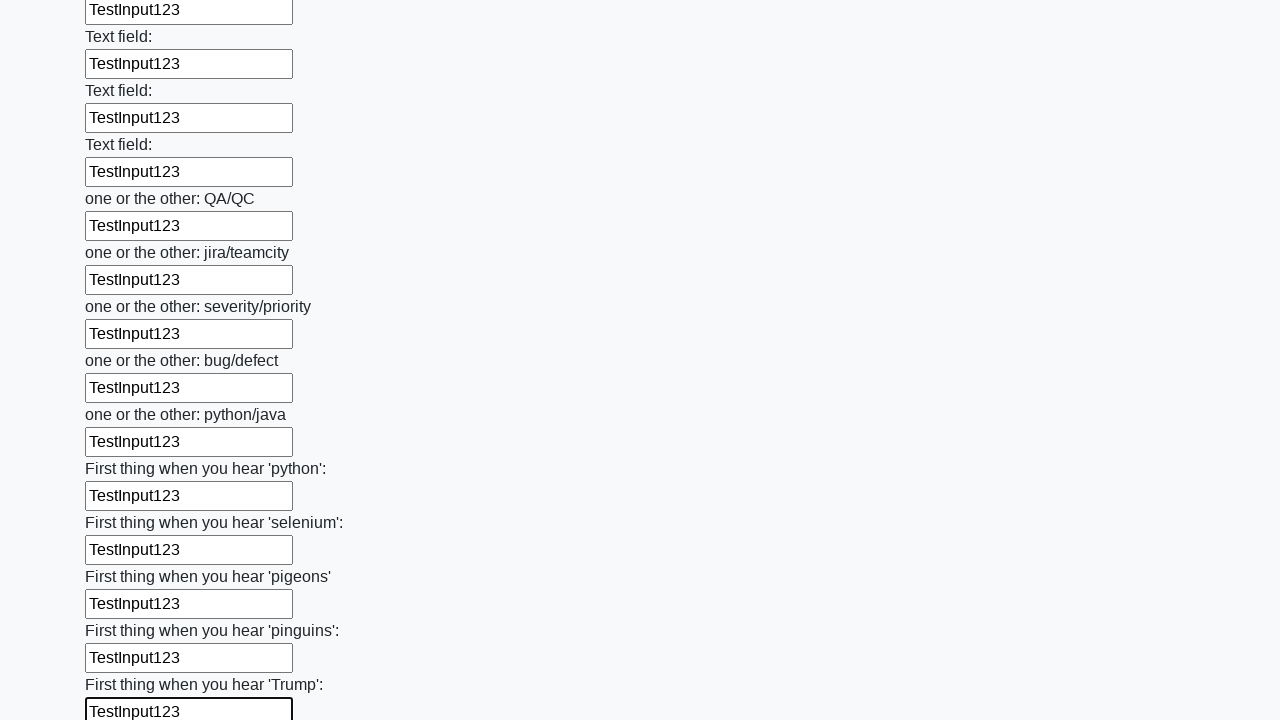

Filled input field with 'TestInput123' on input >> nth=97
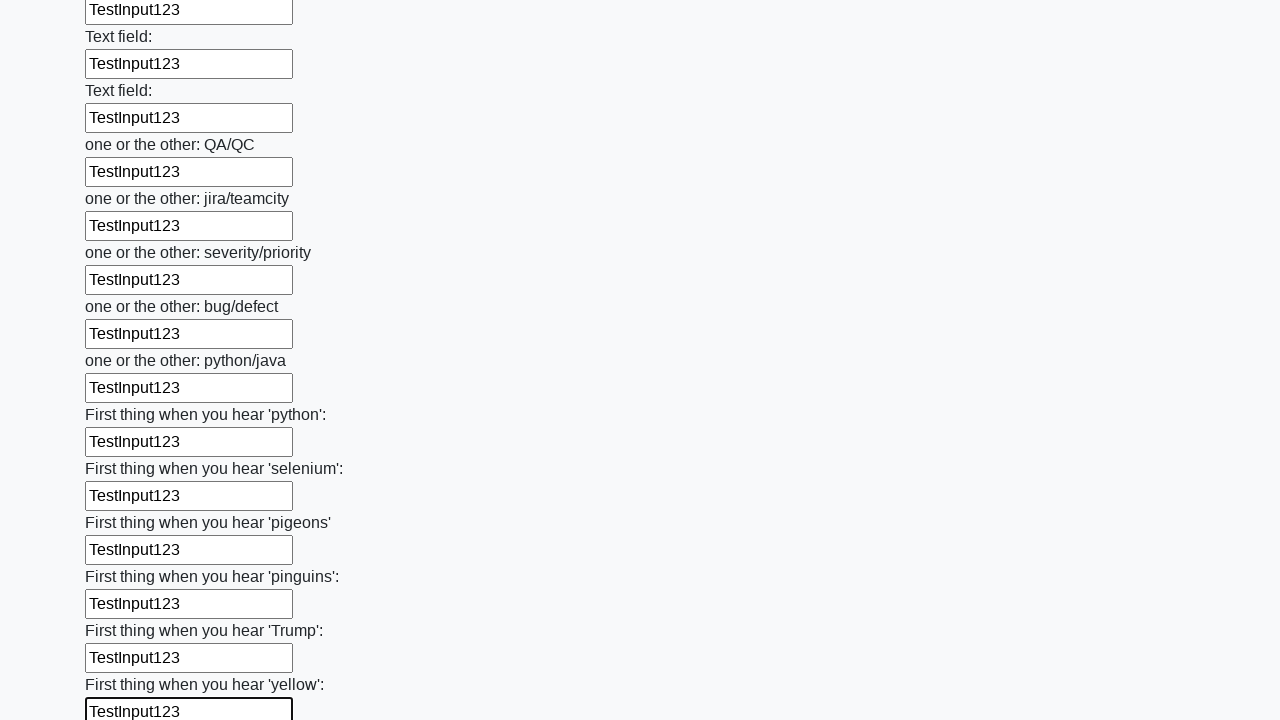

Filled input field with 'TestInput123' on input >> nth=98
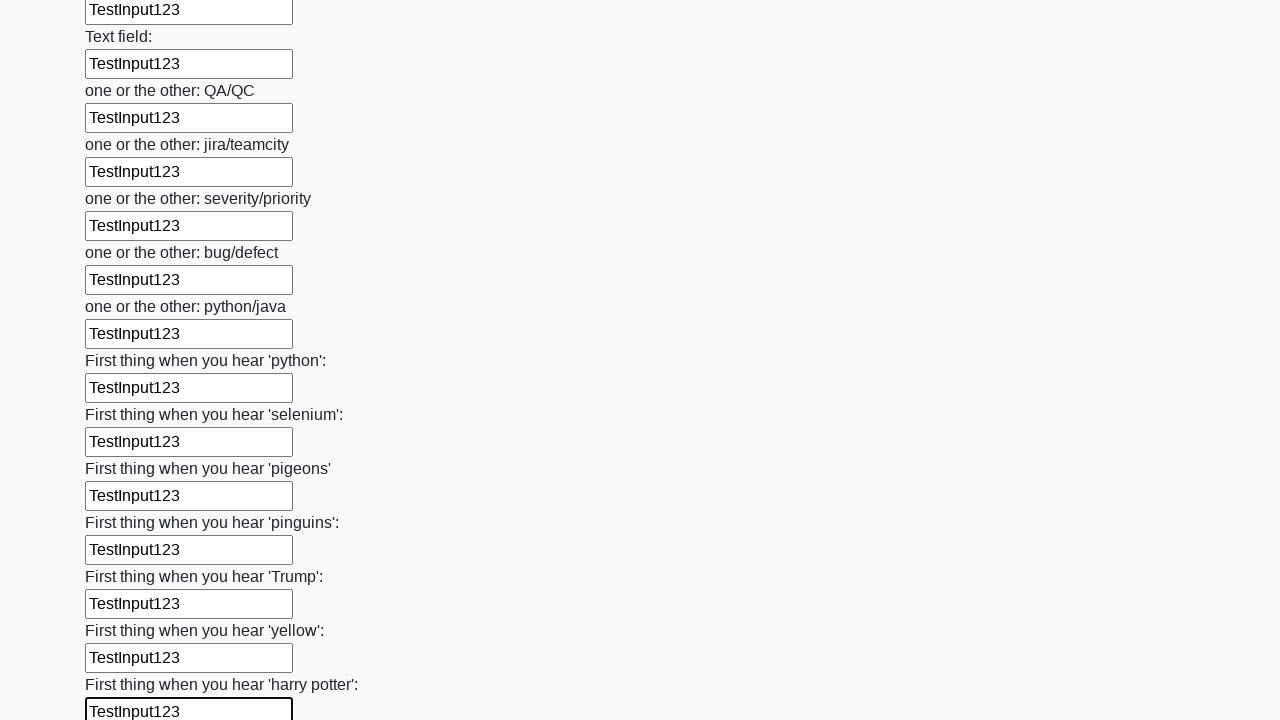

Filled input field with 'TestInput123' on input >> nth=99
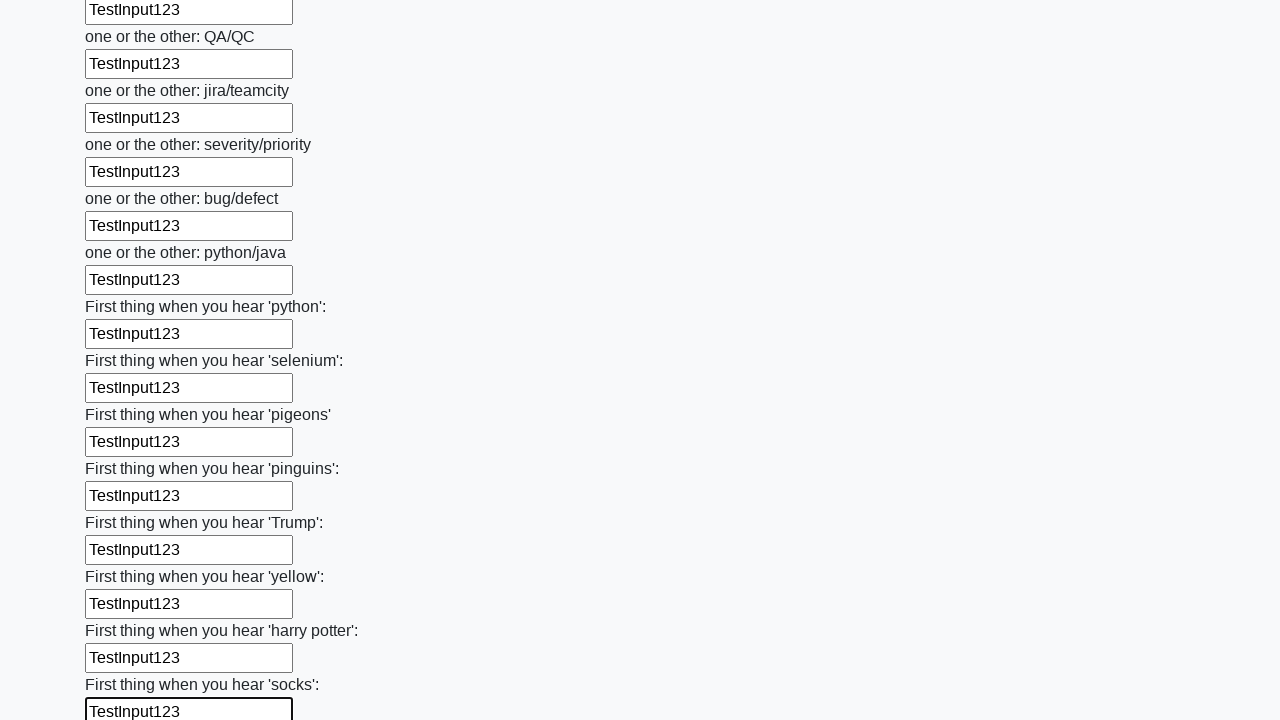

Clicked submit button to submit the large form at (123, 611) on button.btn
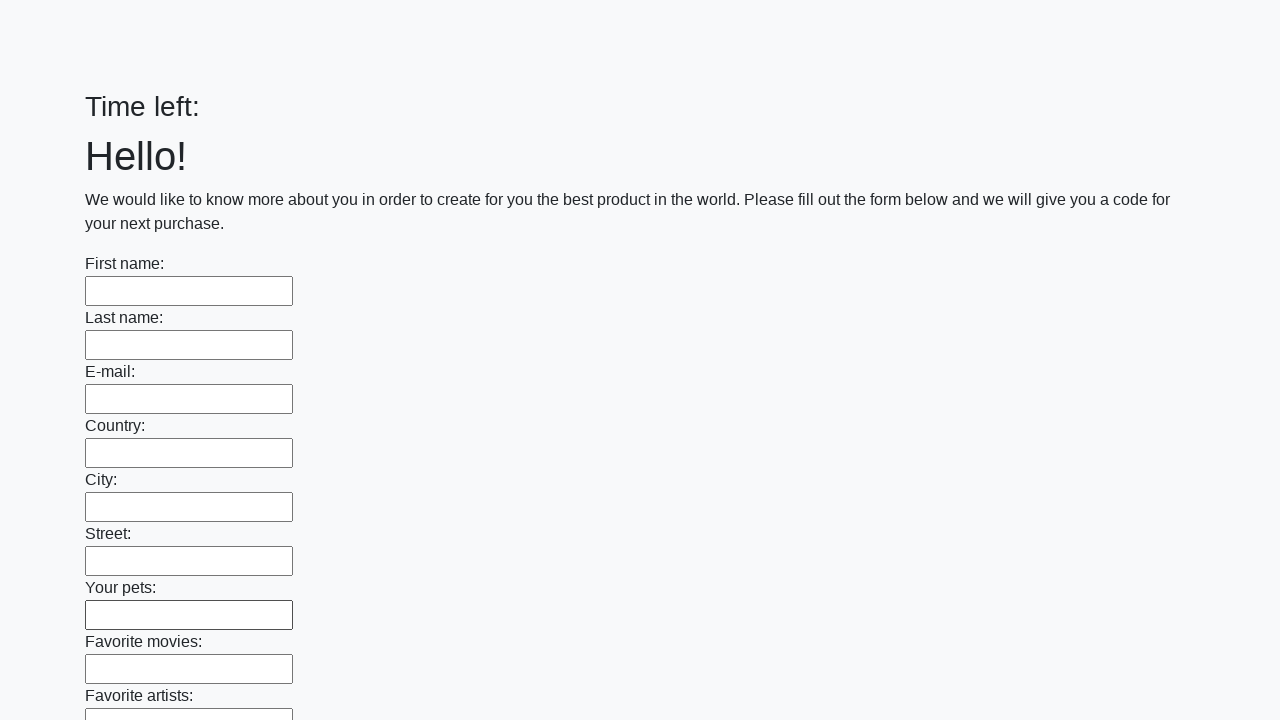

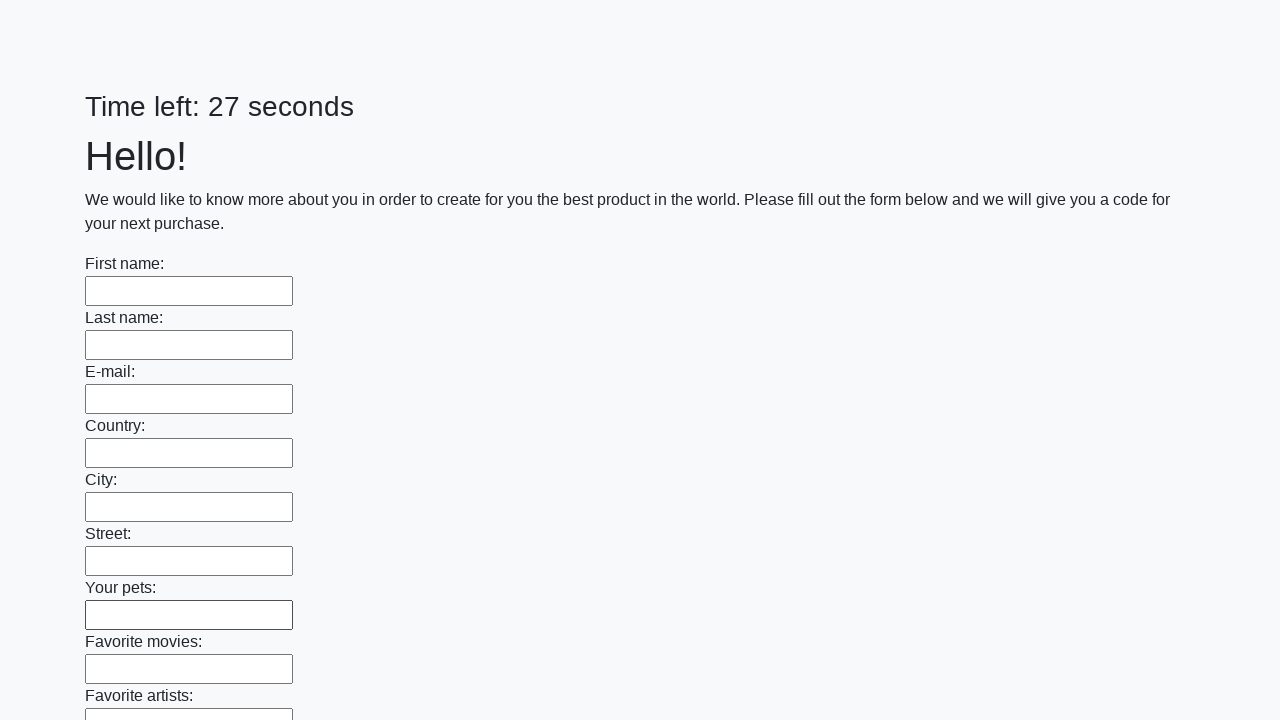